Navigates through all pagination pages of a product table and reads all cell content from each page

Starting URL: https://testautomationpractice.blogspot.com/

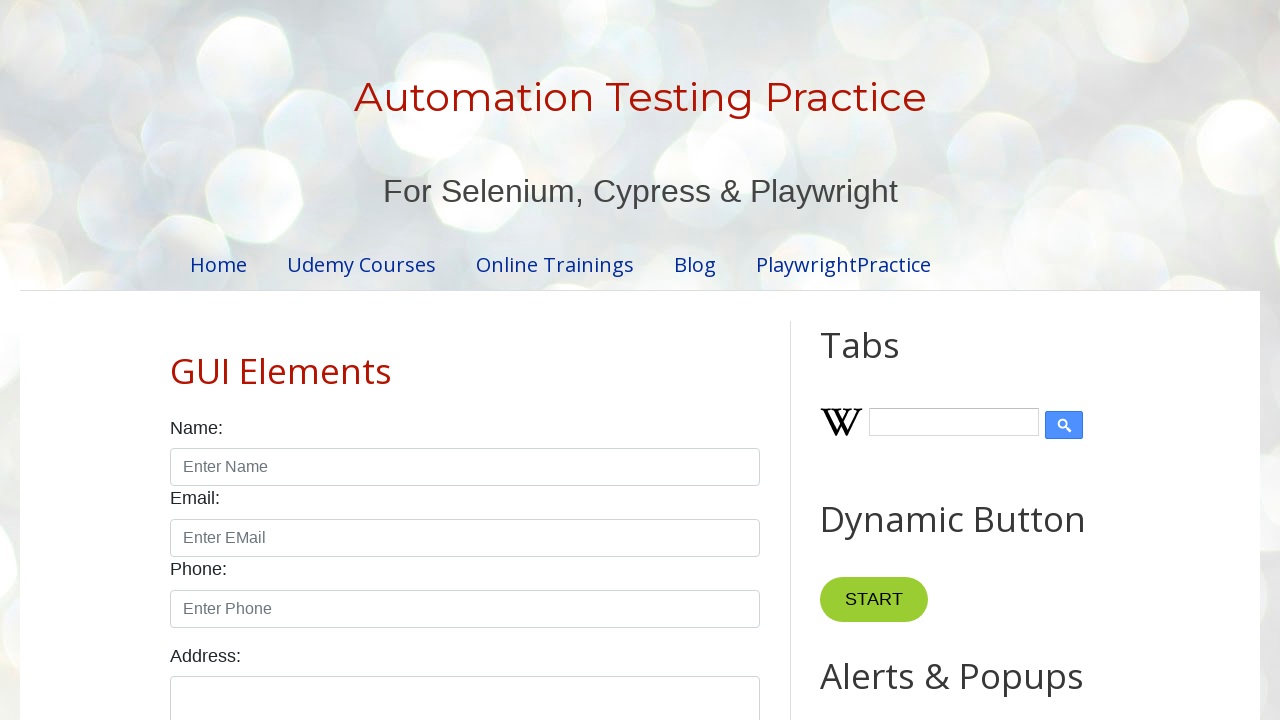

Located product table element
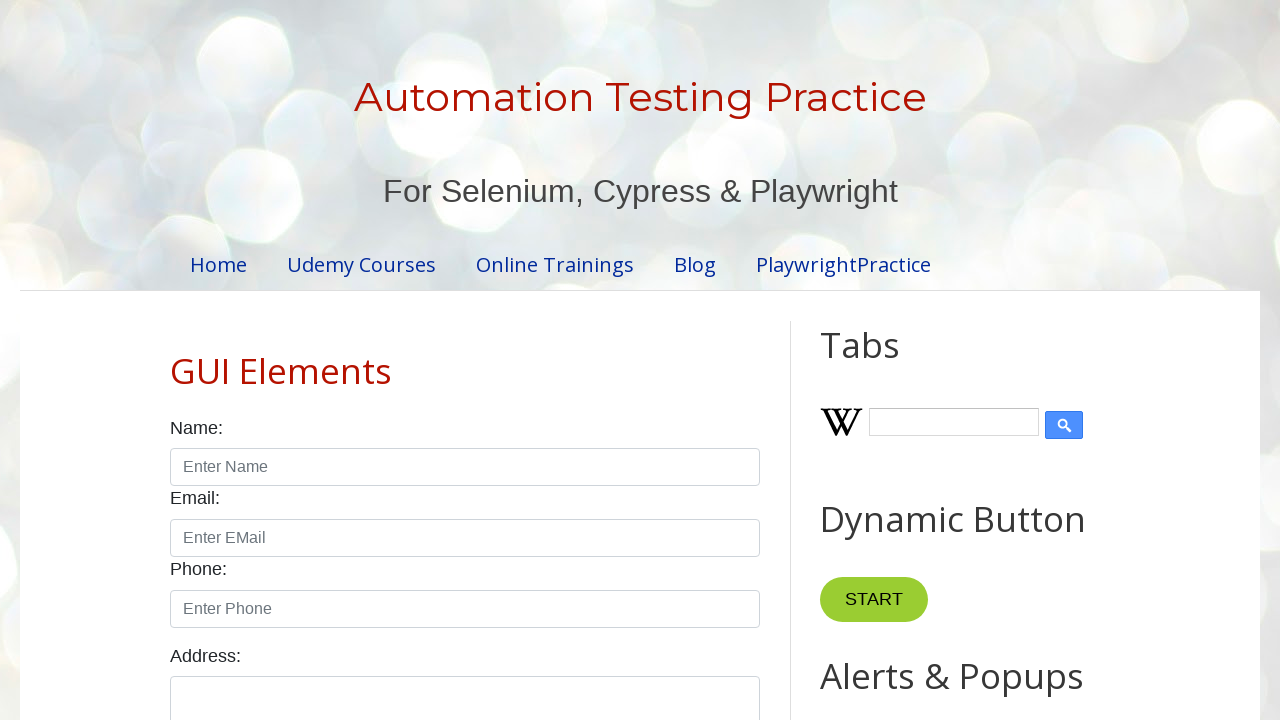

Located all table rows
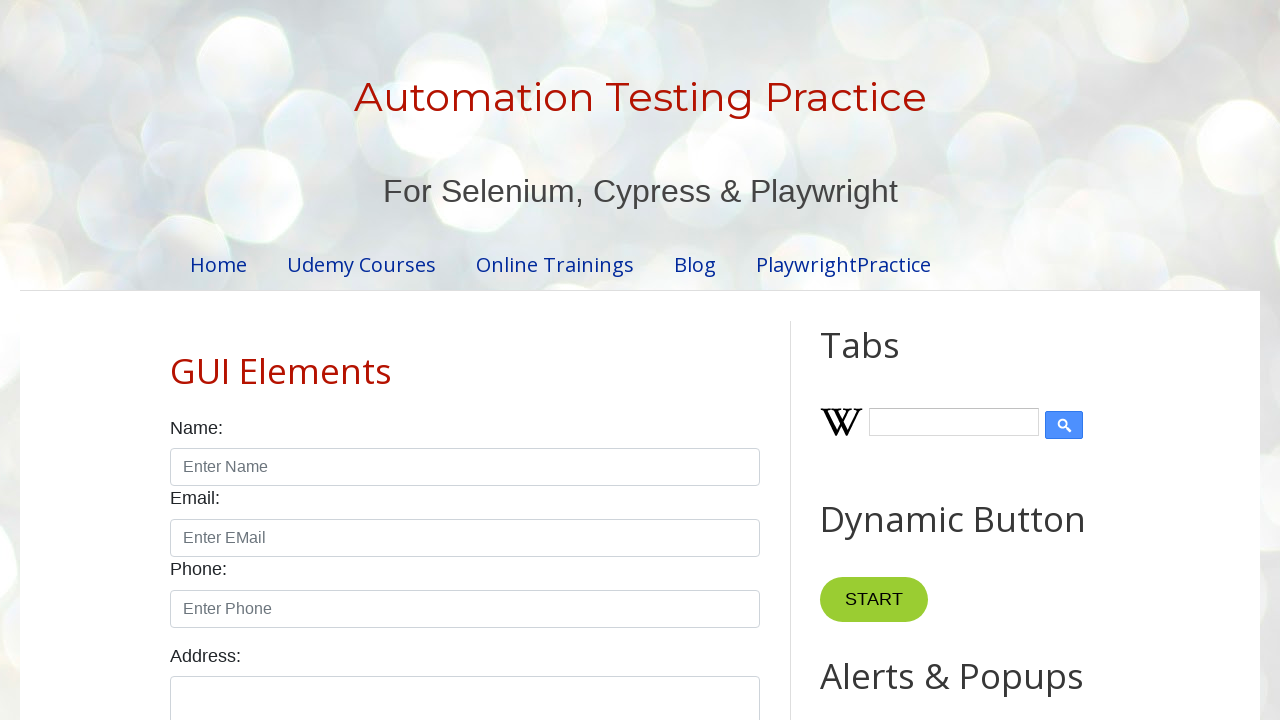

Located pagination links
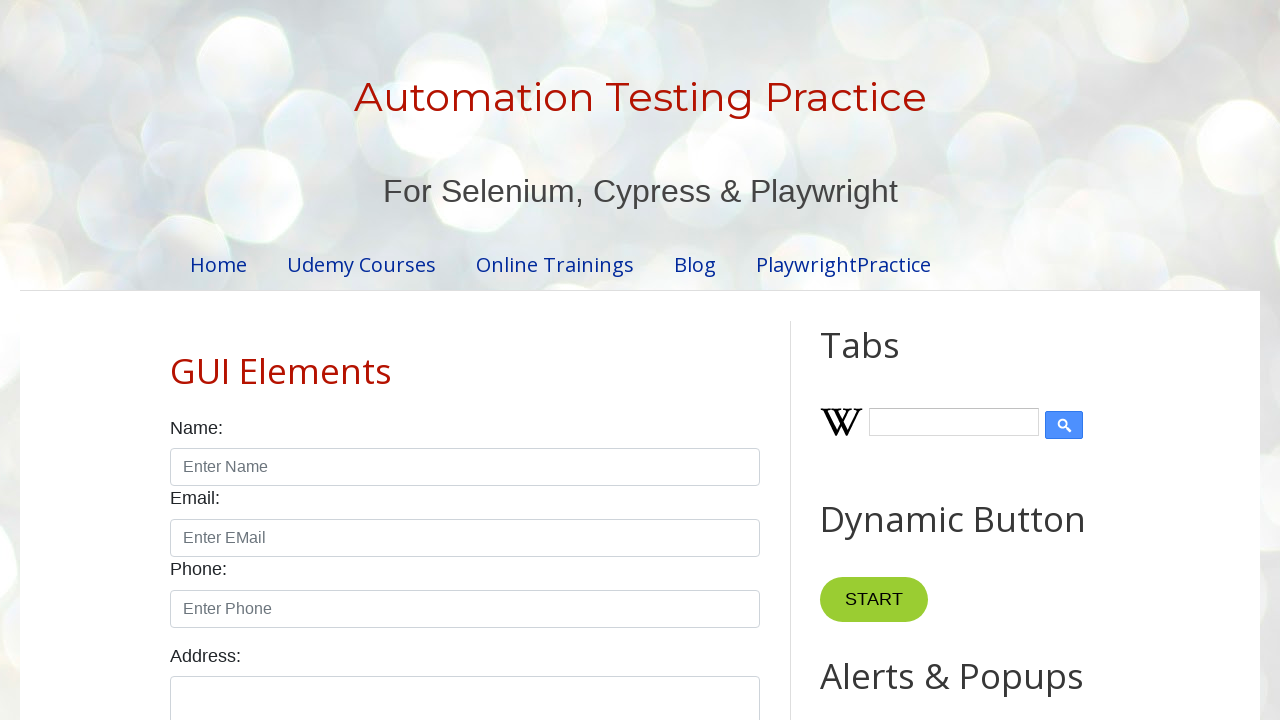

Waited for product table to load
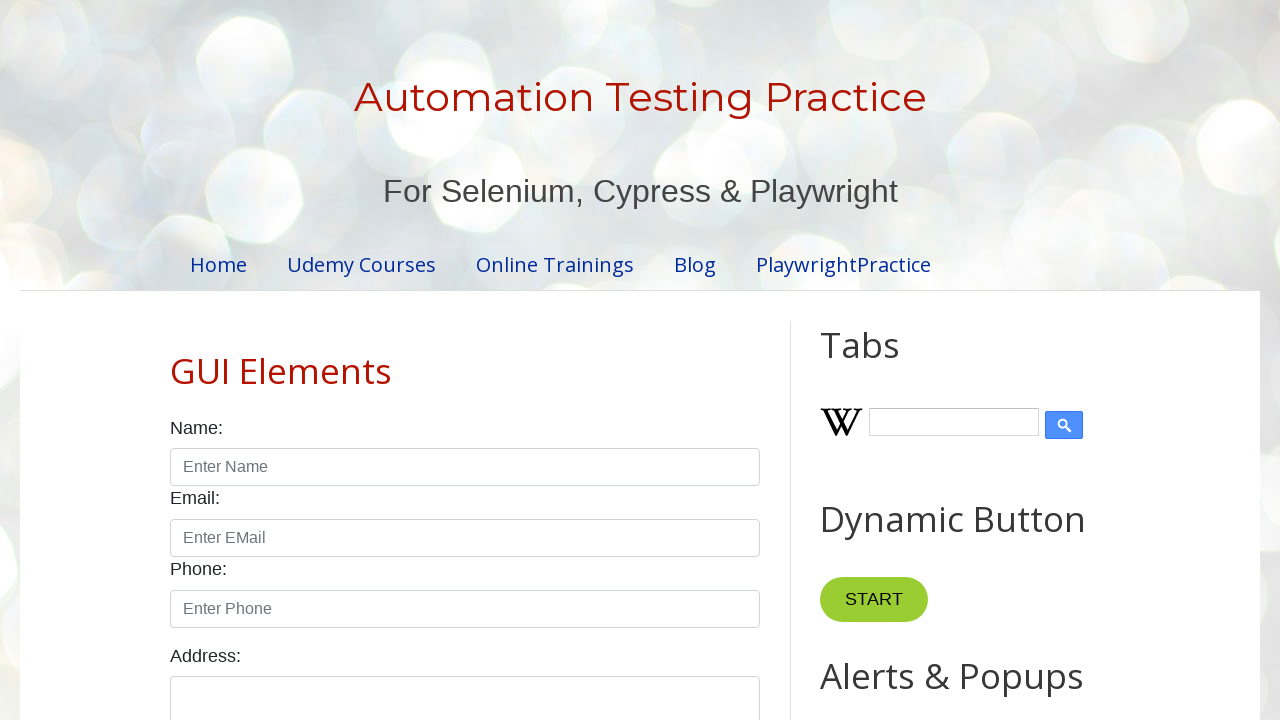

Found 4 pagination pages
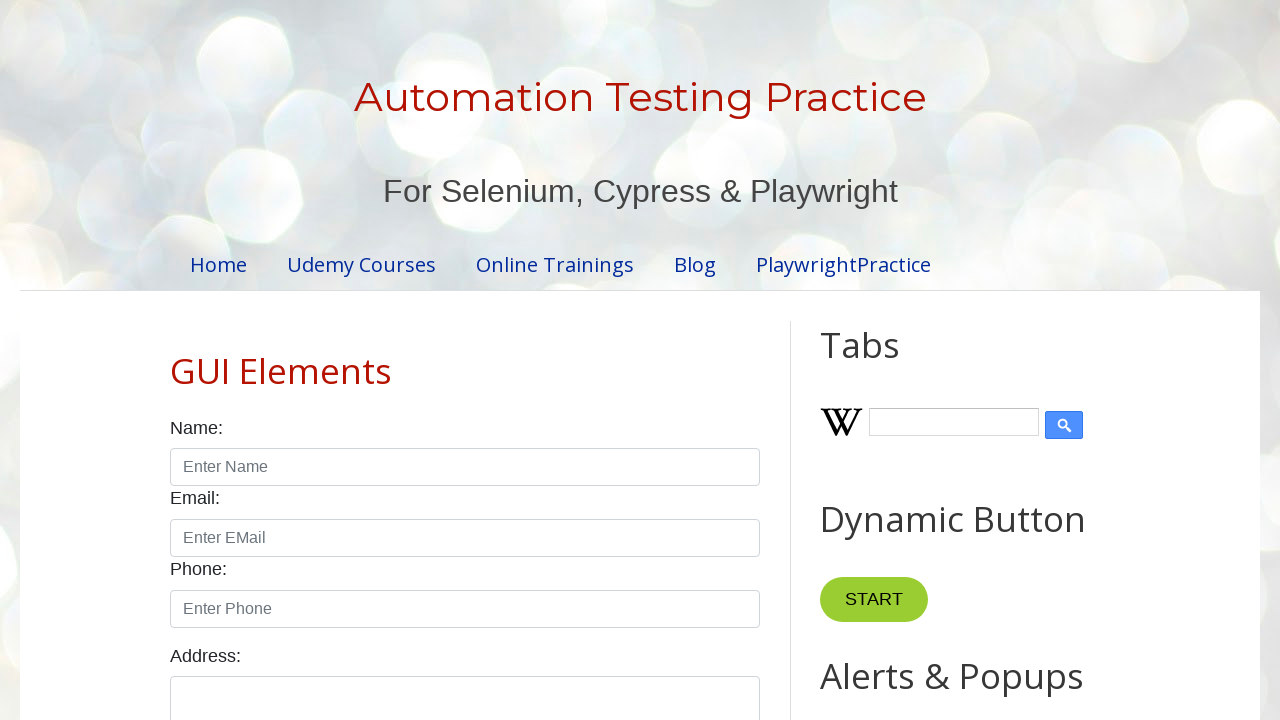

Processing first page of results
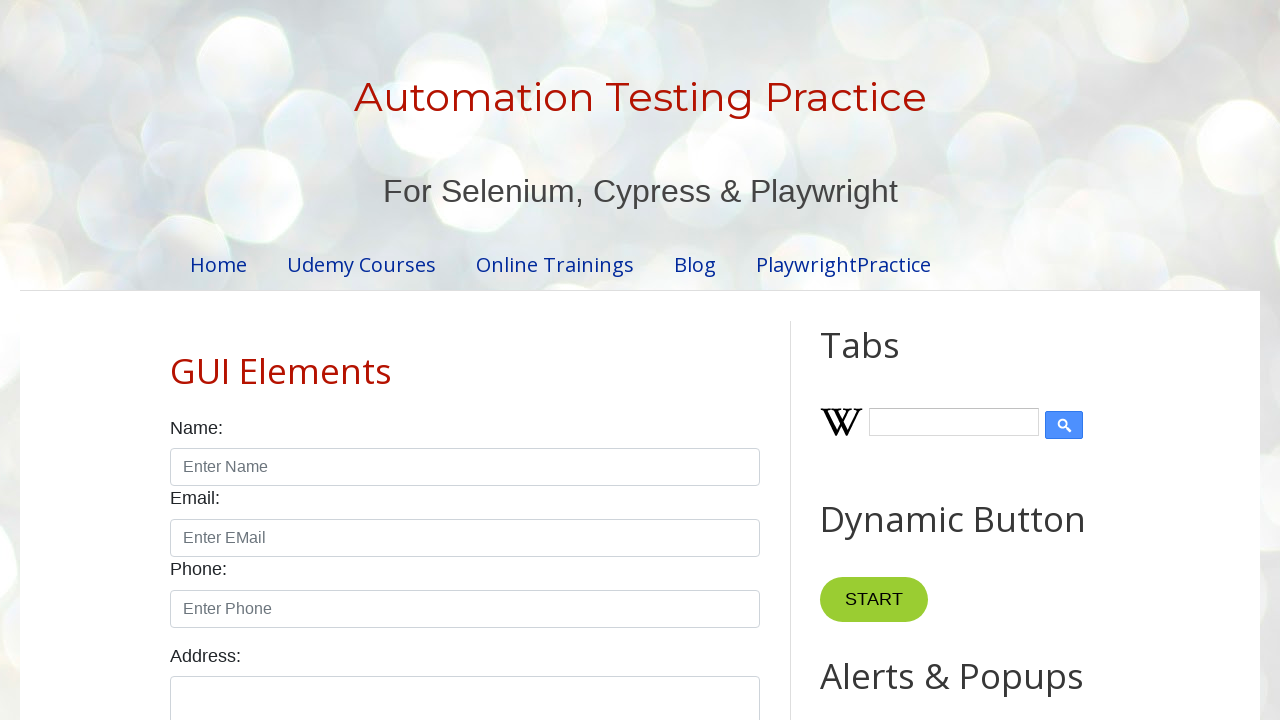

Found 5 rows on page 1
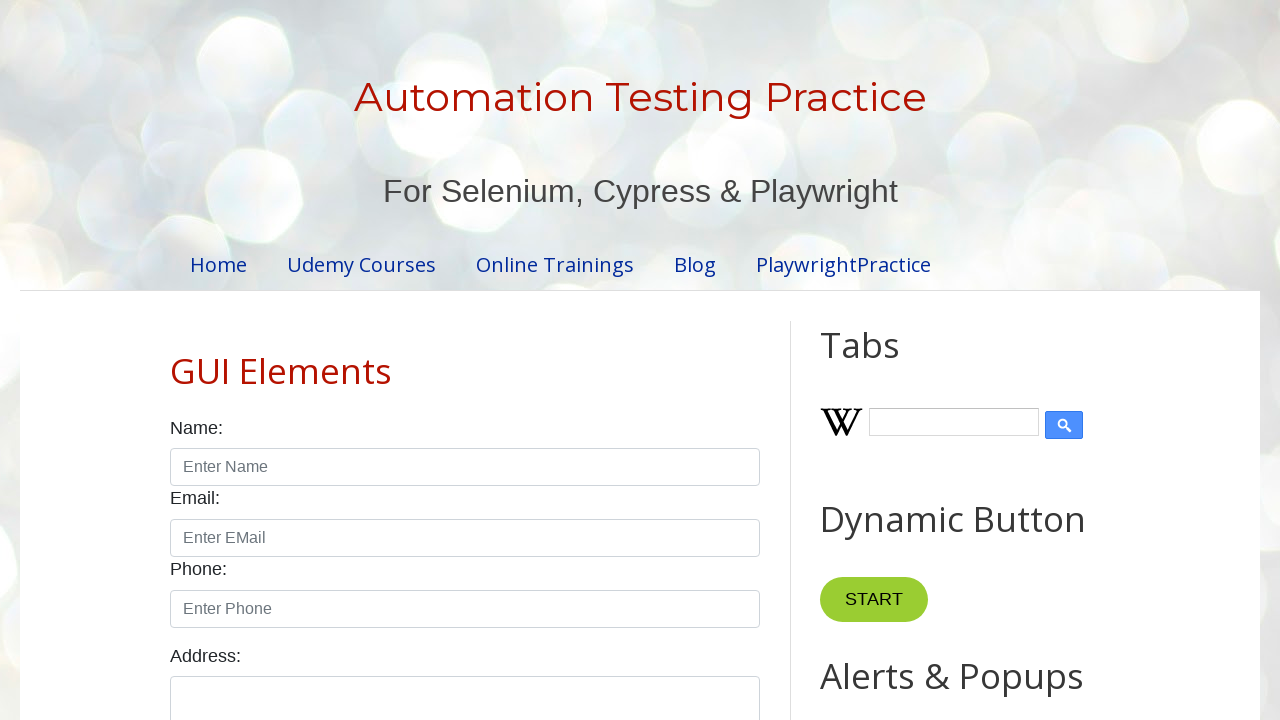

Processing row 1 with 4 cells
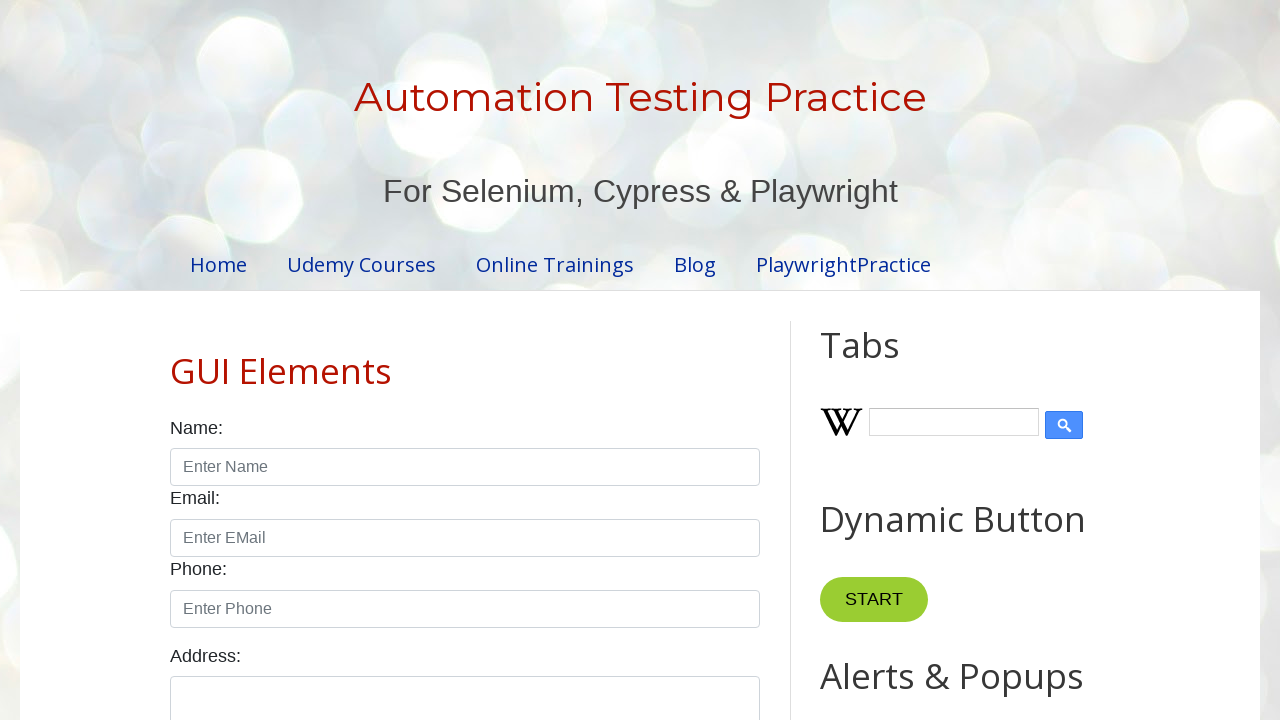

Read cell content from row 1, column 1: '1'
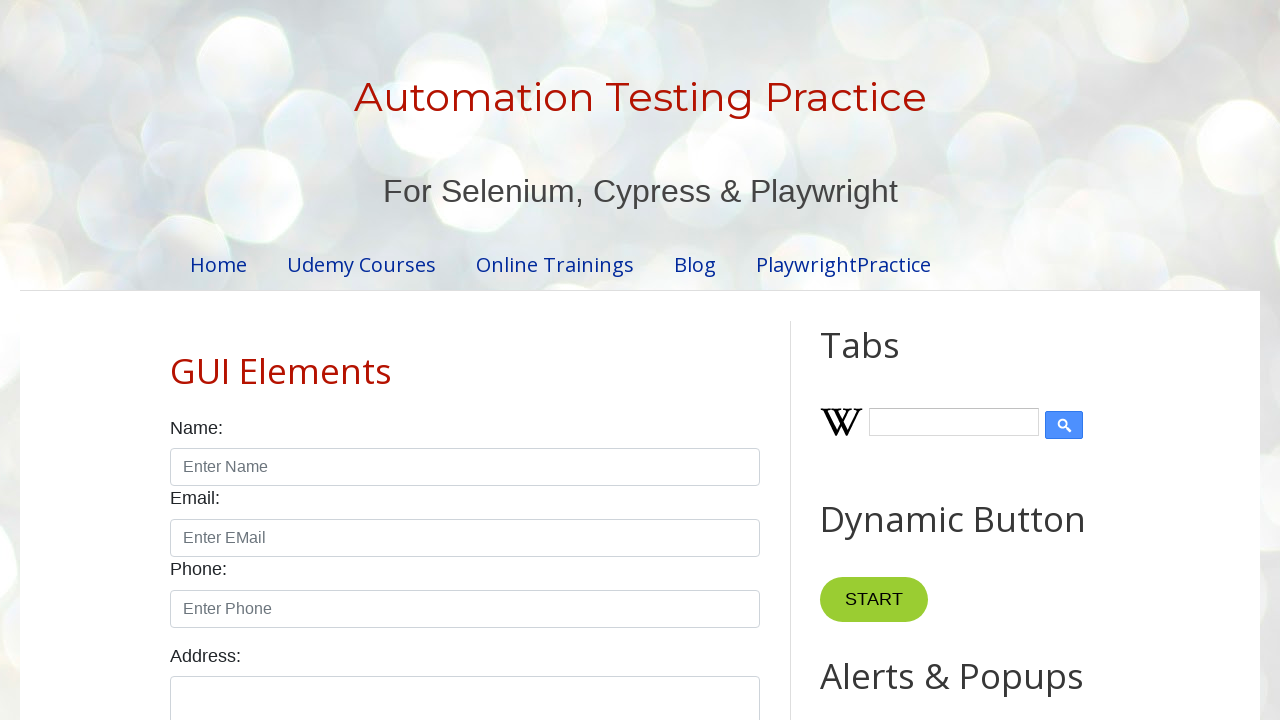

Read cell content from row 1, column 2: 'Smartphone'
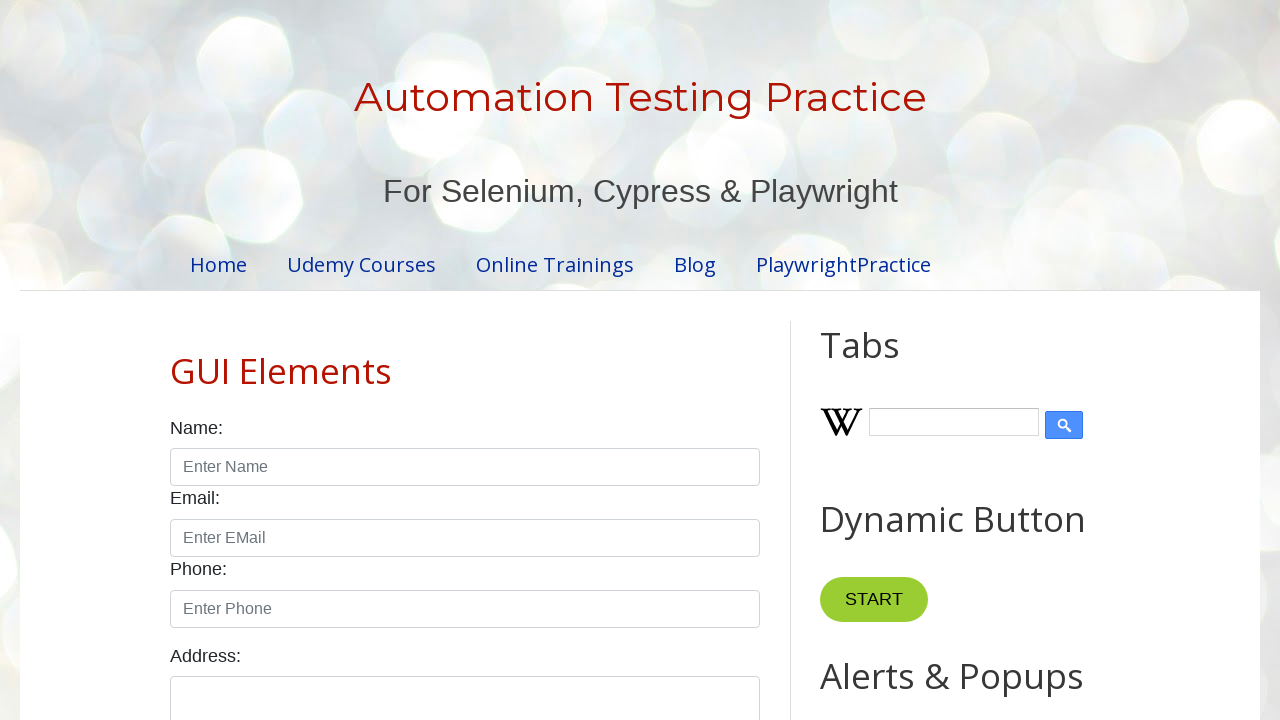

Read cell content from row 1, column 3: '$10.99'
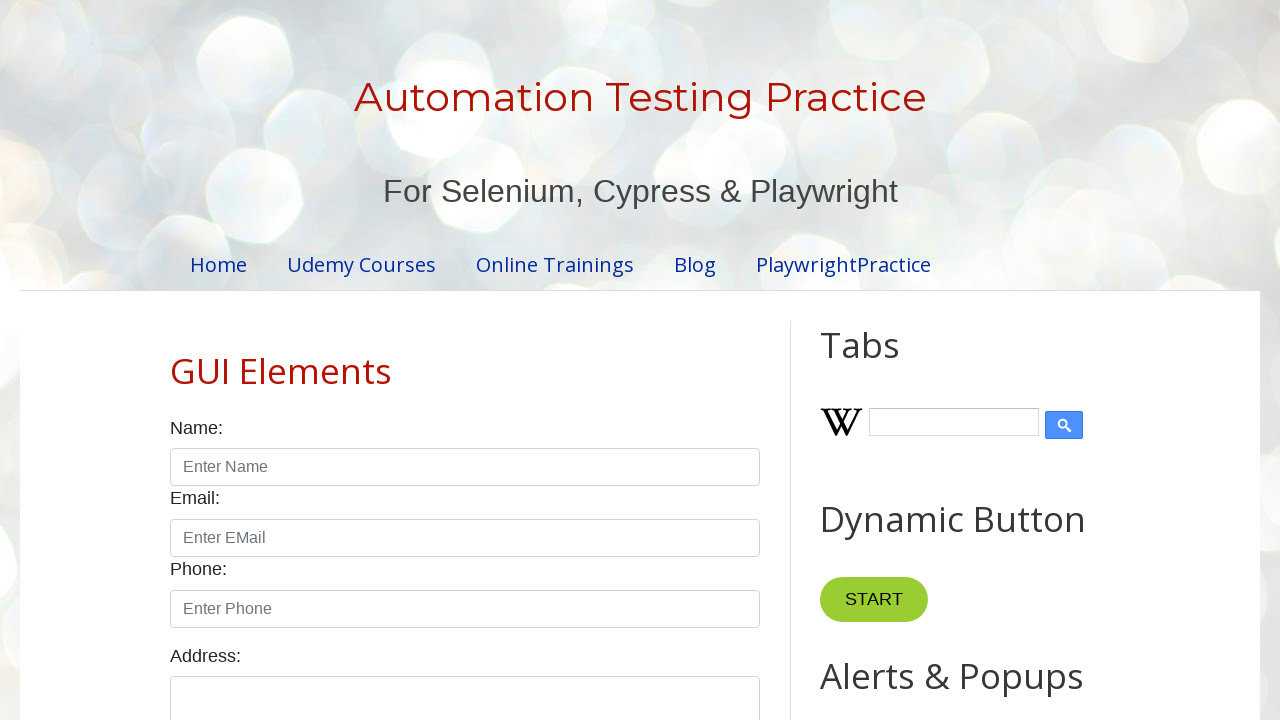

Read cell content from row 1, column 4: ''
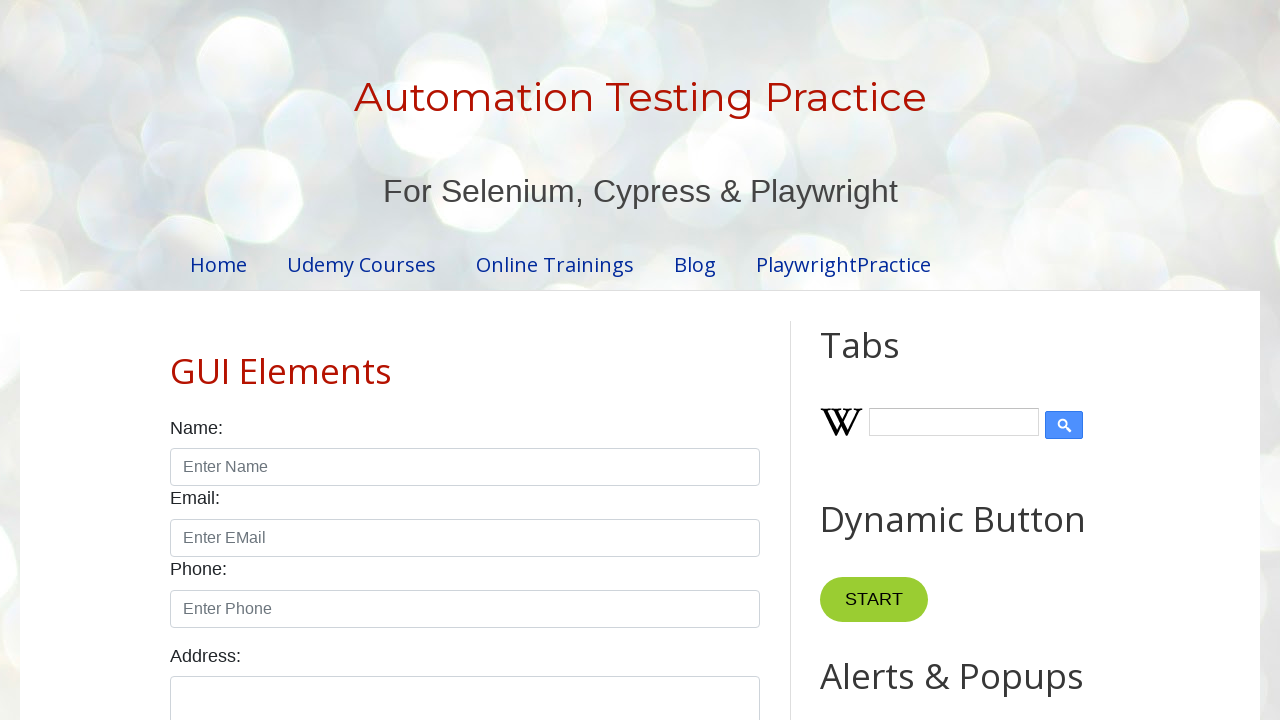

Processing row 2 with 4 cells
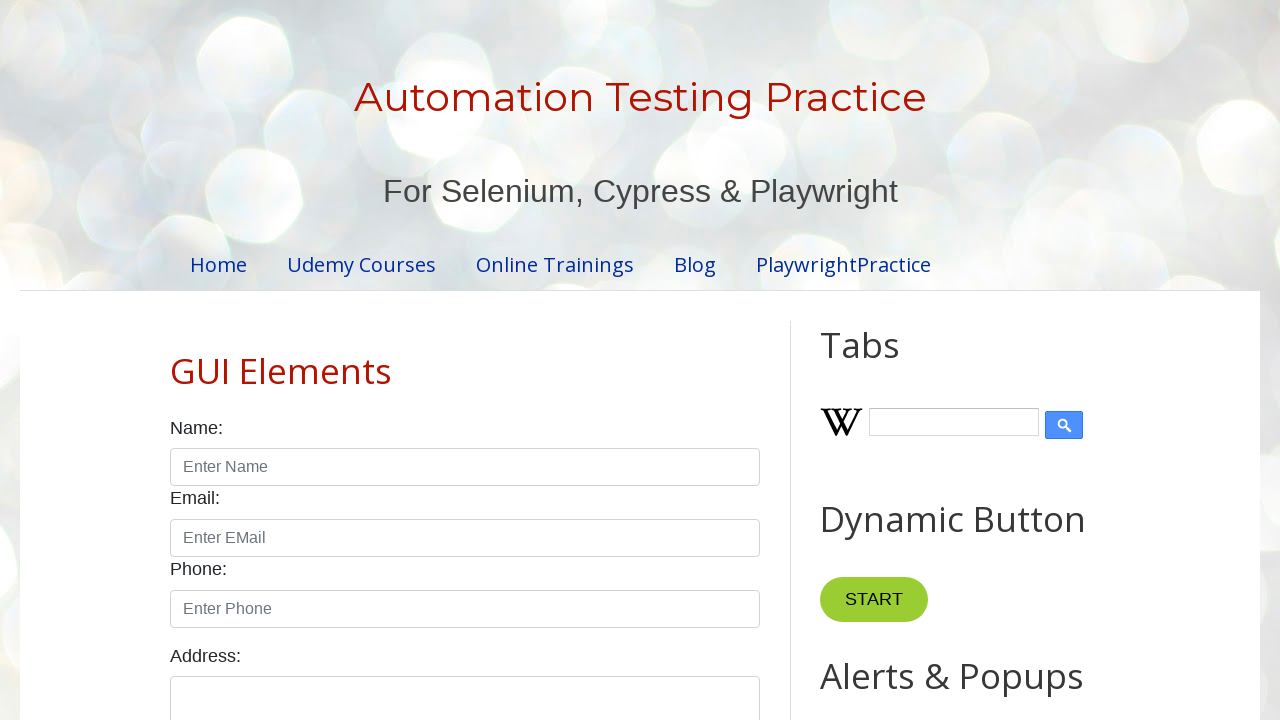

Read cell content from row 2, column 1: '2'
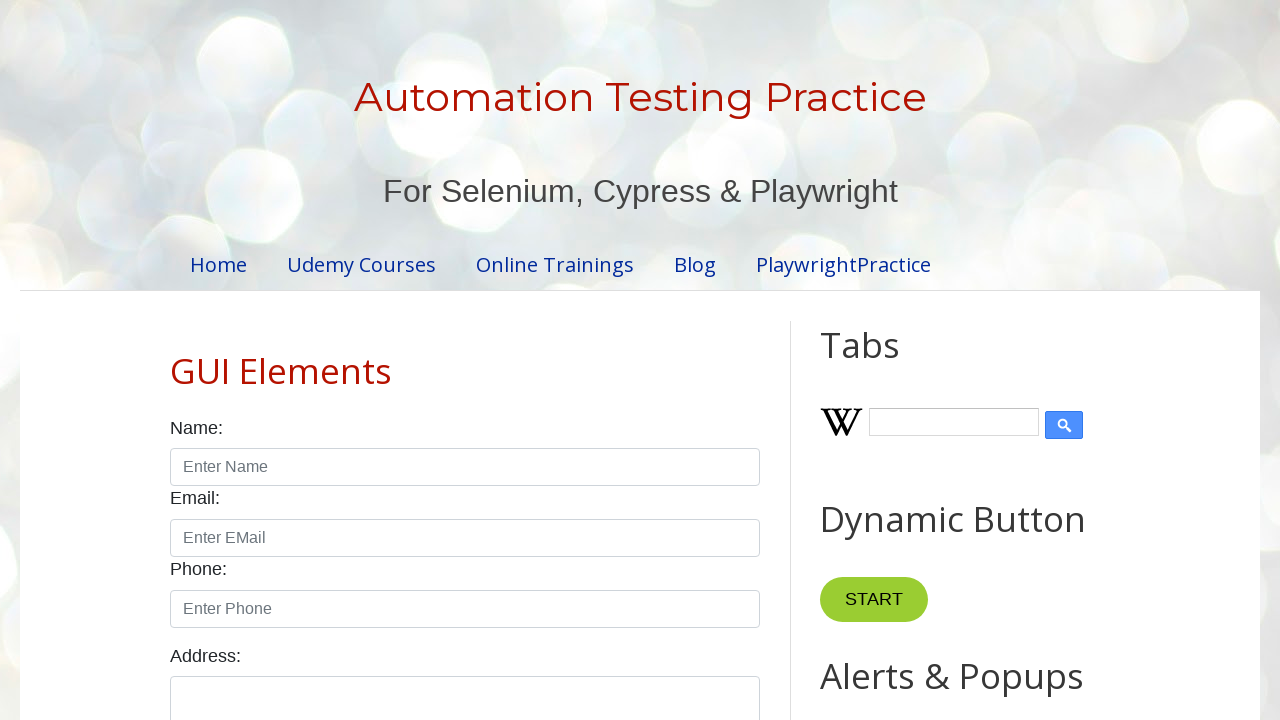

Read cell content from row 2, column 2: 'Laptop'
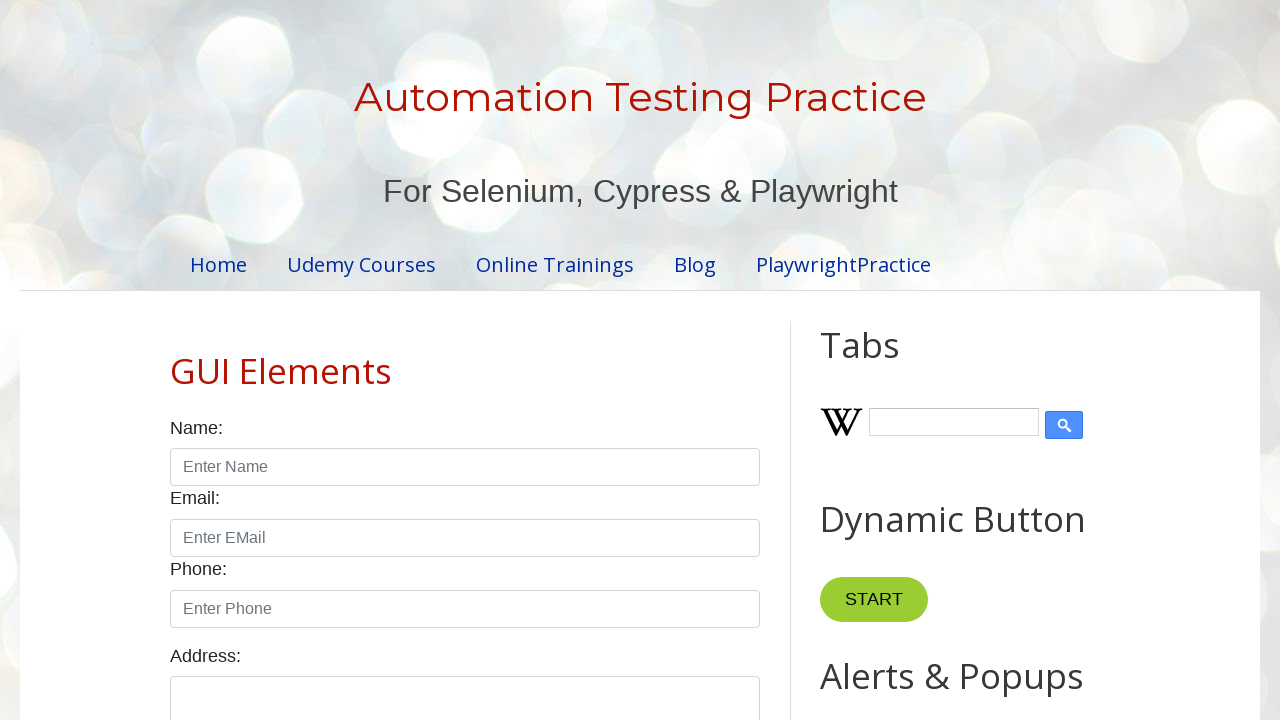

Read cell content from row 2, column 3: '$19.99'
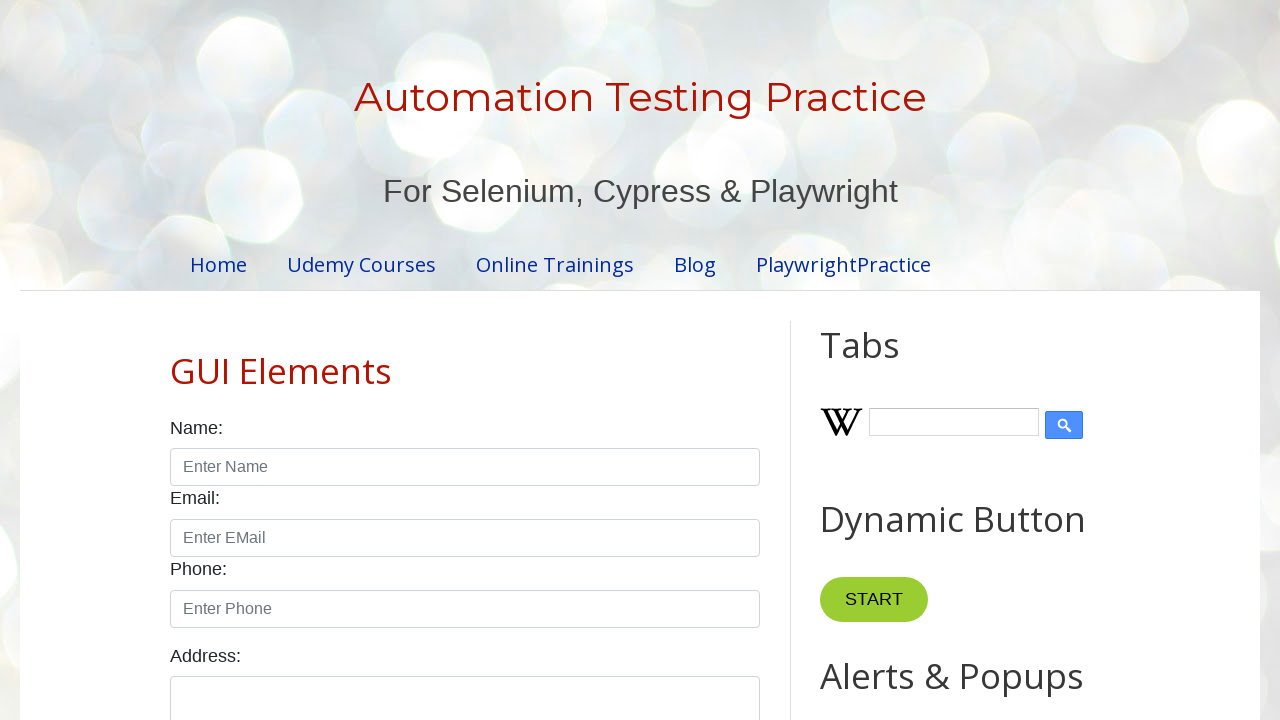

Read cell content from row 2, column 4: ''
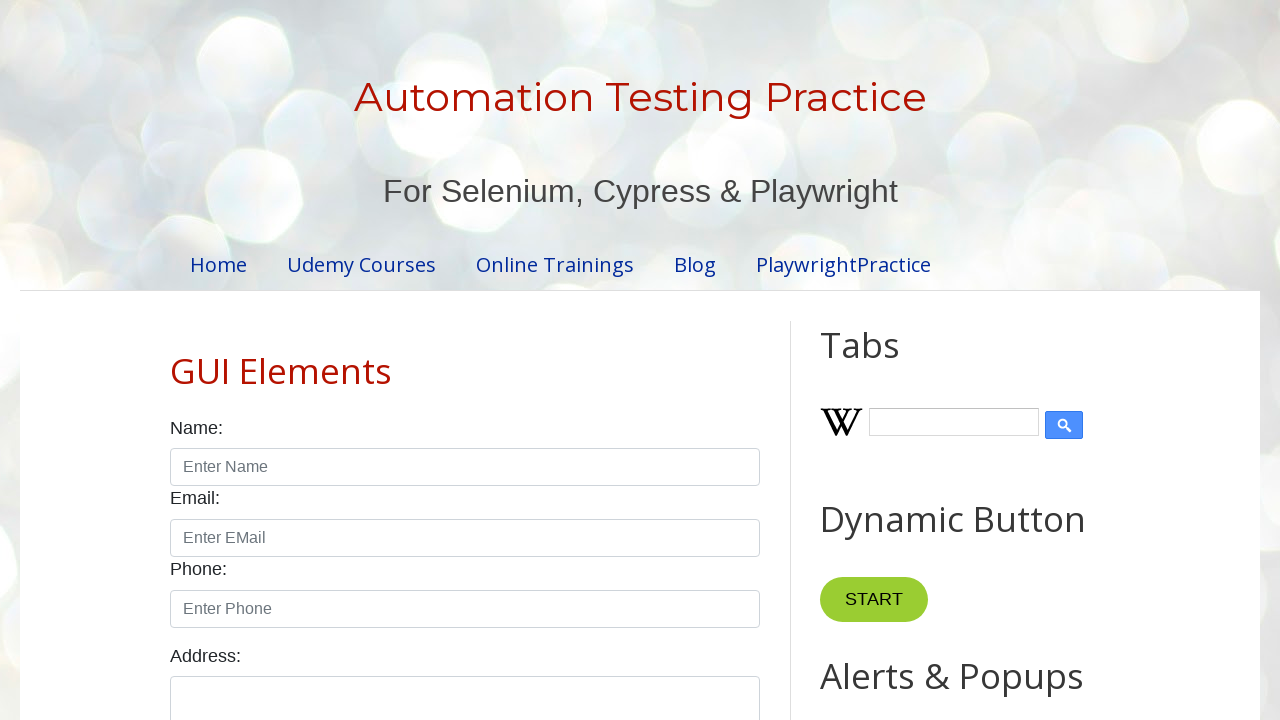

Processing row 3 with 4 cells
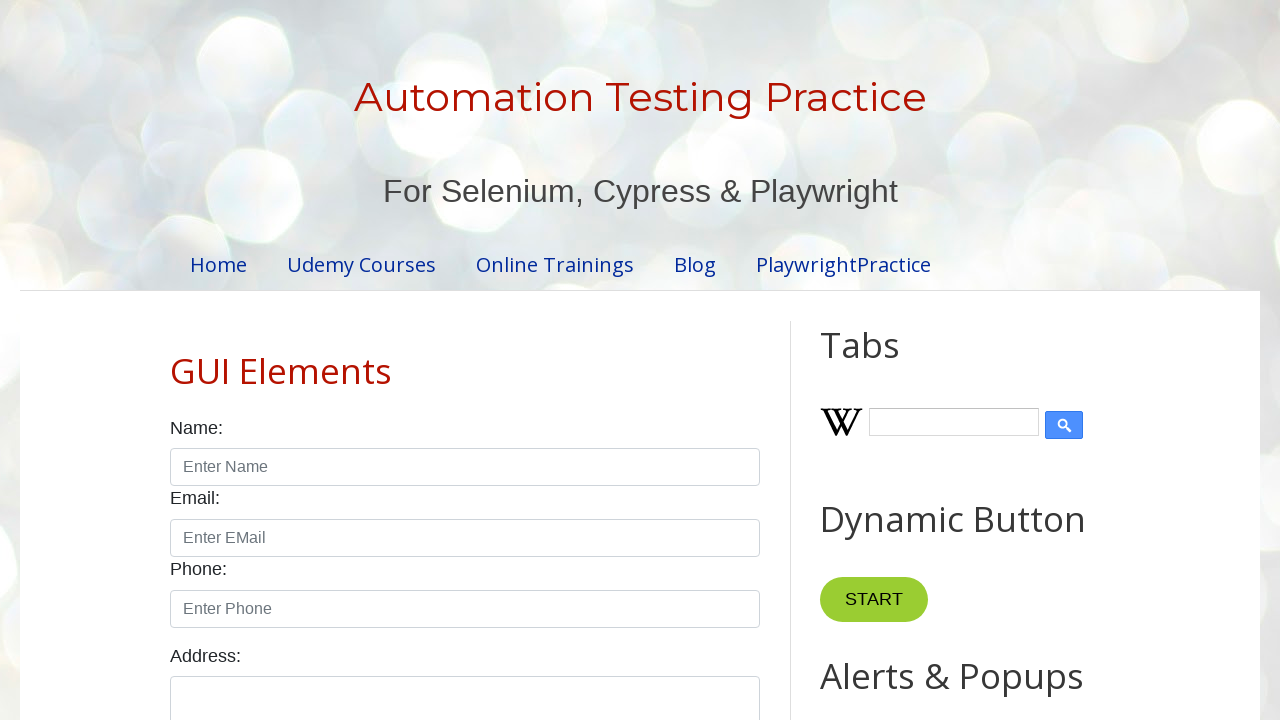

Read cell content from row 3, column 1: '3'
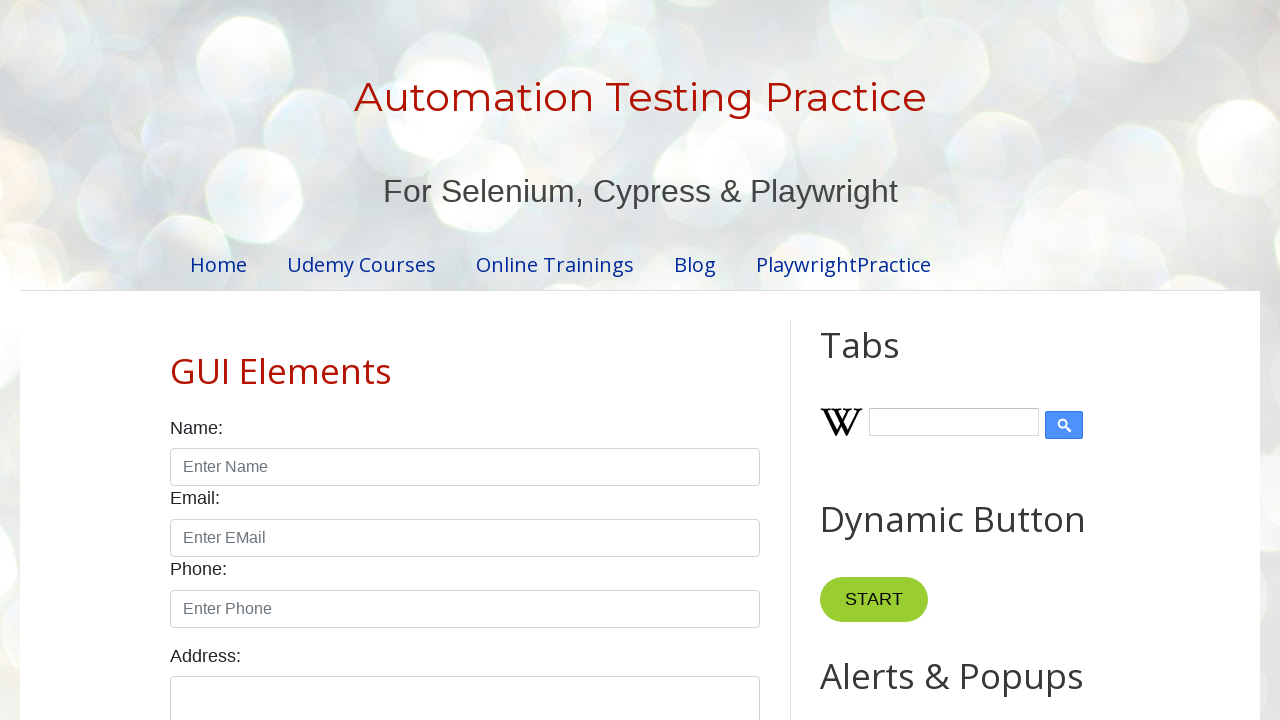

Read cell content from row 3, column 2: 'Tablet '
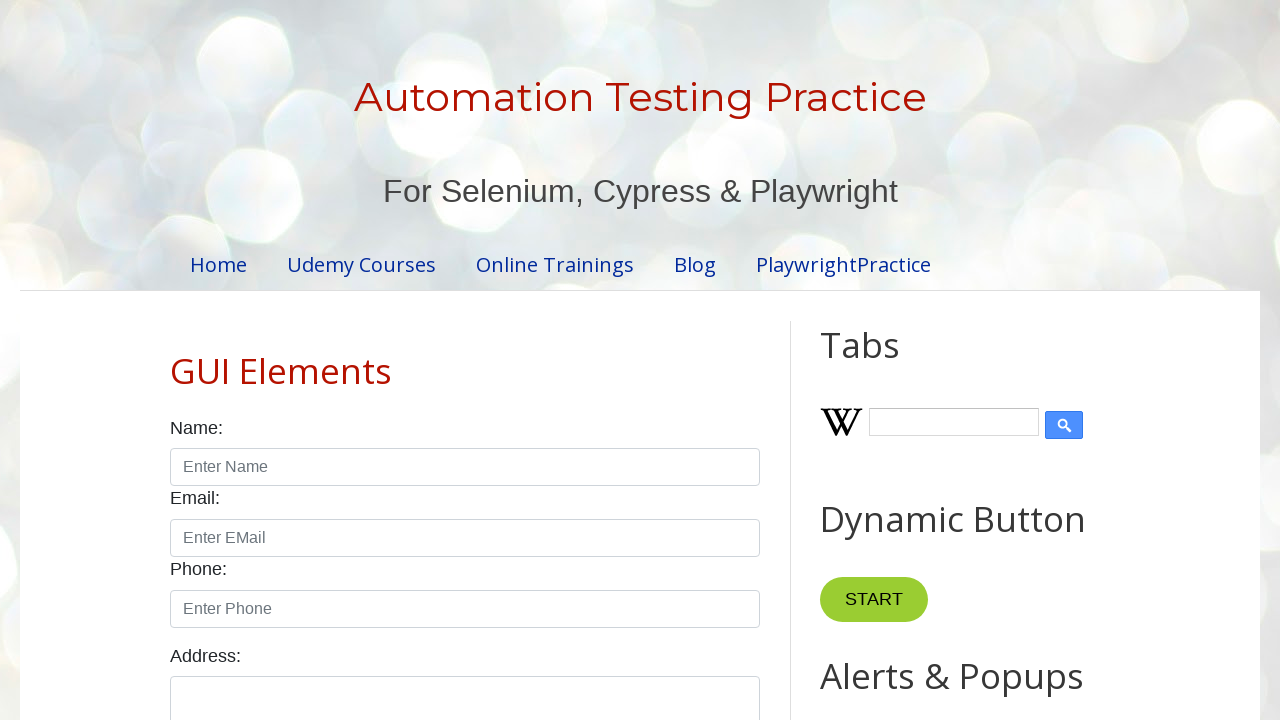

Read cell content from row 3, column 3: '$5.99'
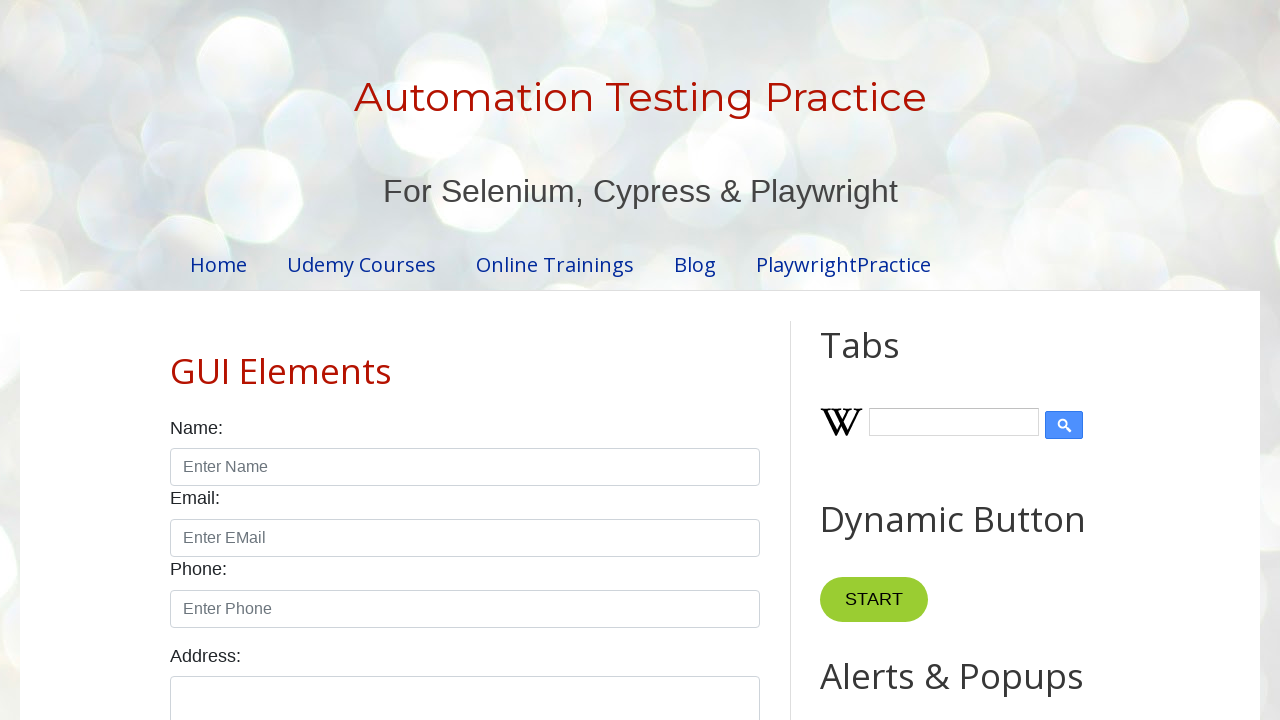

Read cell content from row 3, column 4: ''
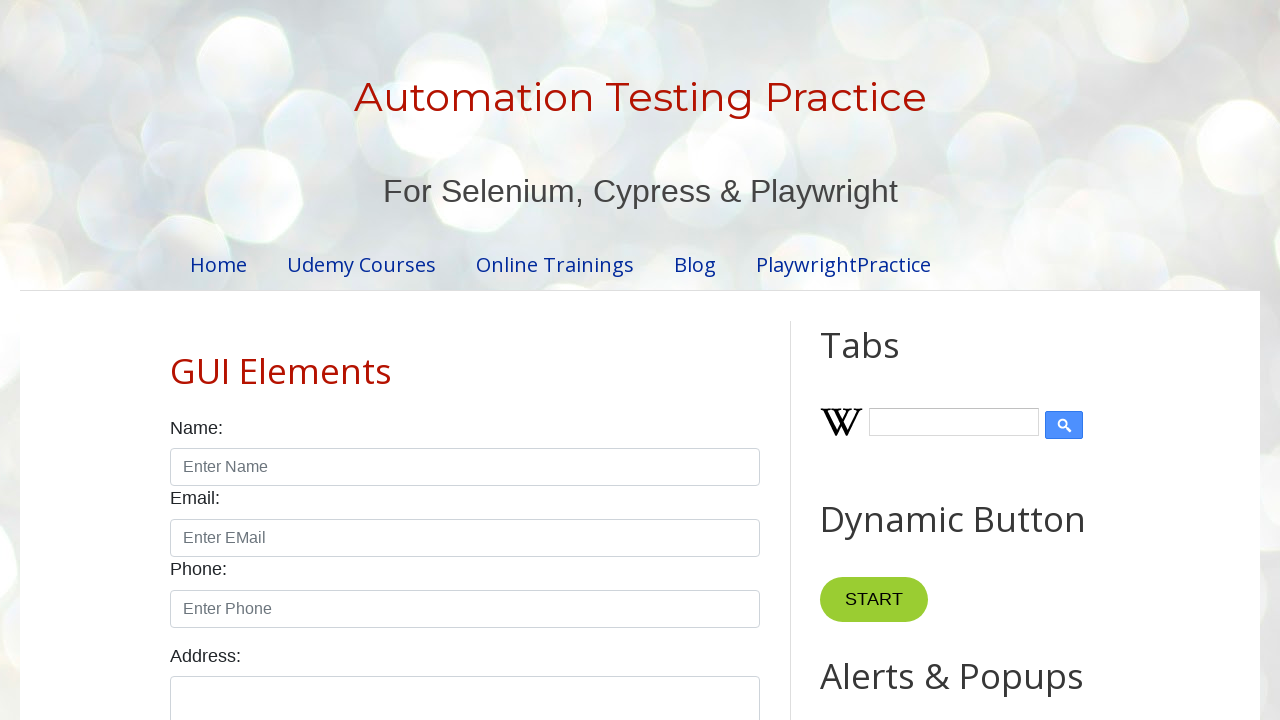

Processing row 4 with 4 cells
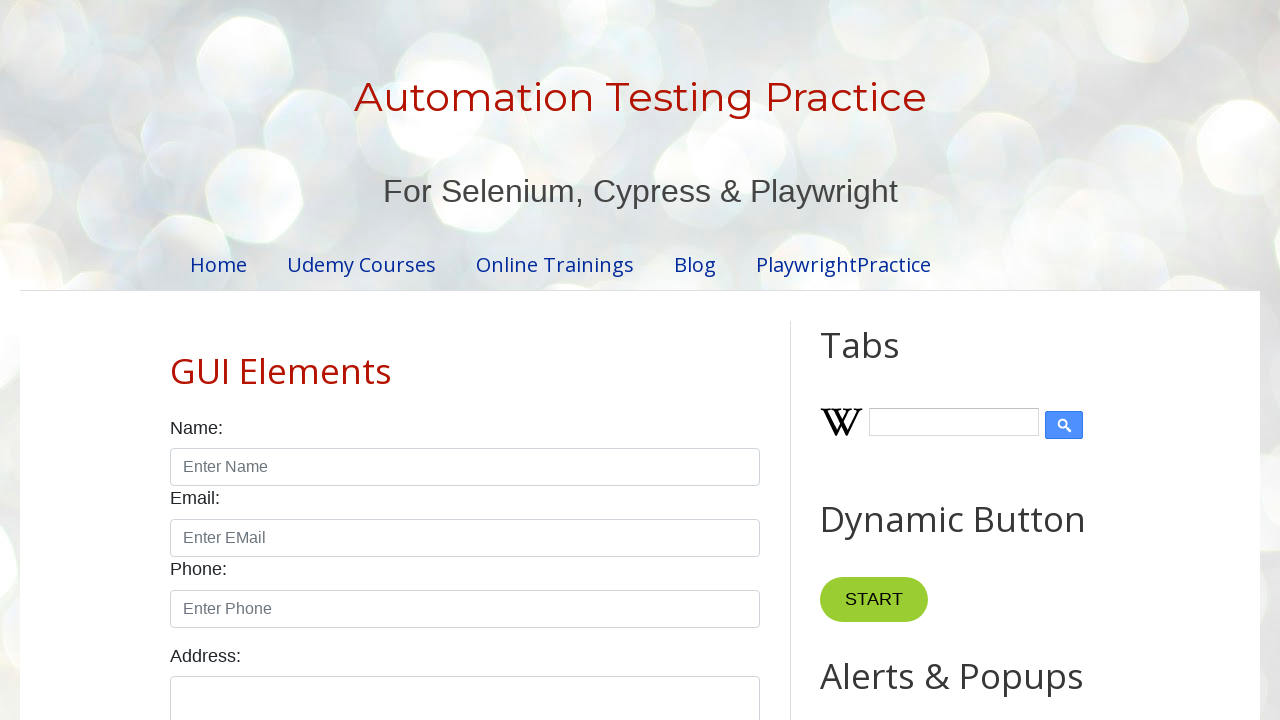

Read cell content from row 4, column 1: '4'
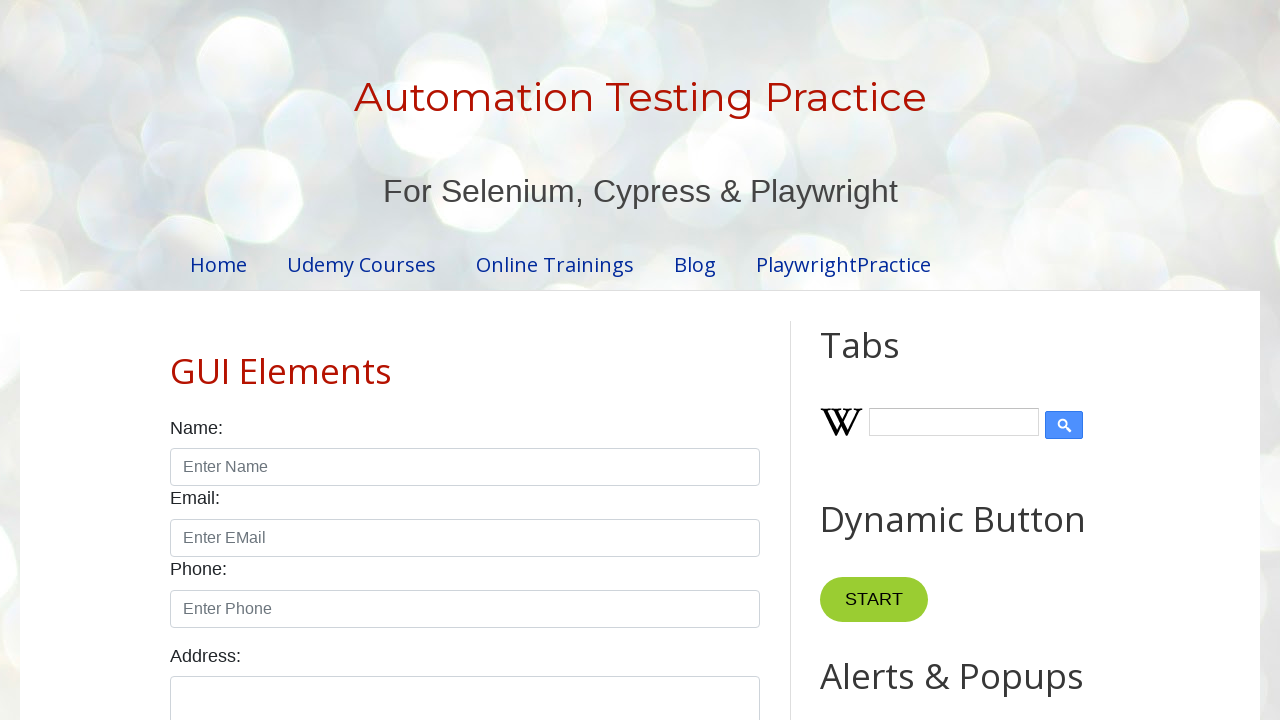

Read cell content from row 4, column 2: 'Smartwatch'
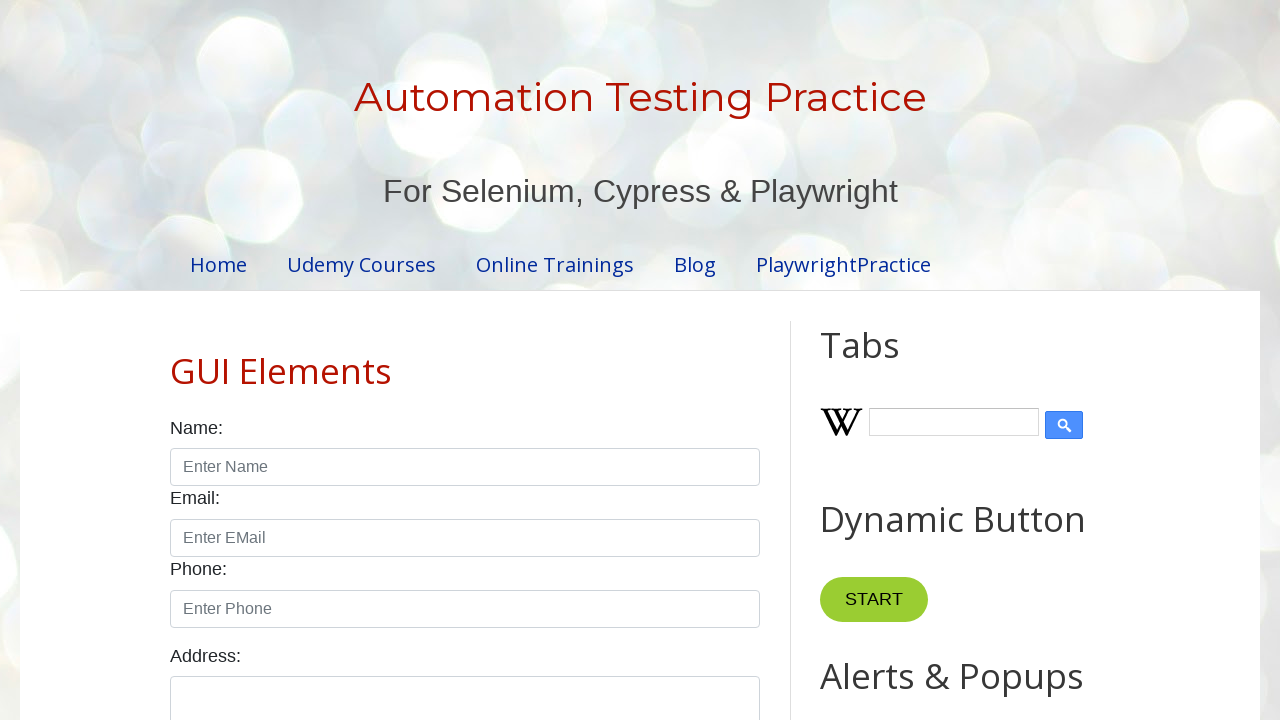

Read cell content from row 4, column 3: '$7.99'
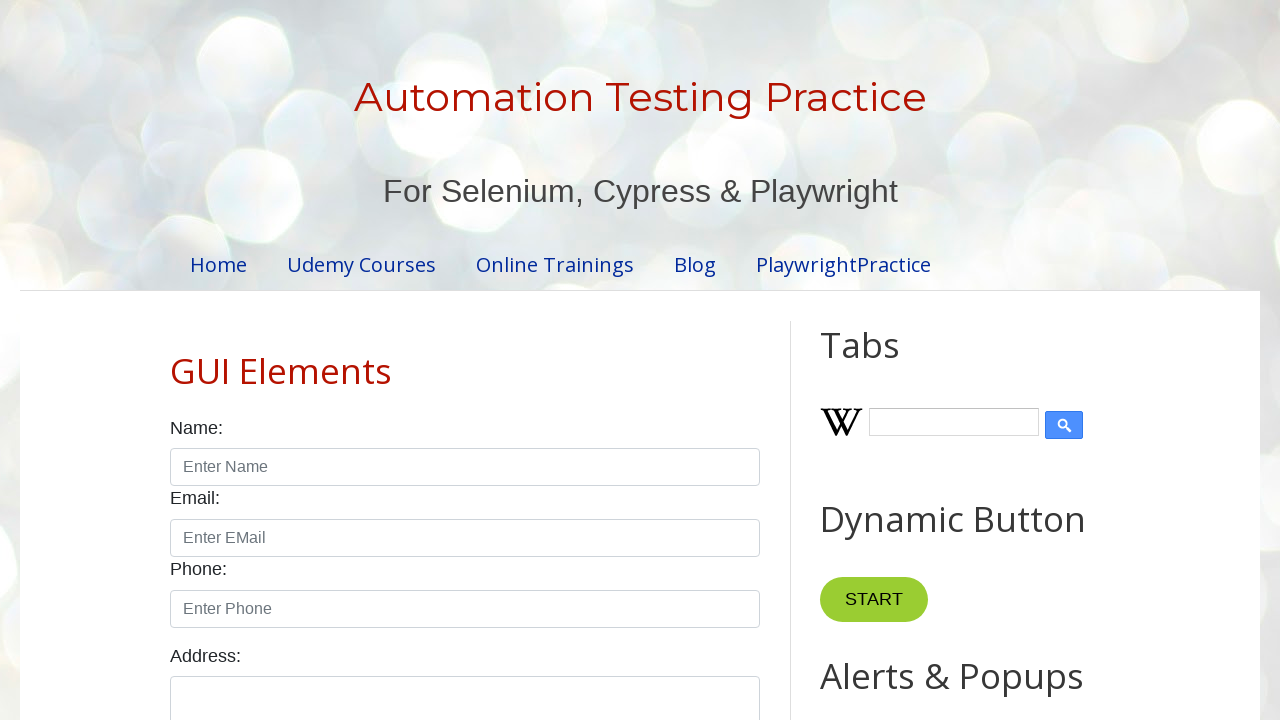

Read cell content from row 4, column 4: ''
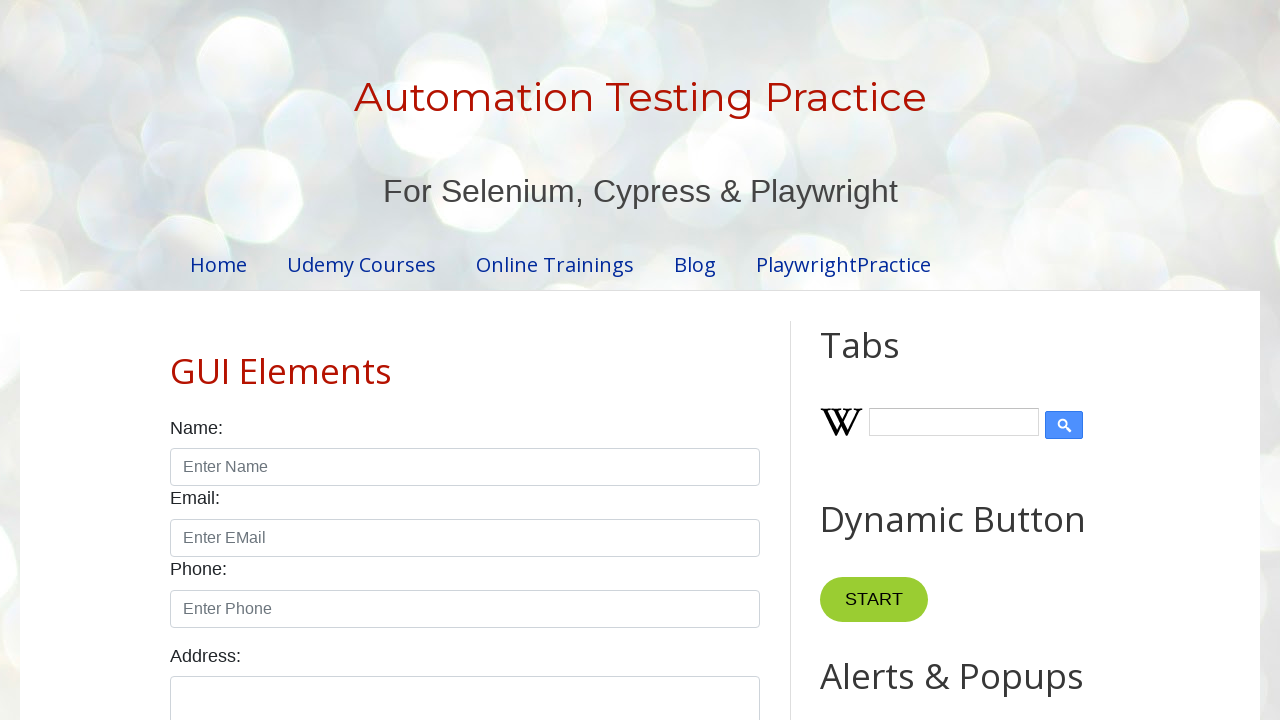

Processing row 5 with 4 cells
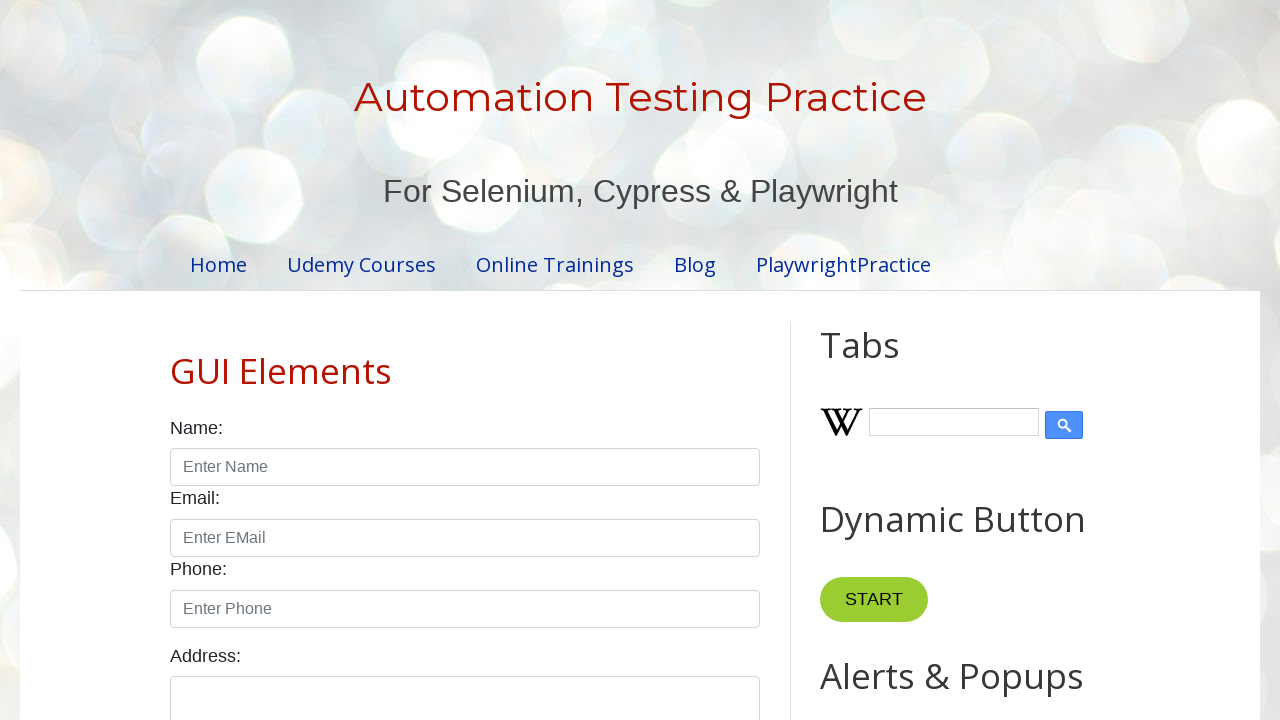

Read cell content from row 5, column 1: '5'
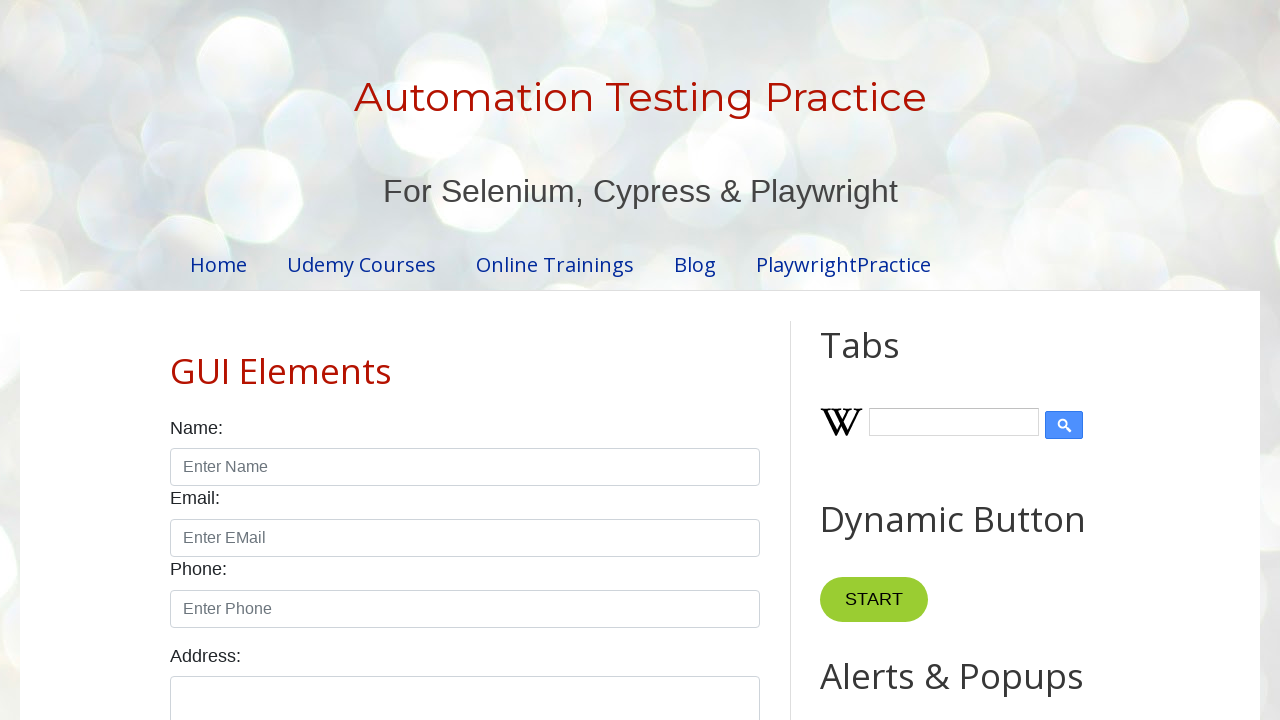

Read cell content from row 5, column 2: 'Wireless Earbuds'
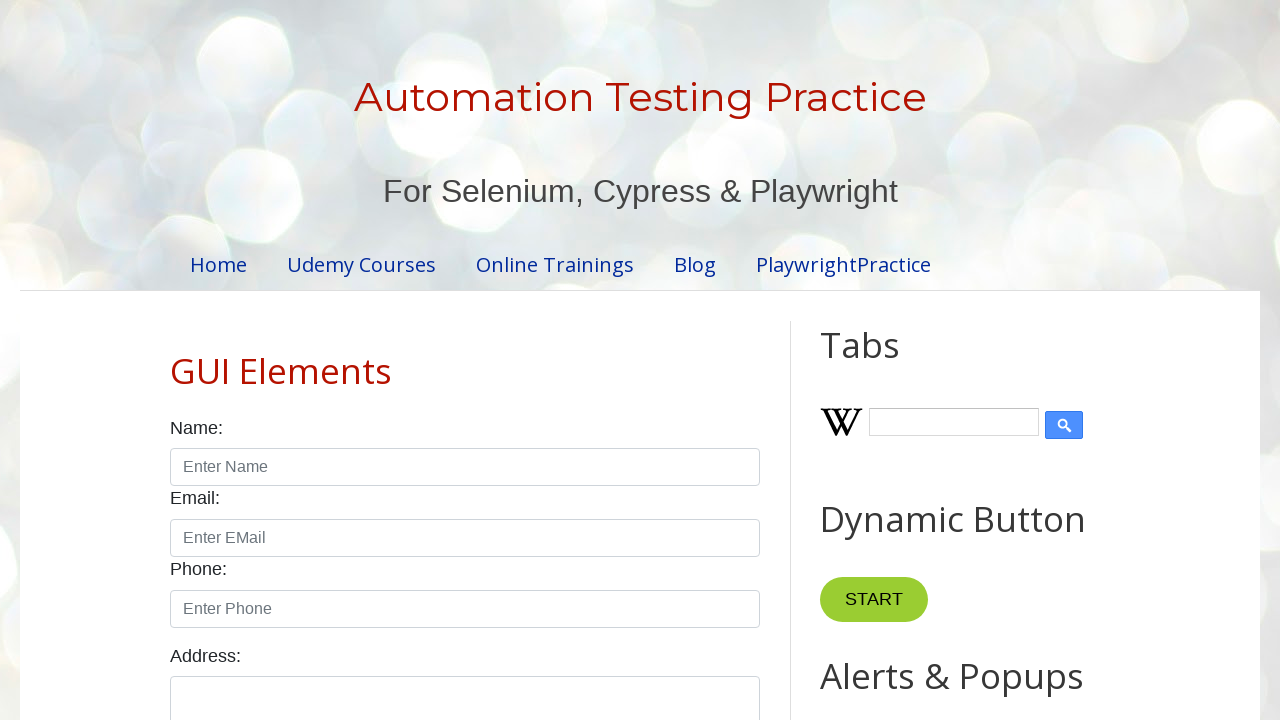

Read cell content from row 5, column 3: '$8.99'
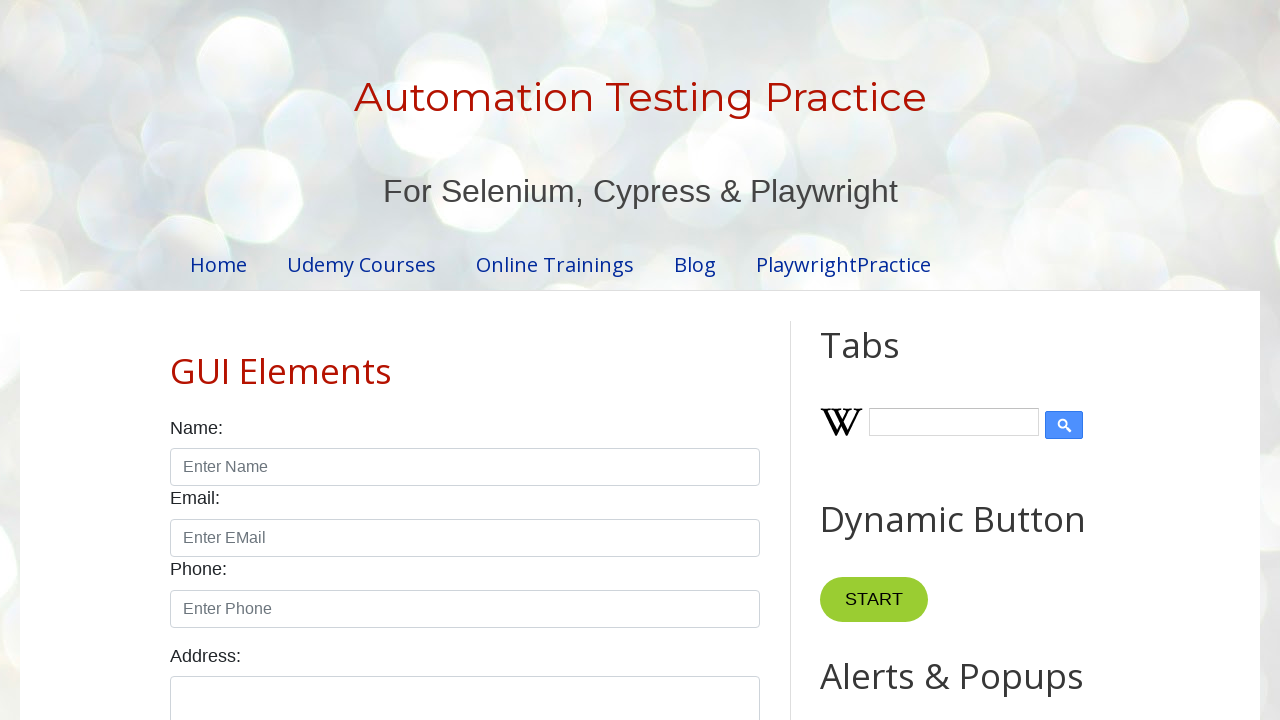

Read cell content from row 5, column 4: ''
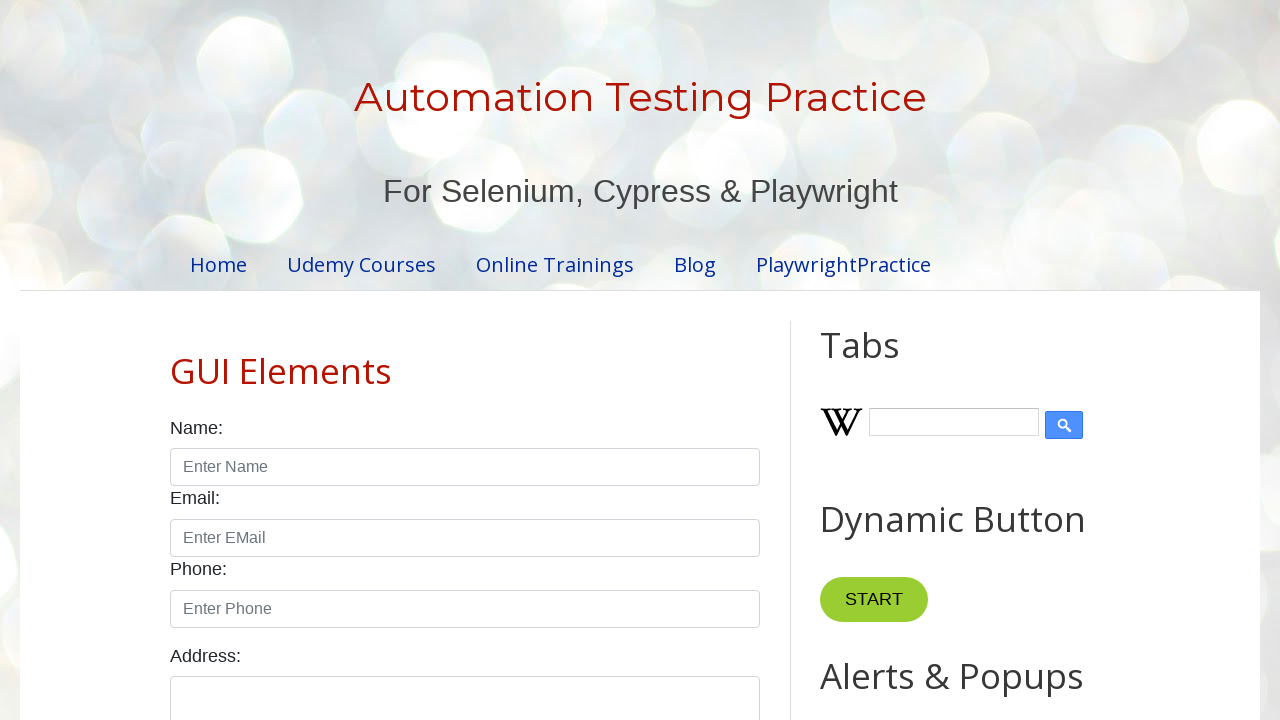

Clicked pagination link for page 2 at (456, 361) on #pagination li a >> nth=1
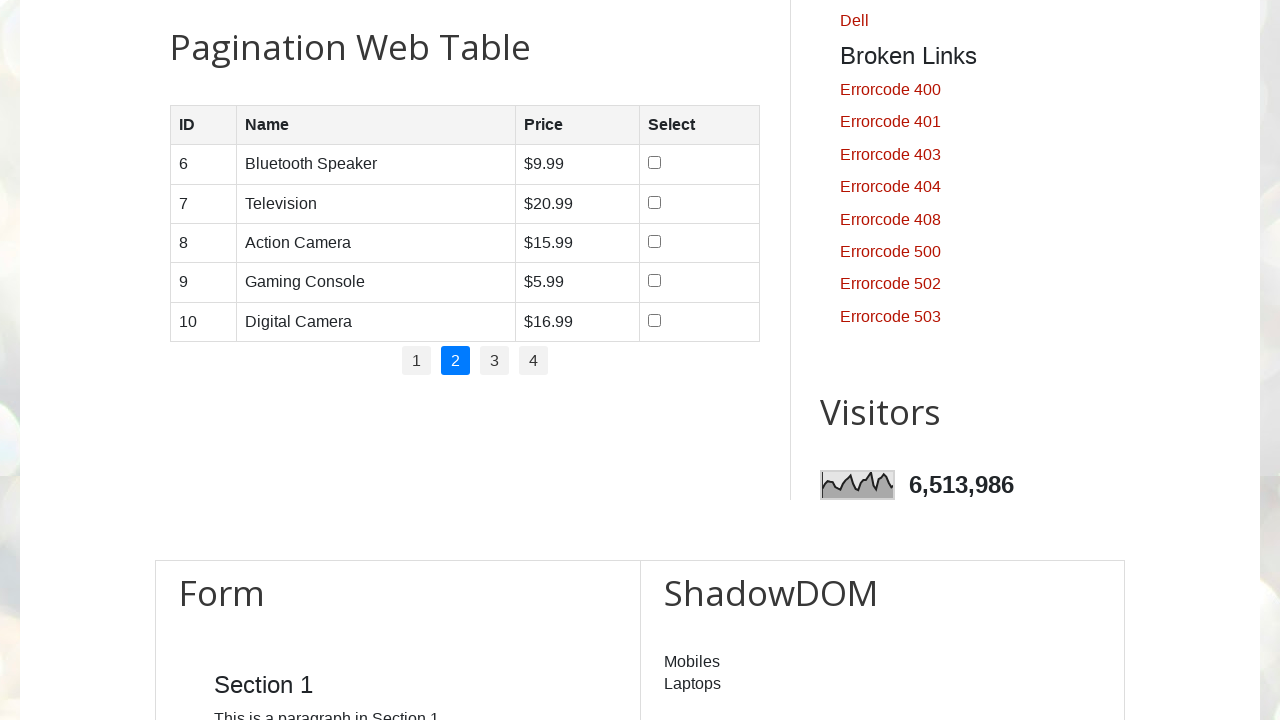

Waited for page content to update
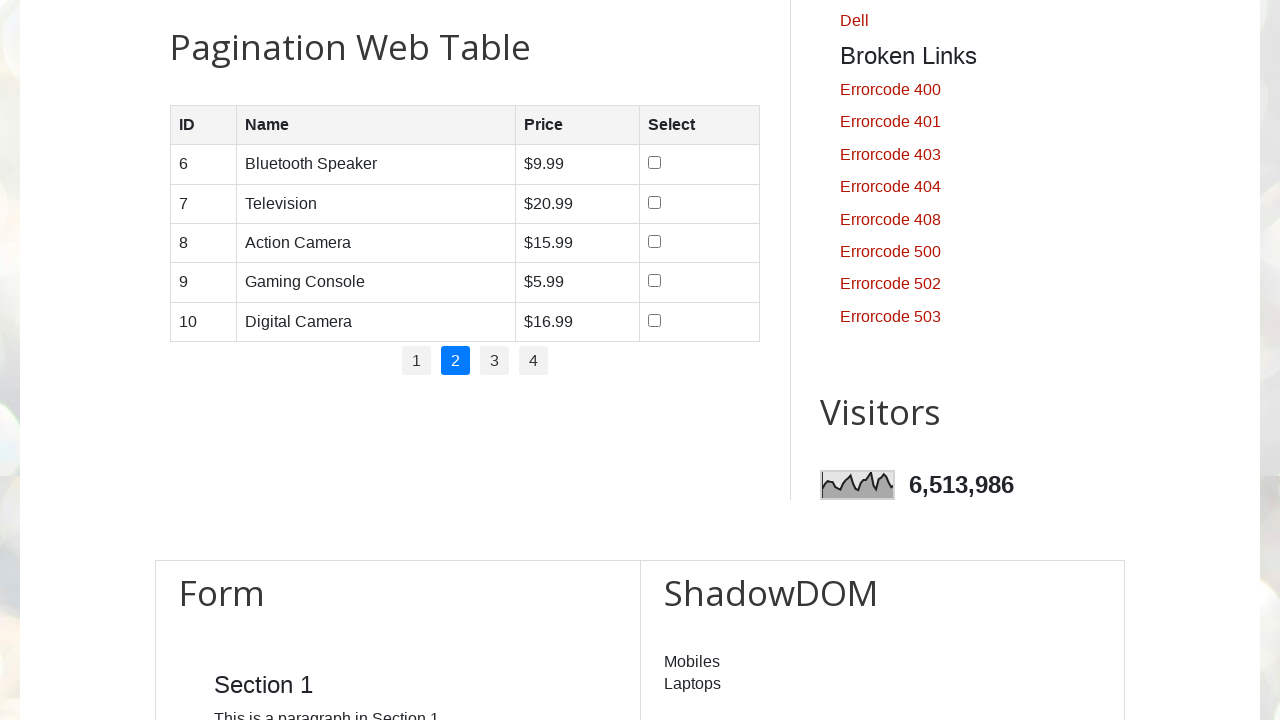

Found 5 rows on page 2
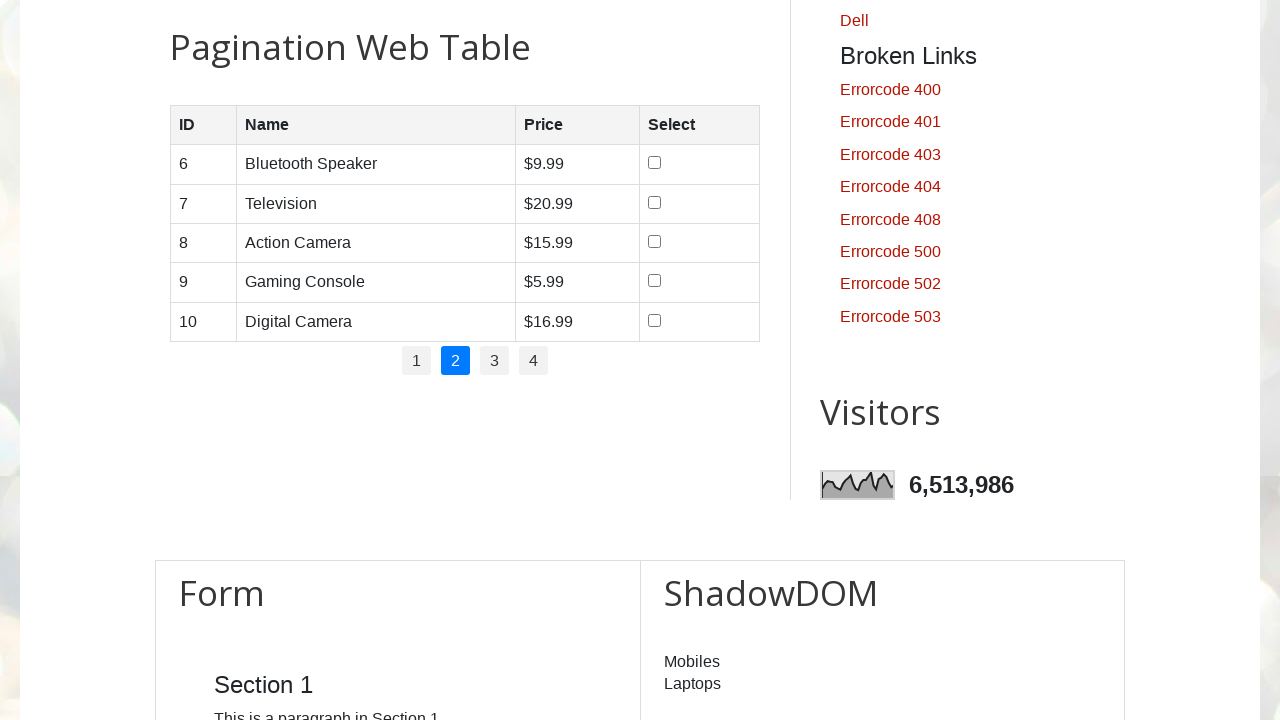

Processing row 1 with 4 cells
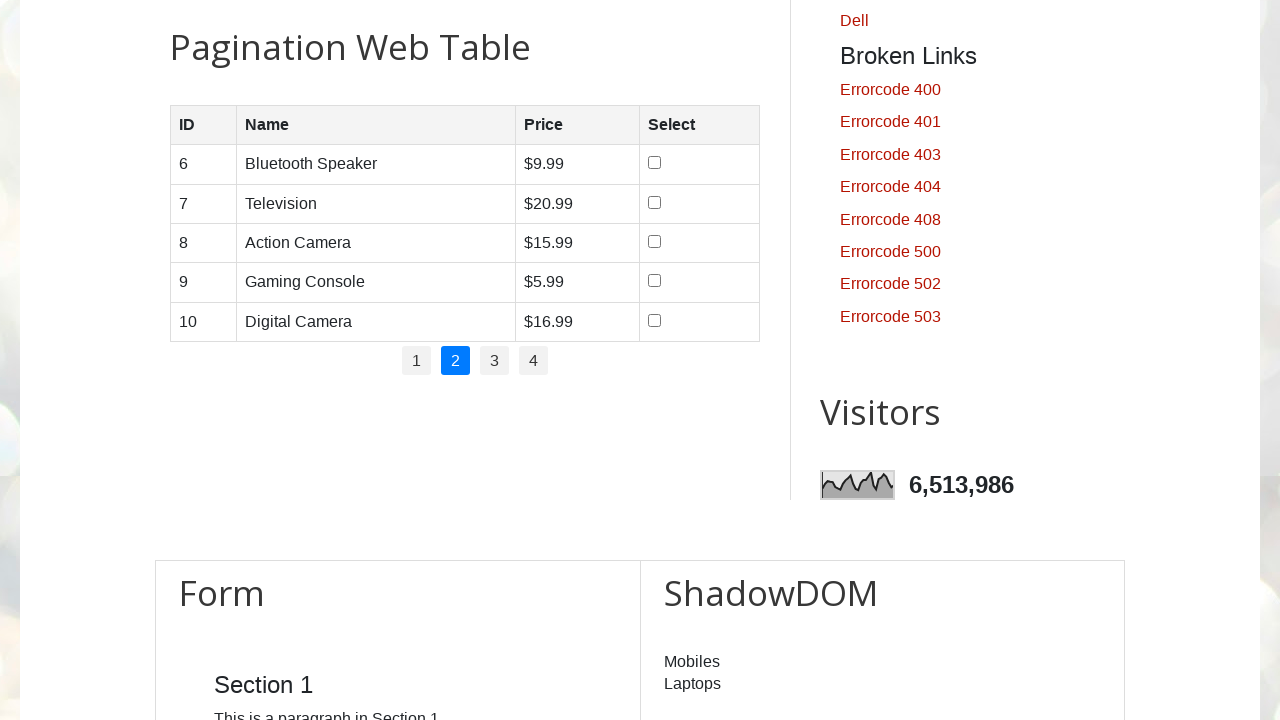

Read cell content from row 1, column 1: '6'
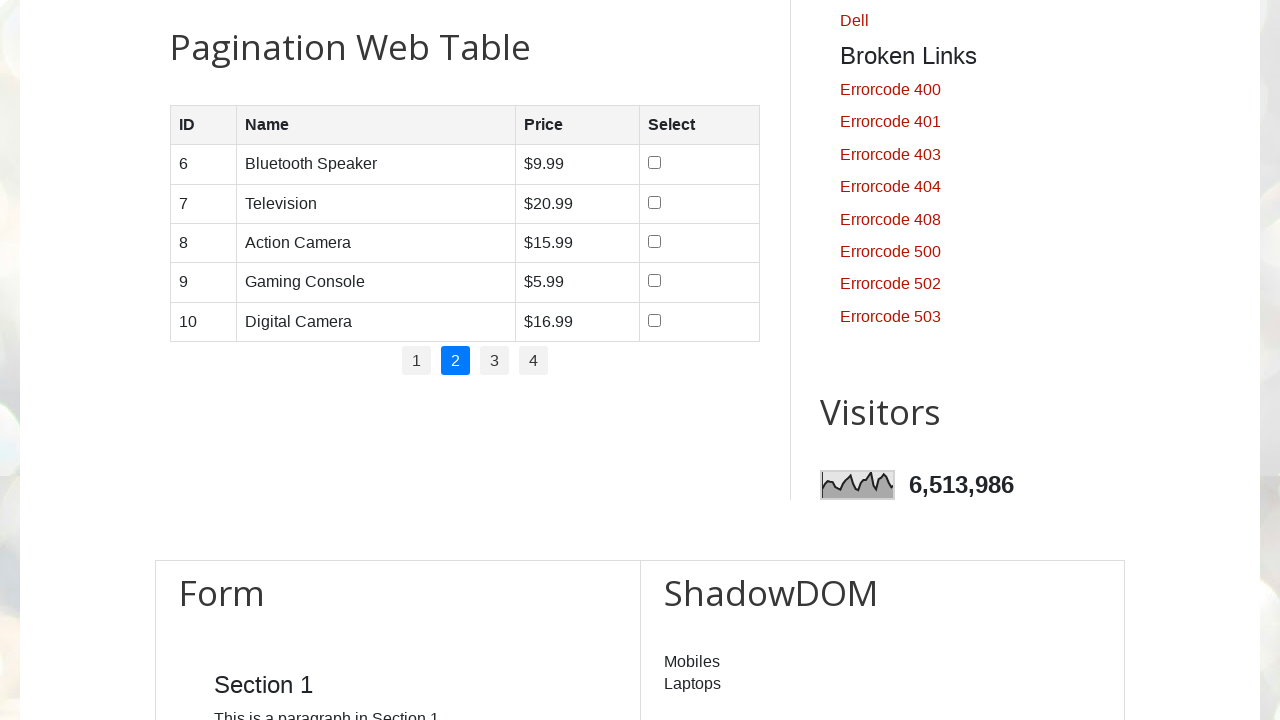

Read cell content from row 1, column 2: 'Bluetooth Speaker'
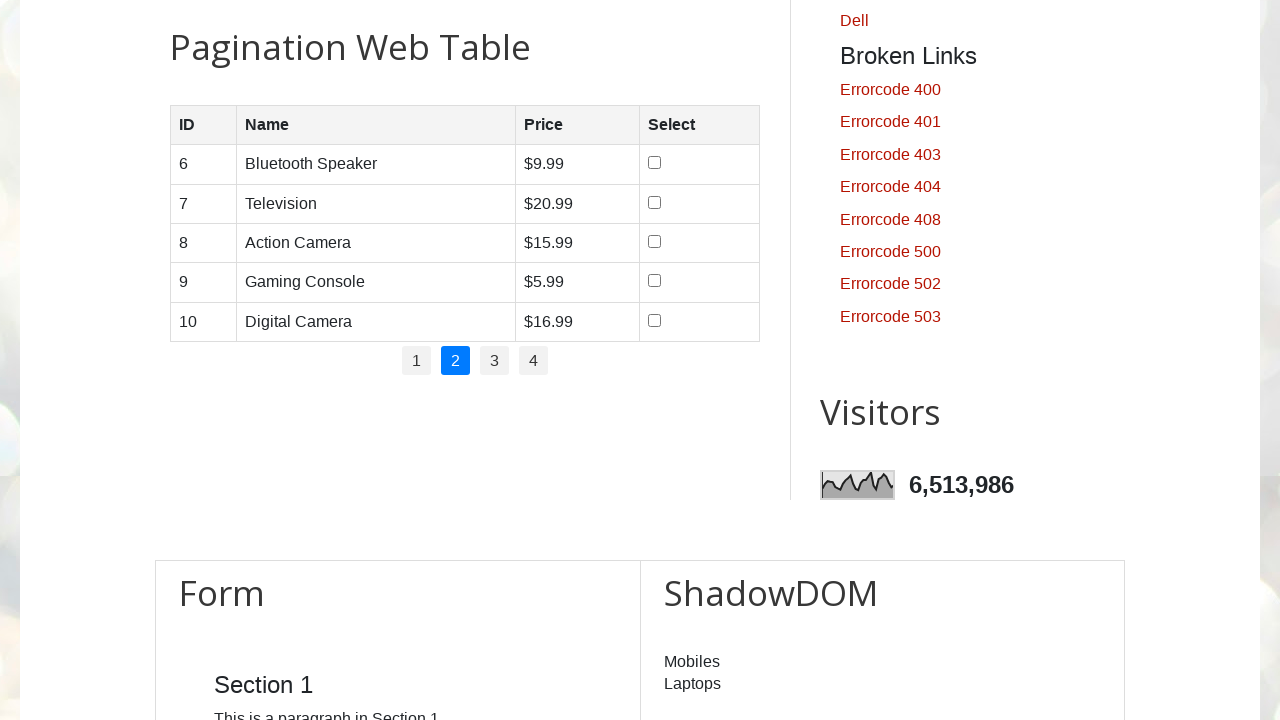

Read cell content from row 1, column 3: '$9.99'
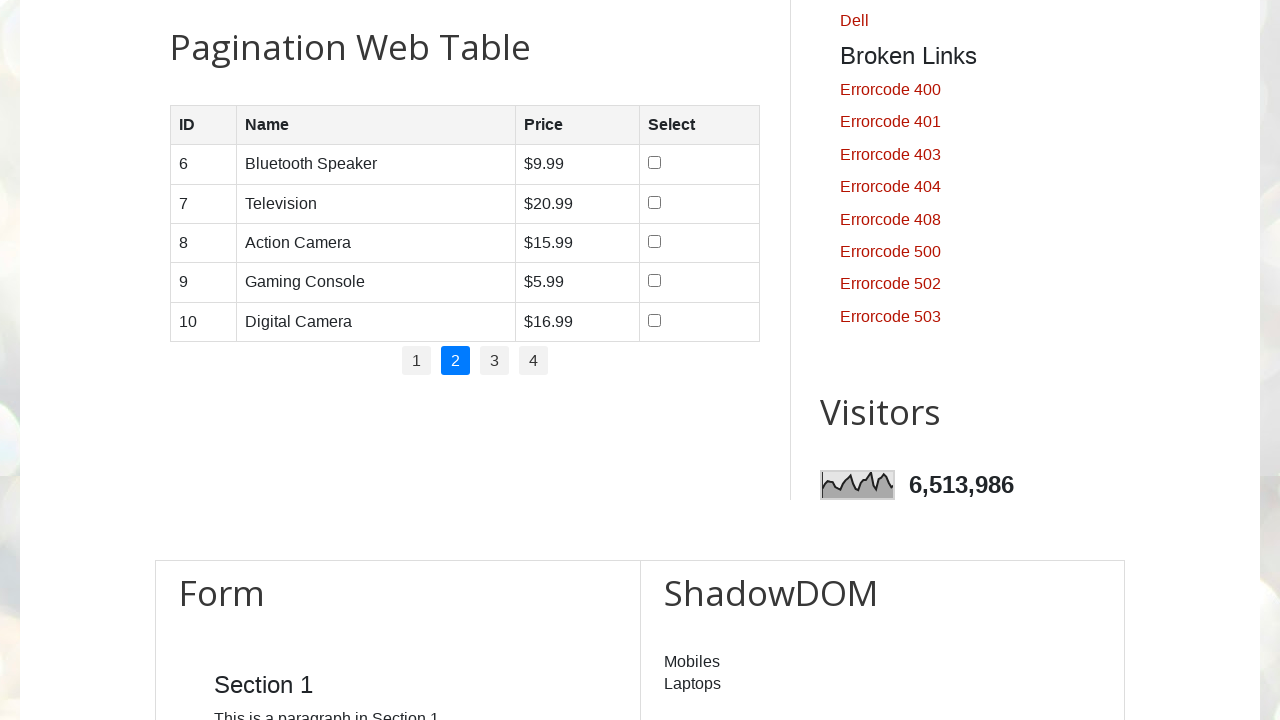

Read cell content from row 1, column 4: ''
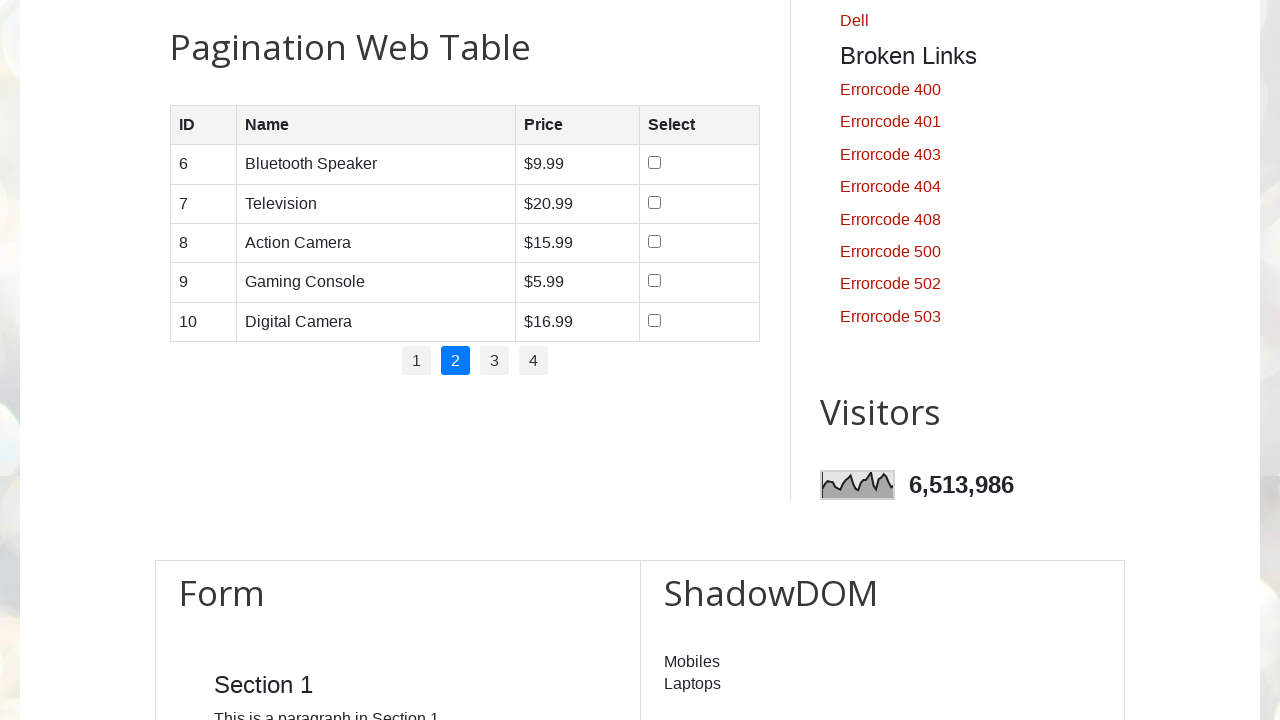

Processing row 2 with 4 cells
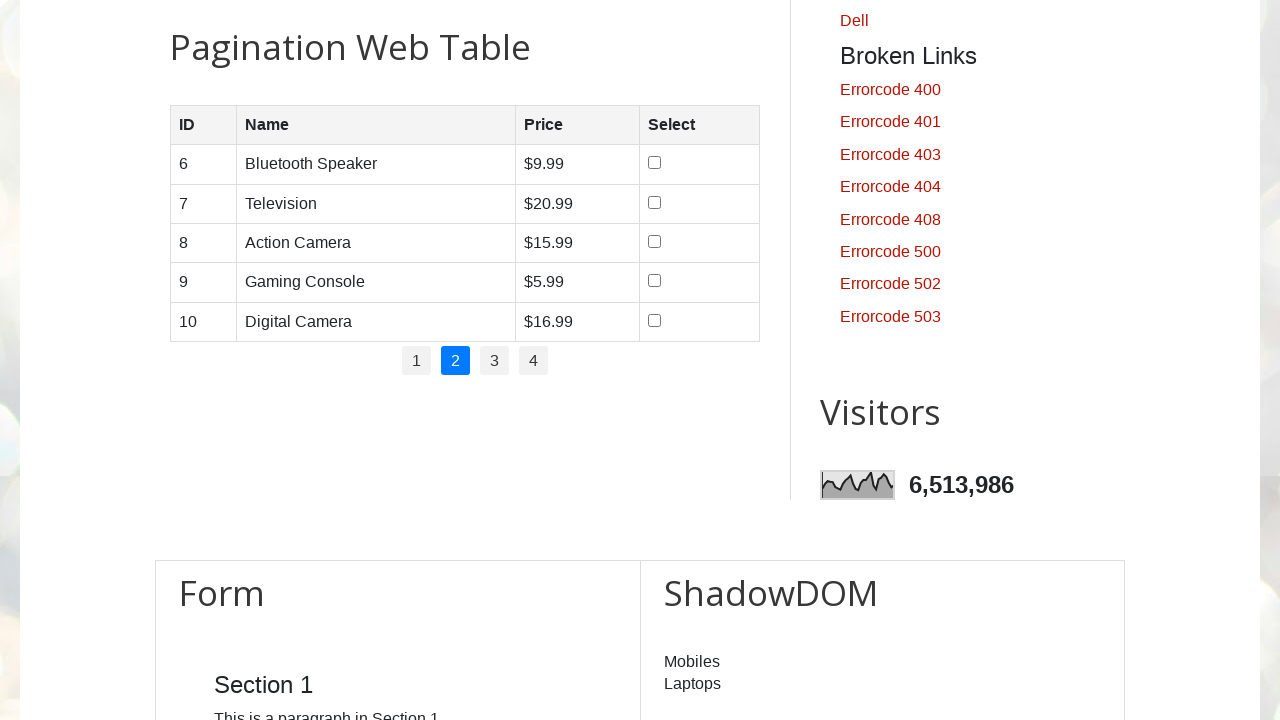

Read cell content from row 2, column 1: '7'
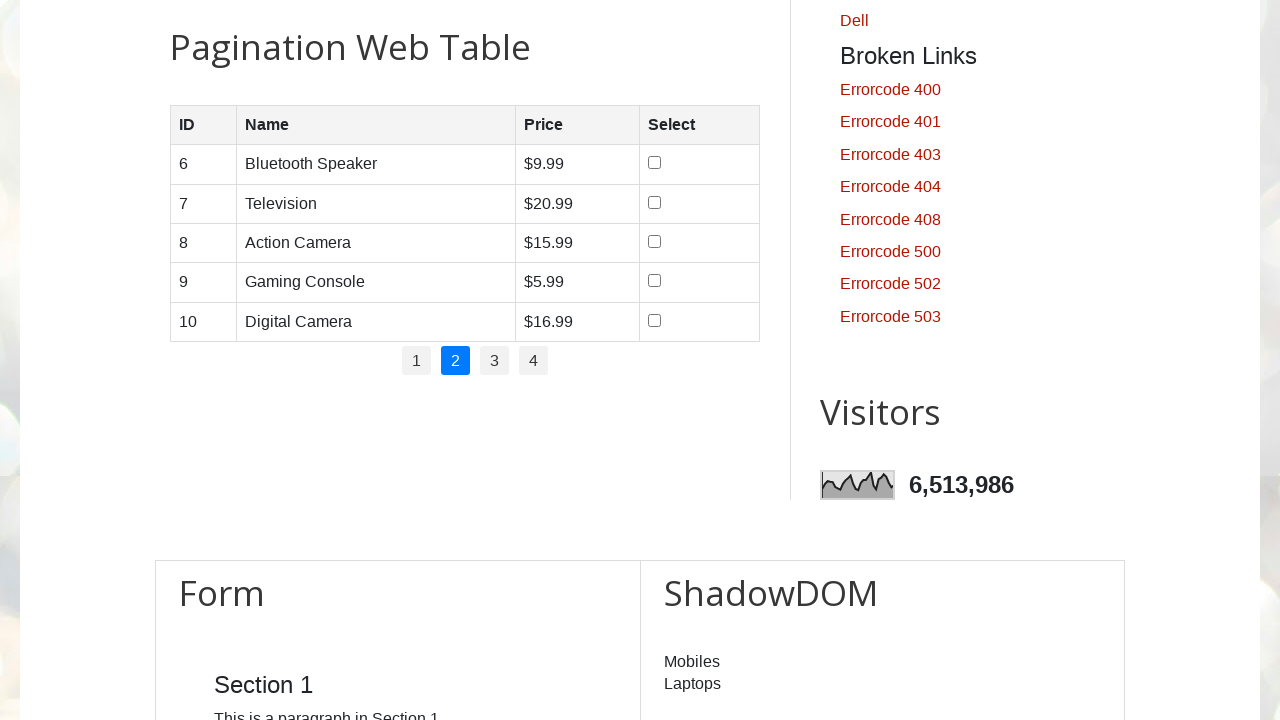

Read cell content from row 2, column 2: 'Television'
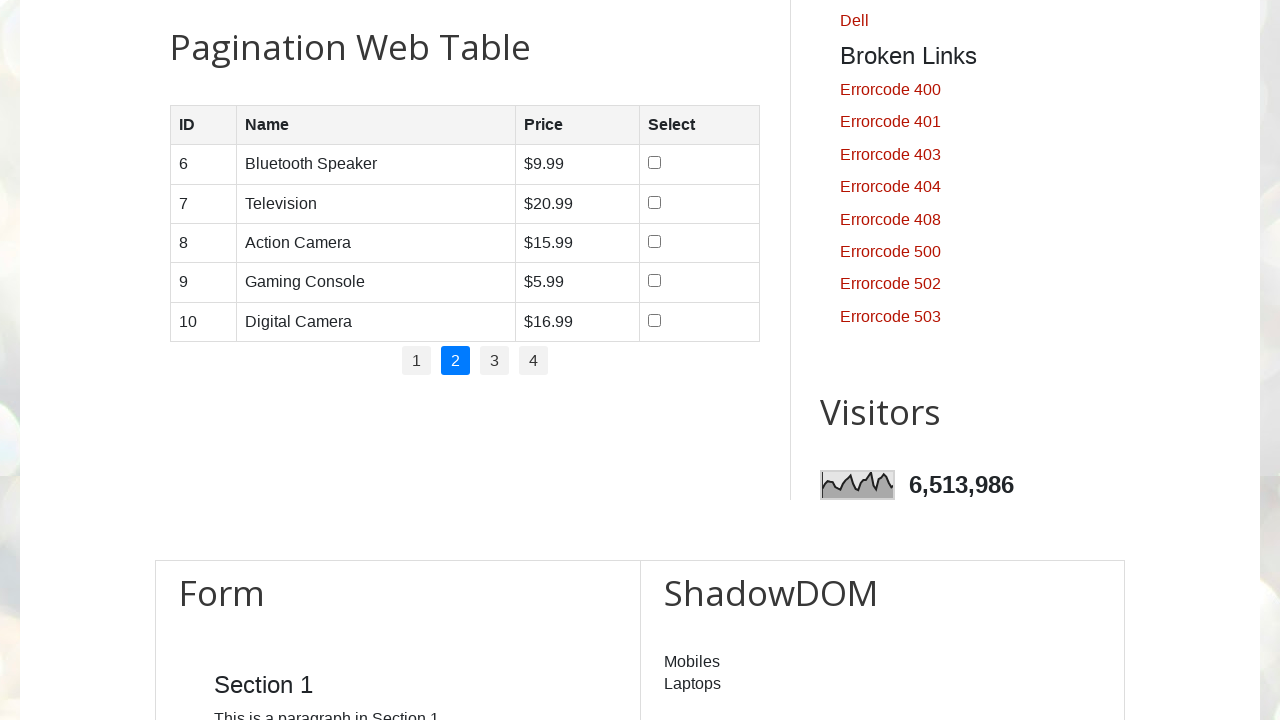

Read cell content from row 2, column 3: '$20.99'
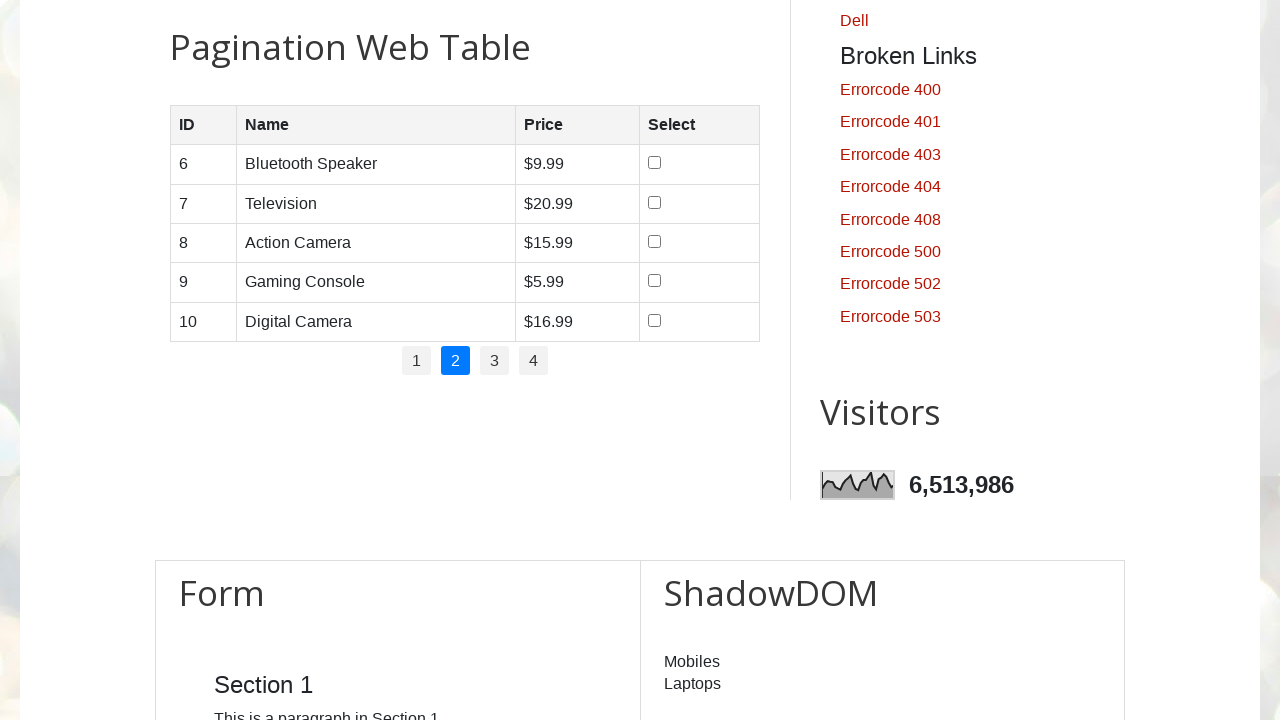

Read cell content from row 2, column 4: ''
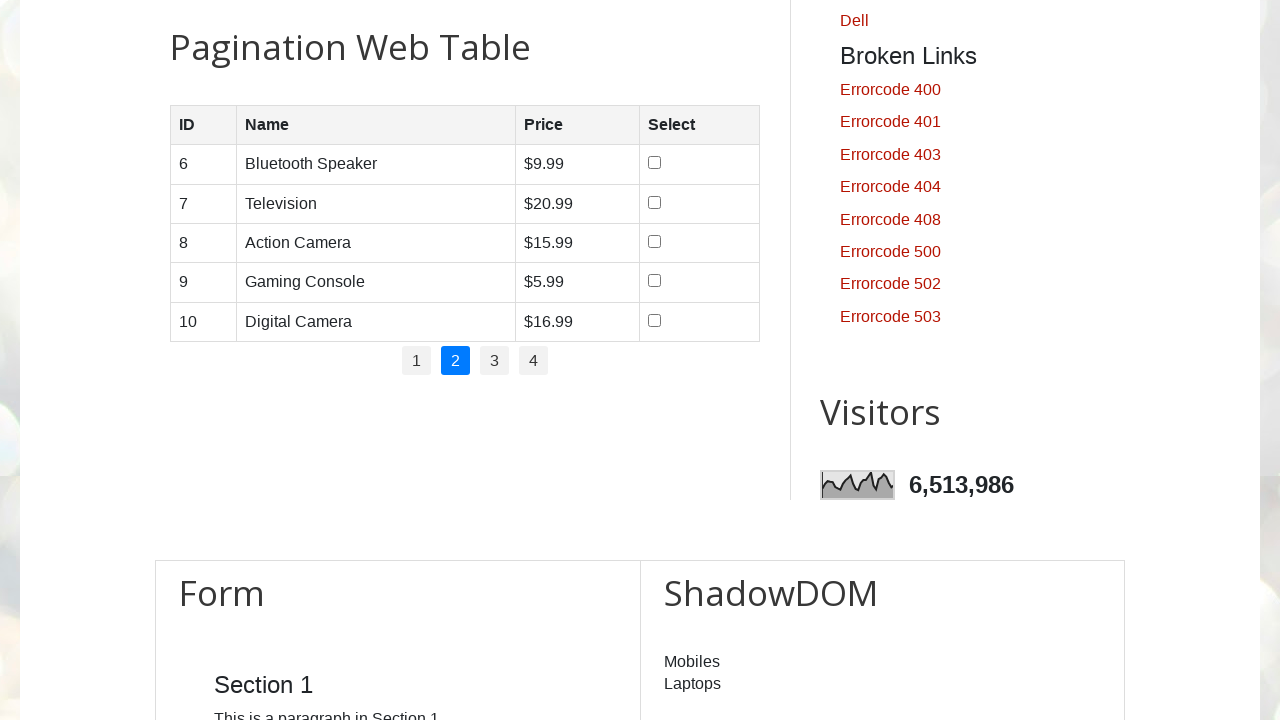

Processing row 3 with 4 cells
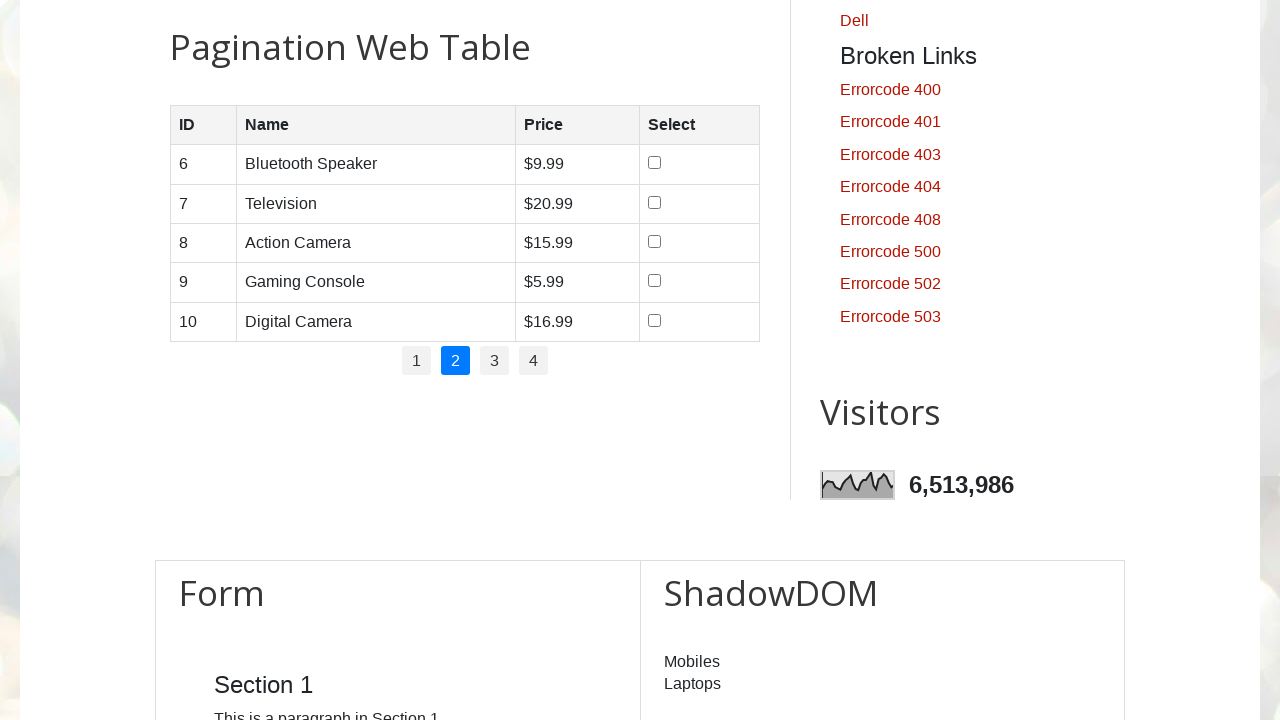

Read cell content from row 3, column 1: '8'
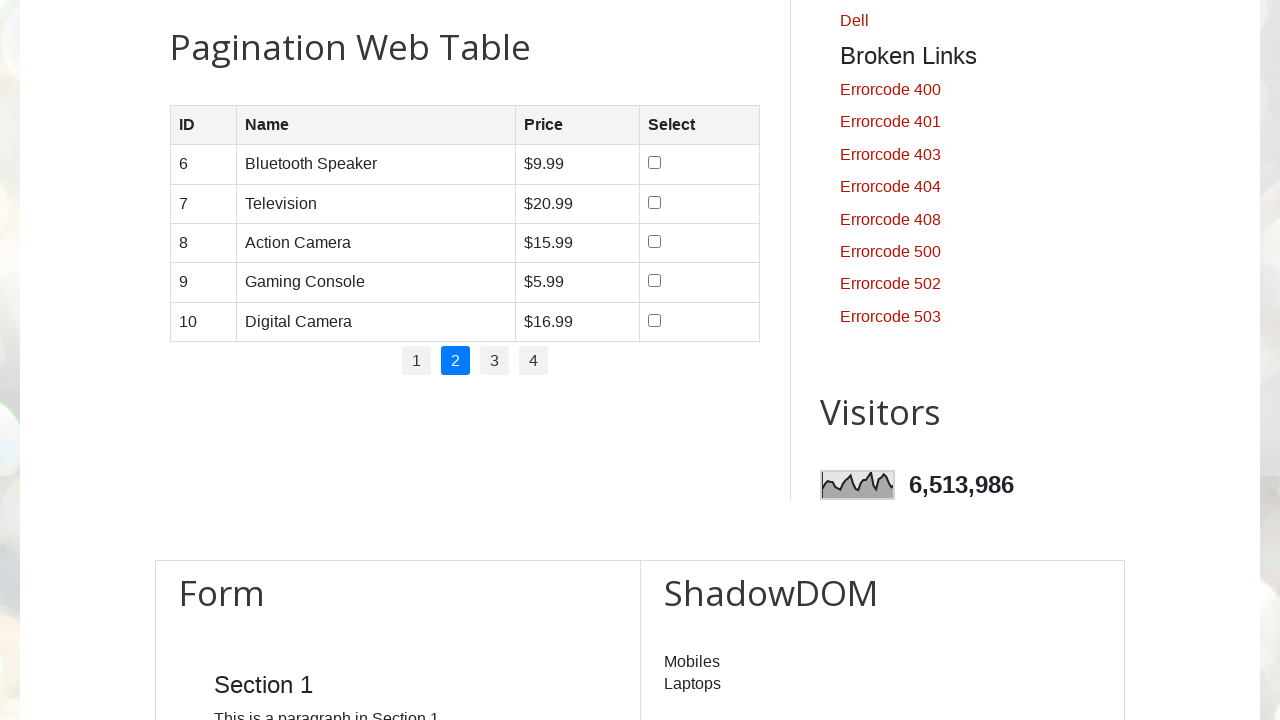

Read cell content from row 3, column 2: 'Action Camera'
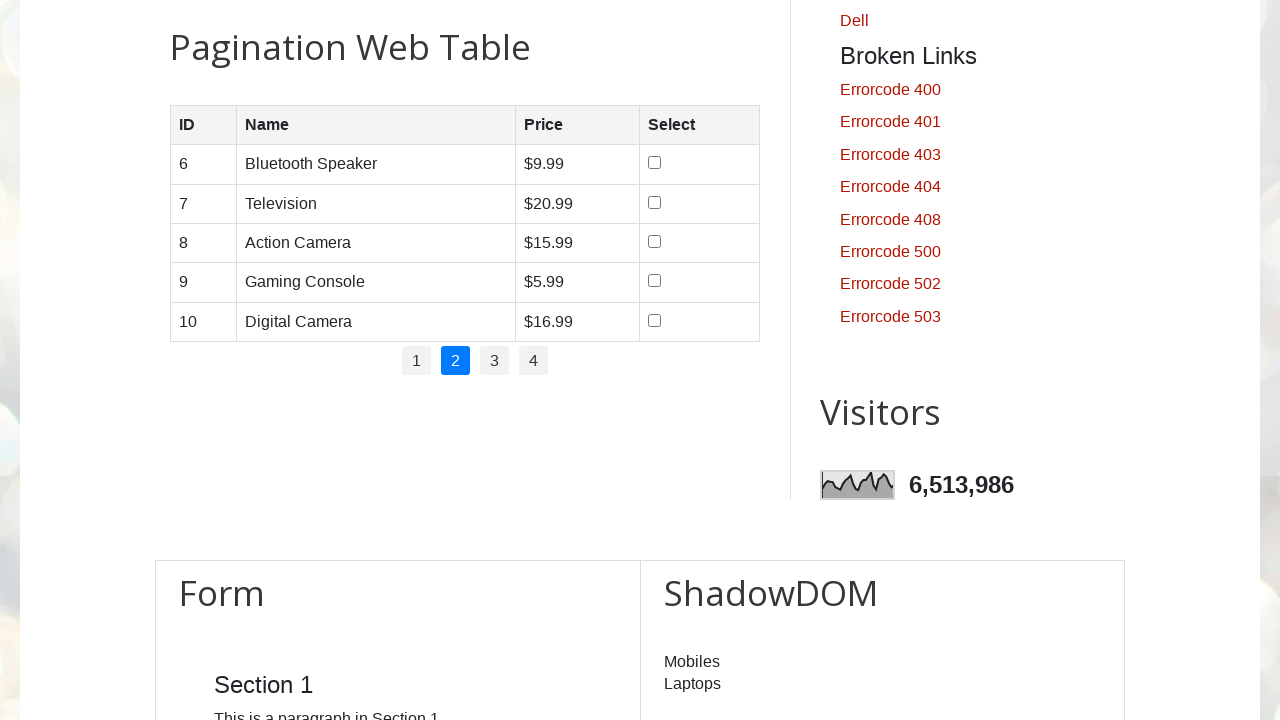

Read cell content from row 3, column 3: '$15.99'
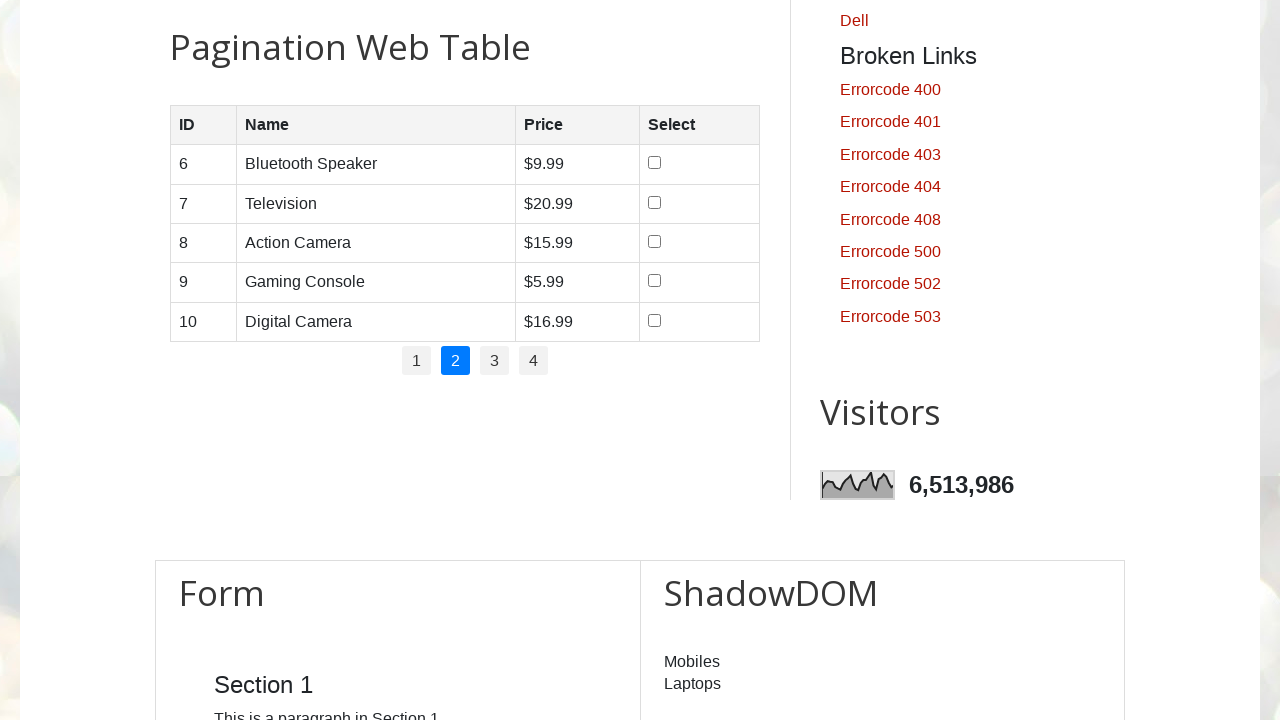

Read cell content from row 3, column 4: ''
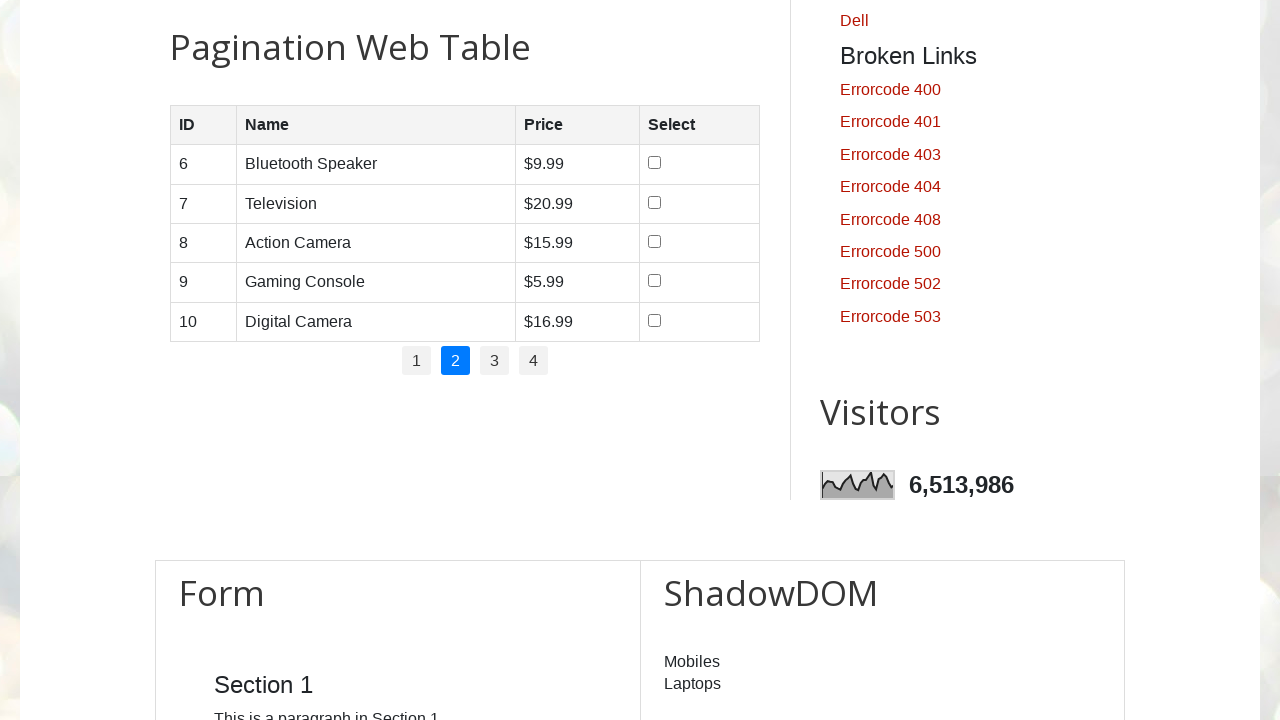

Processing row 4 with 4 cells
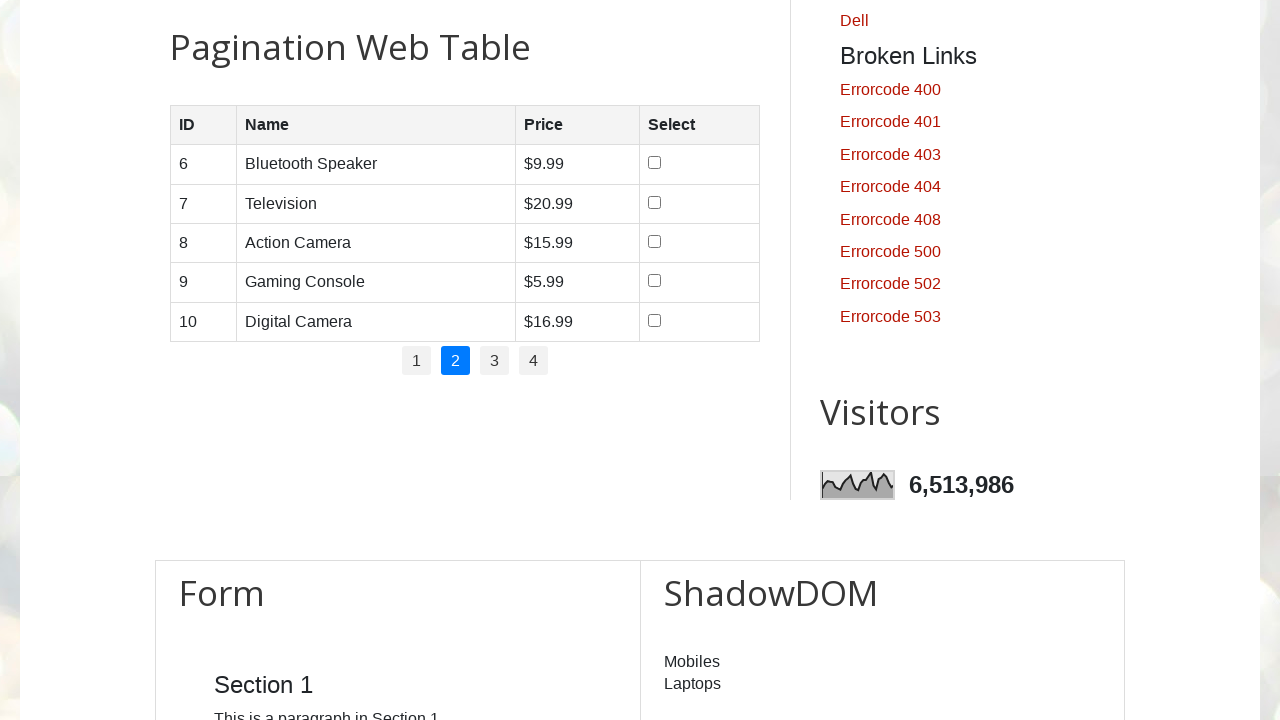

Read cell content from row 4, column 1: '9'
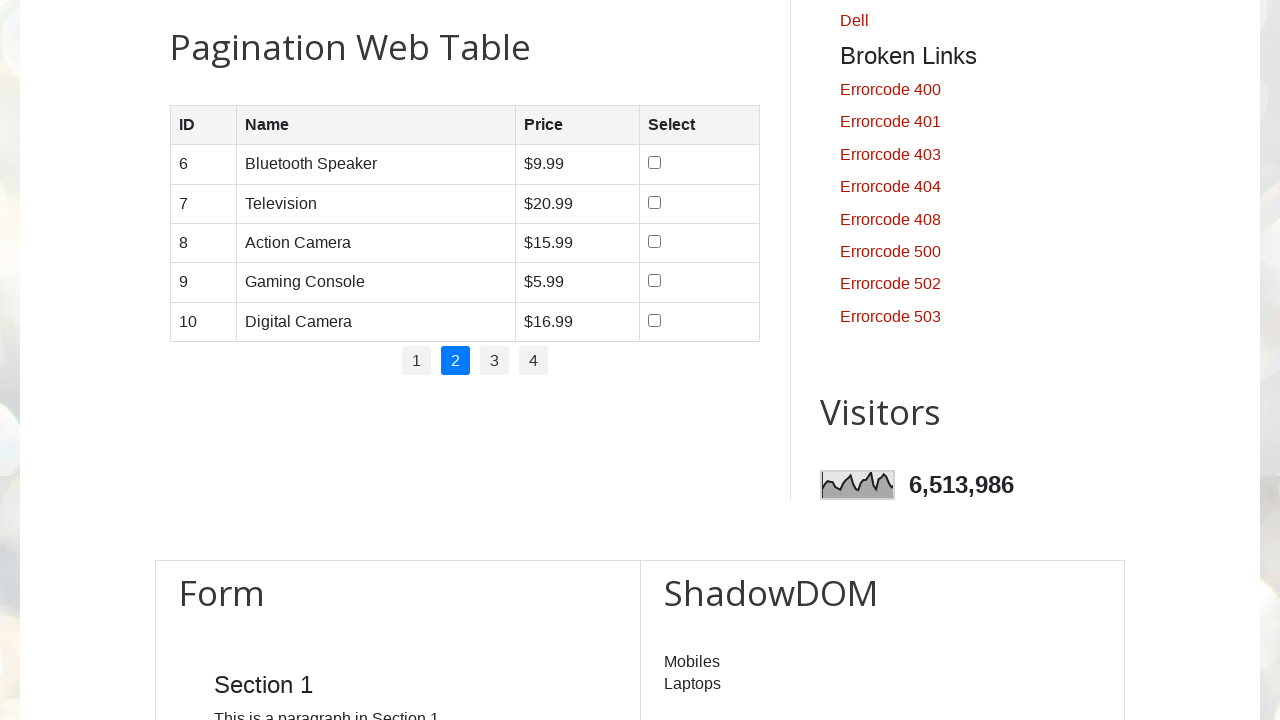

Read cell content from row 4, column 2: 'Gaming Console'
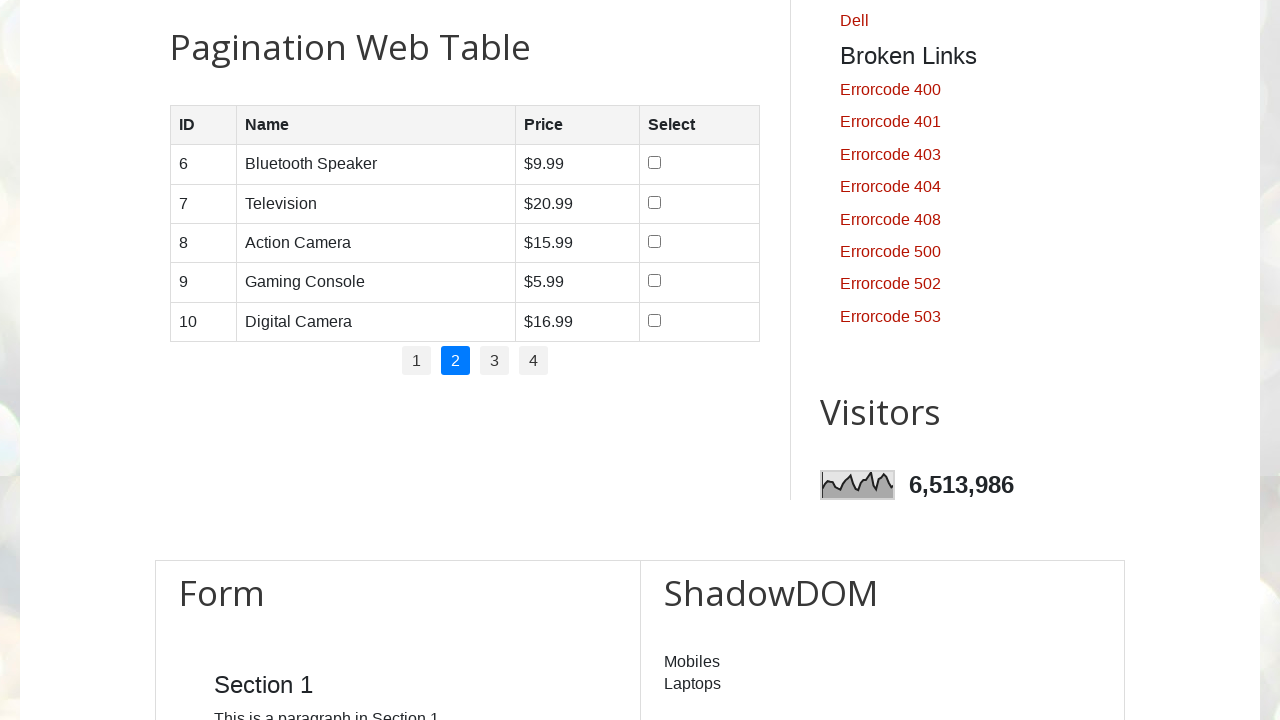

Read cell content from row 4, column 3: '$5.99'
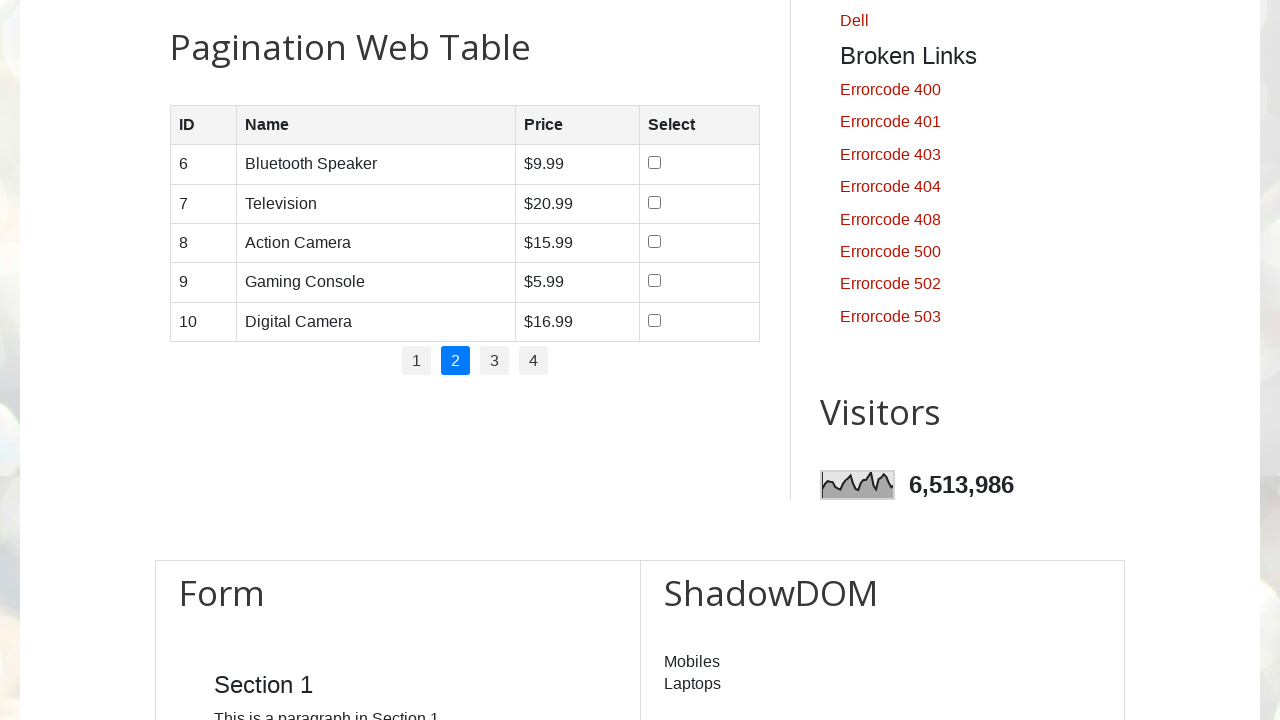

Read cell content from row 4, column 4: ''
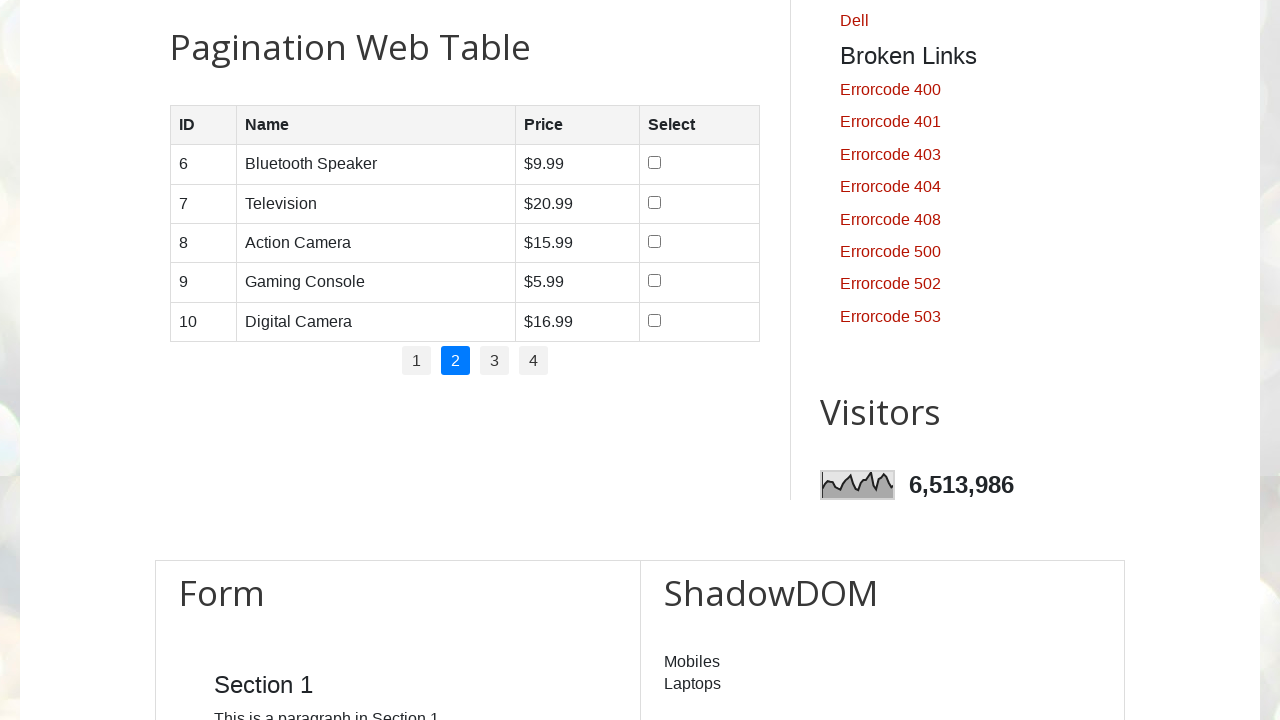

Processing row 5 with 4 cells
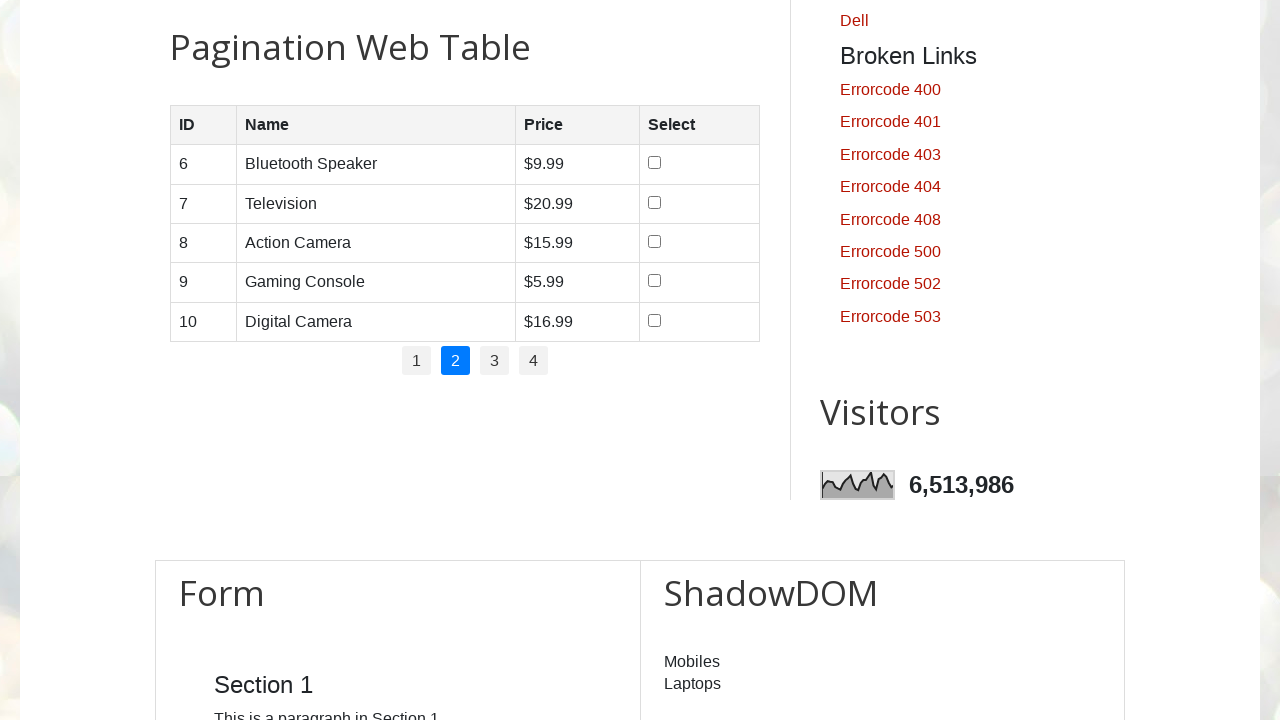

Read cell content from row 5, column 1: '10'
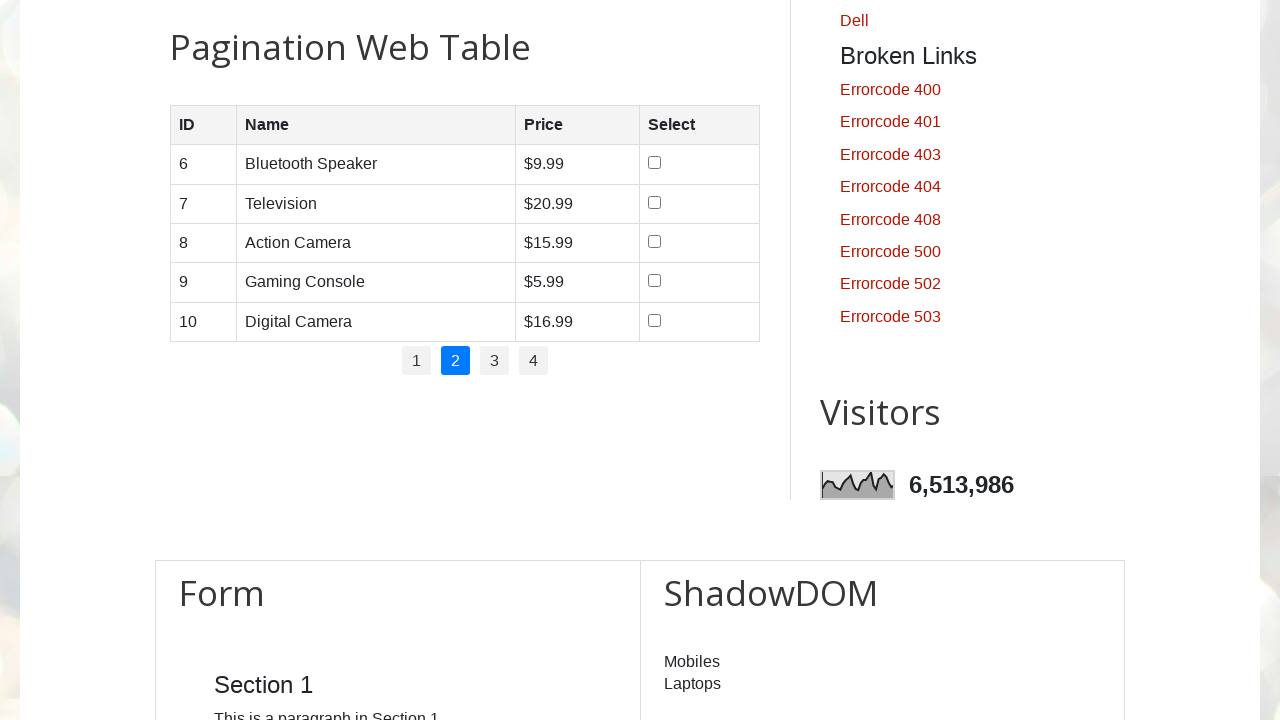

Read cell content from row 5, column 2: 'Digital Camera'
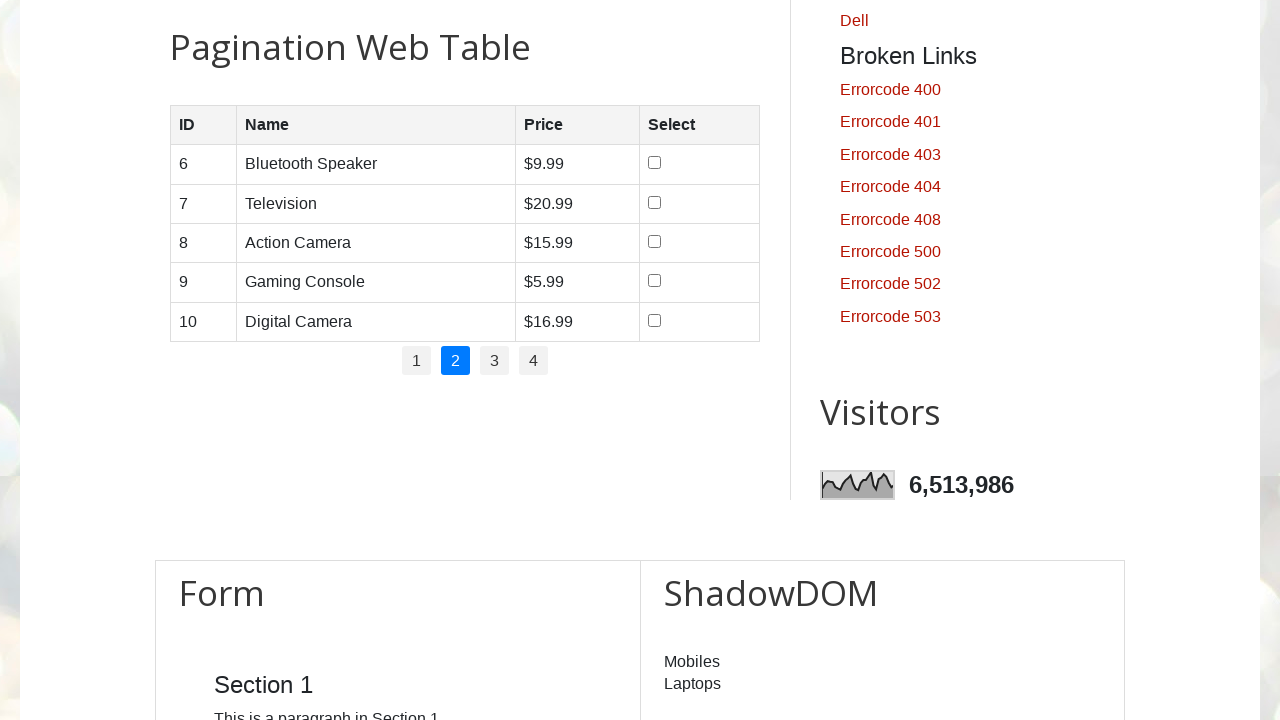

Read cell content from row 5, column 3: '$16.99'
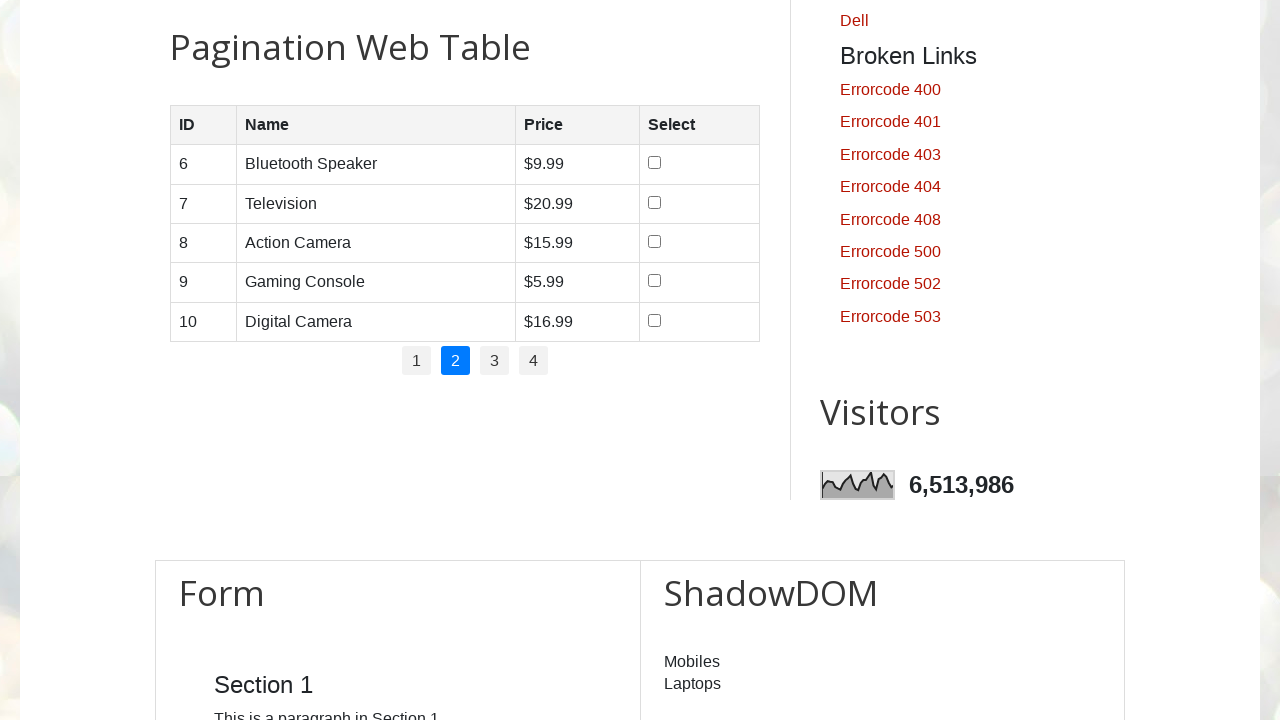

Read cell content from row 5, column 4: ''
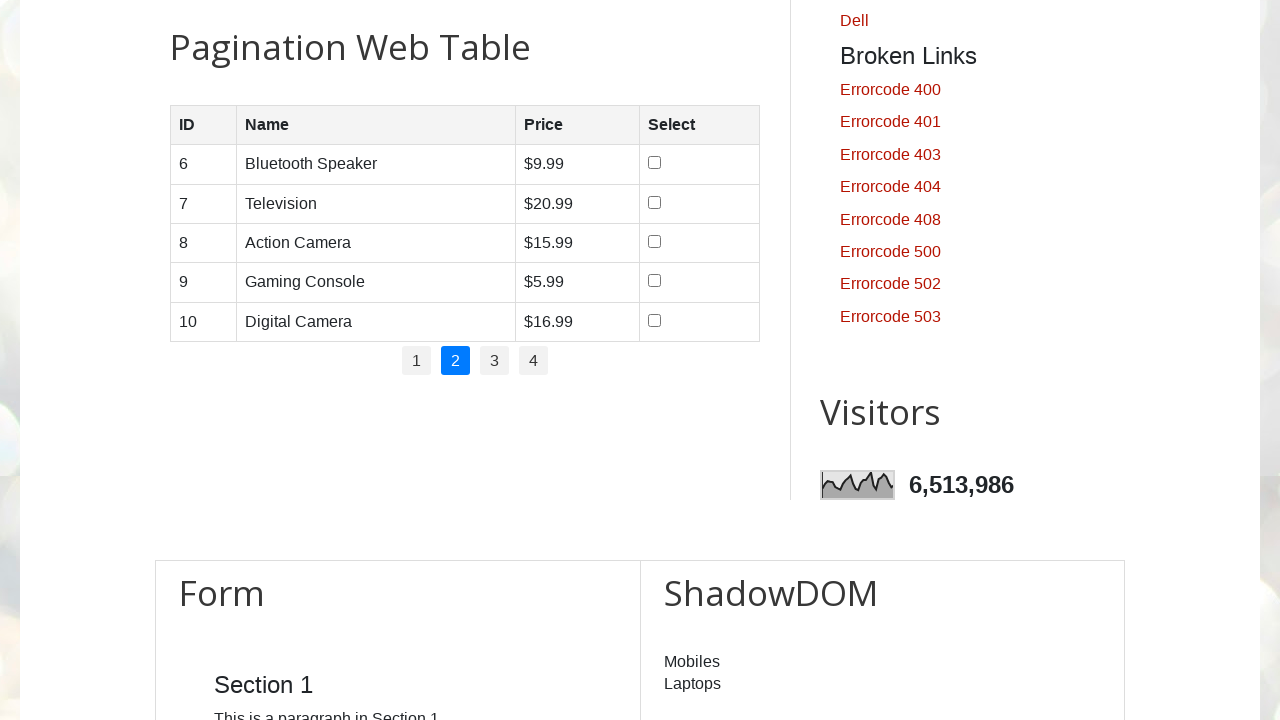

Clicked pagination link for page 3 at (494, 361) on #pagination li a >> nth=2
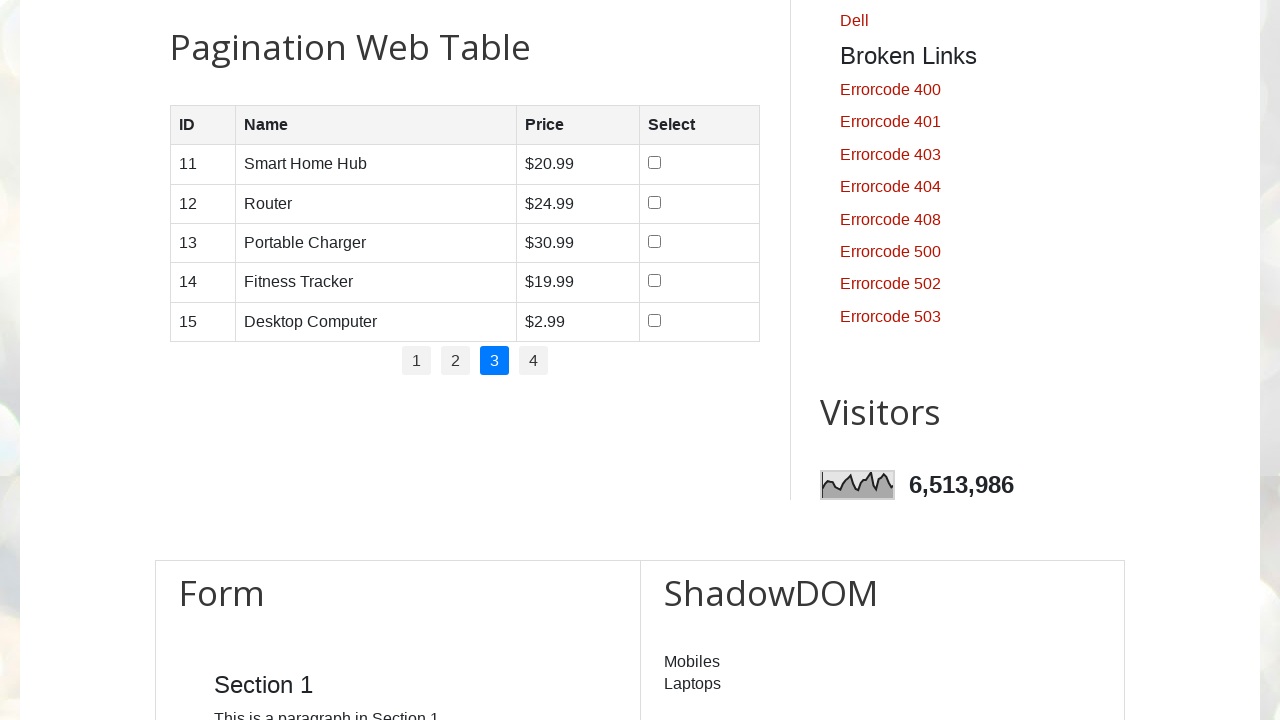

Waited for page content to update
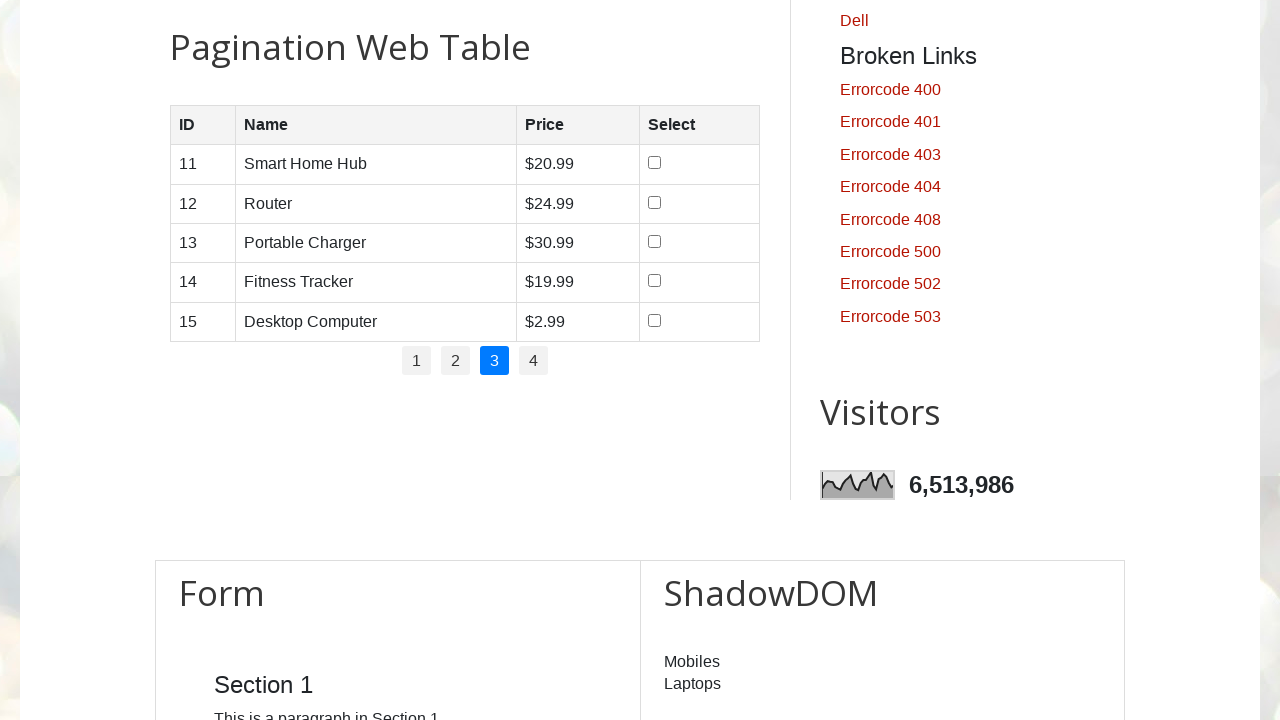

Found 5 rows on page 3
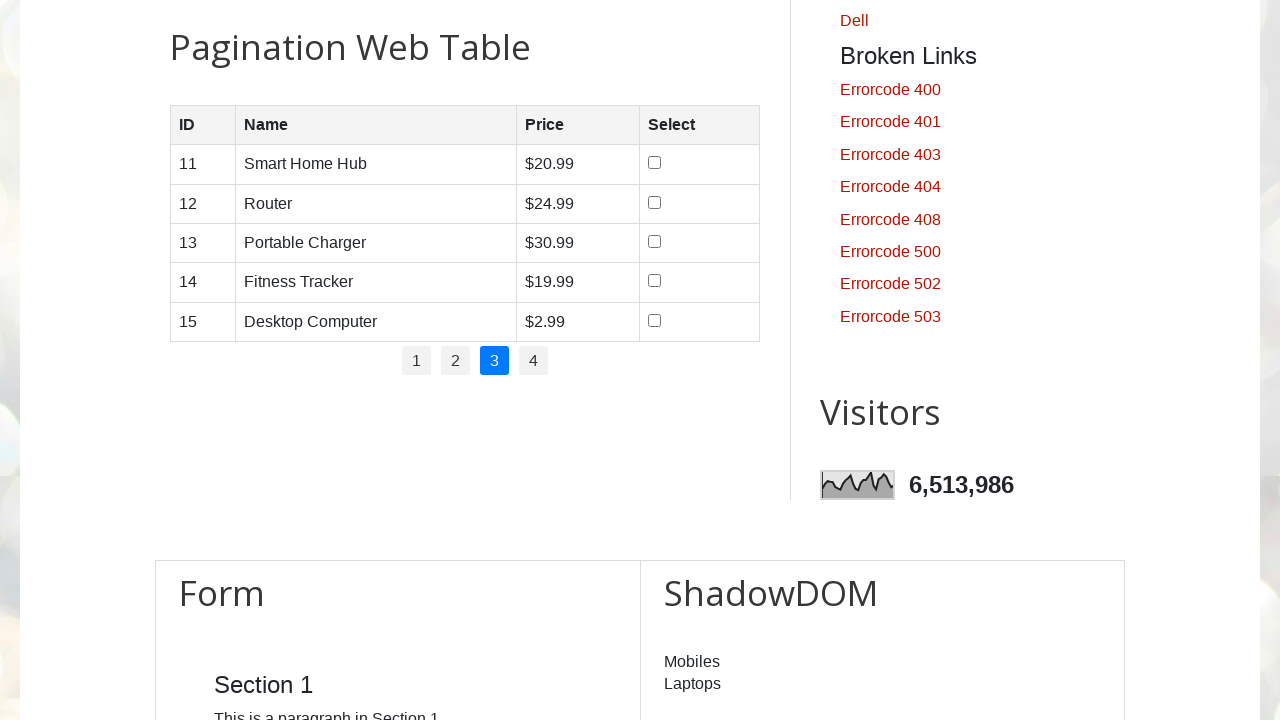

Processing row 1 with 4 cells
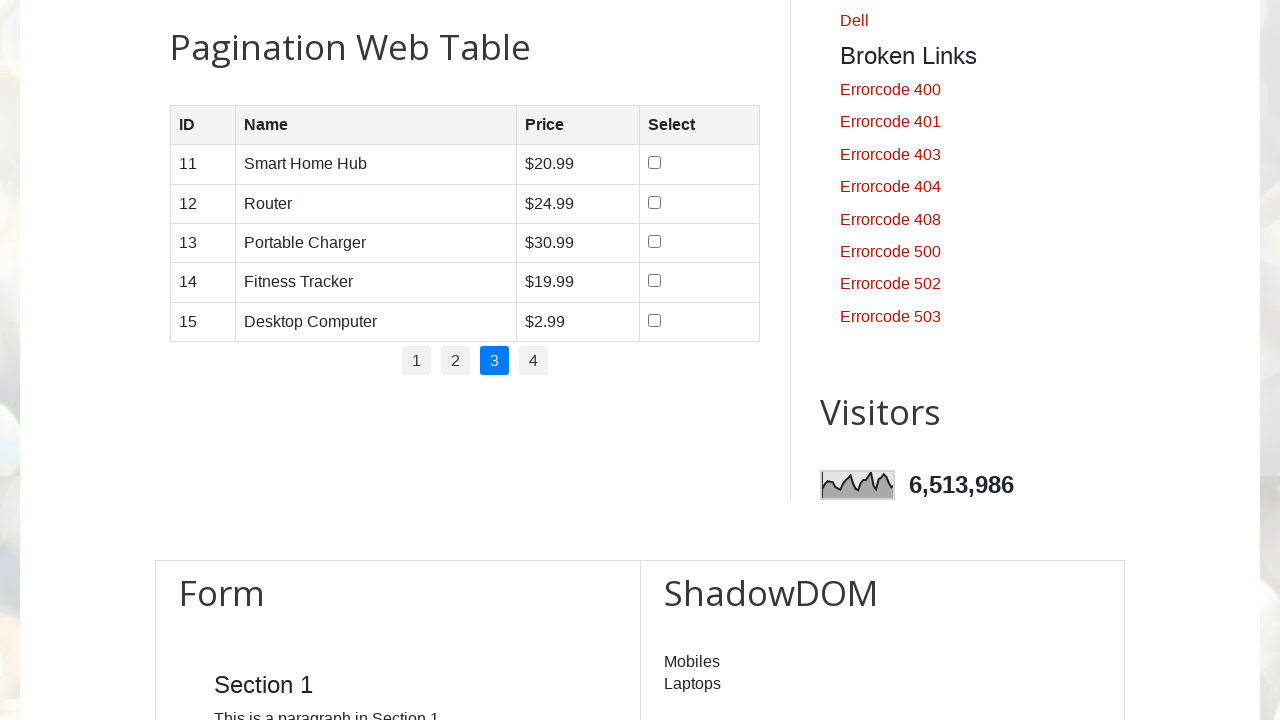

Read cell content from row 1, column 1: '11'
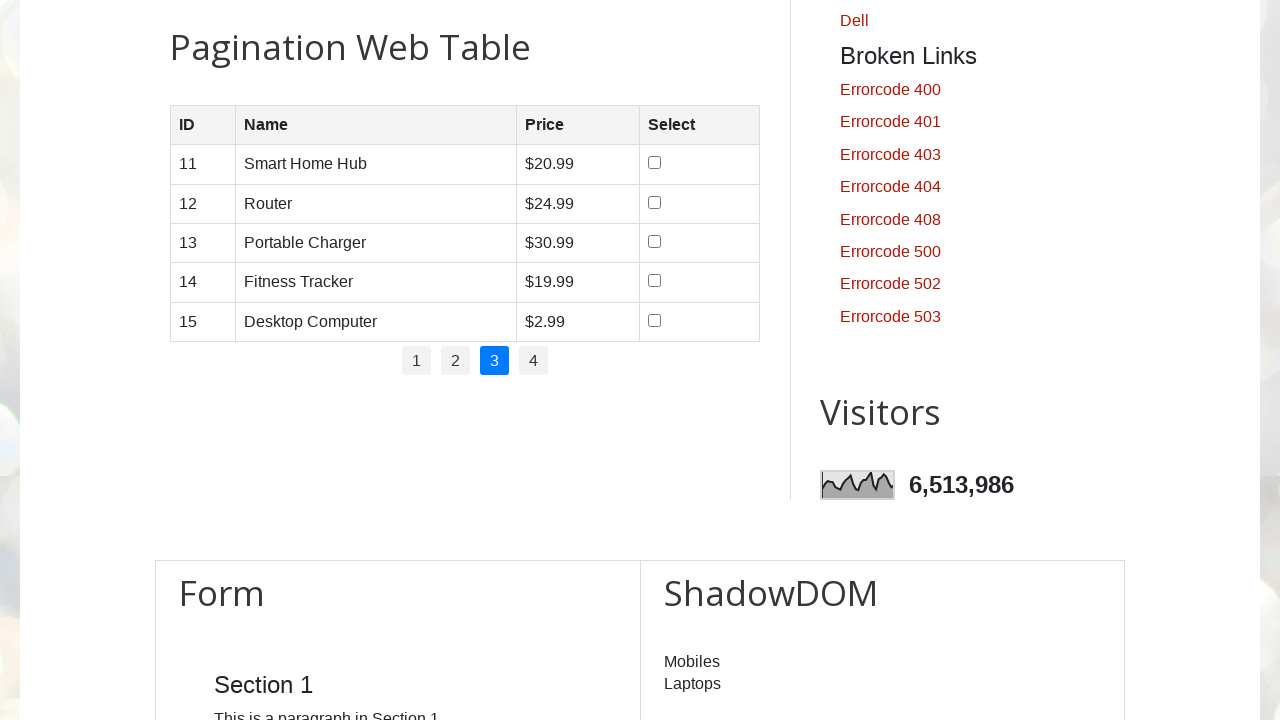

Read cell content from row 1, column 2: 'Smart Home Hub'
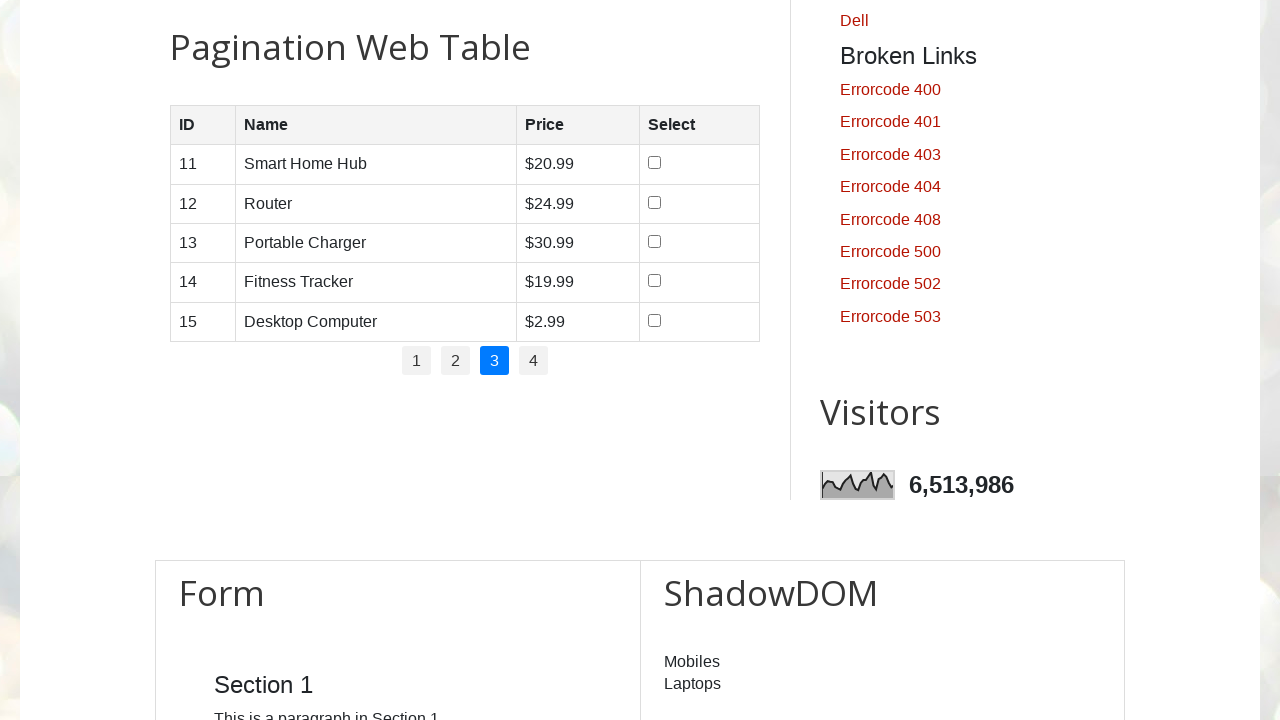

Read cell content from row 1, column 3: '$20.99'
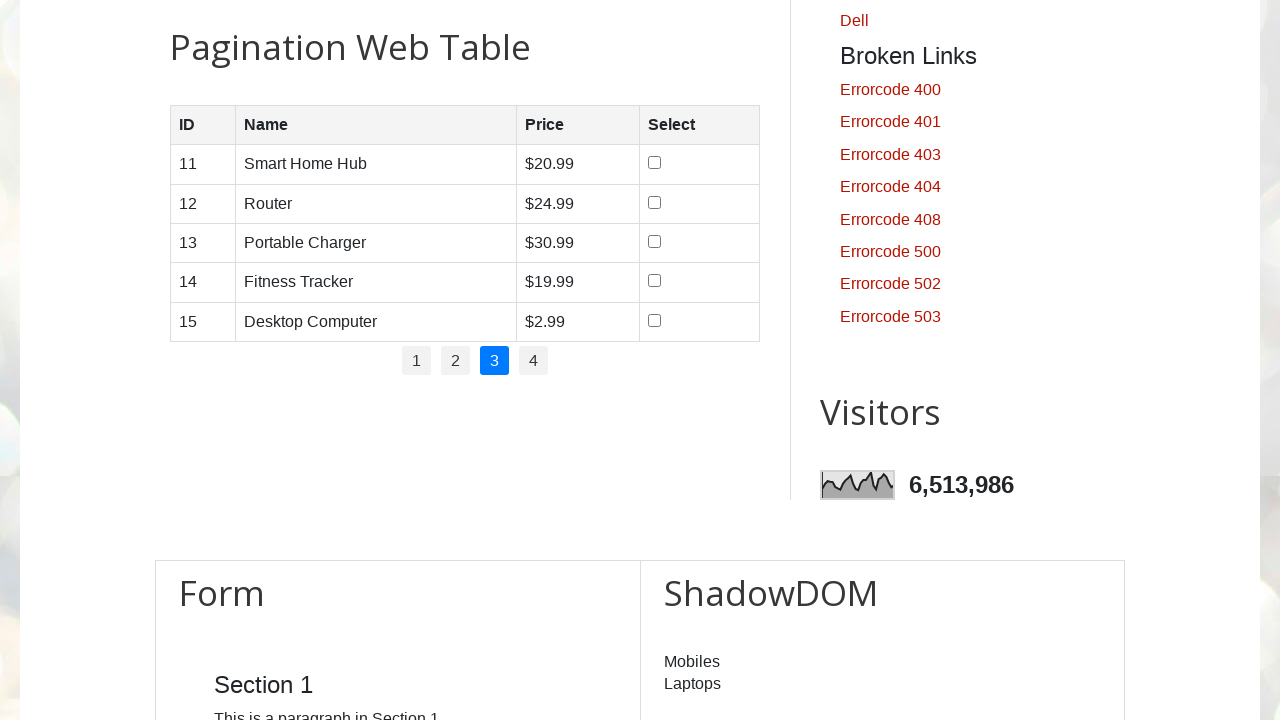

Read cell content from row 1, column 4: ''
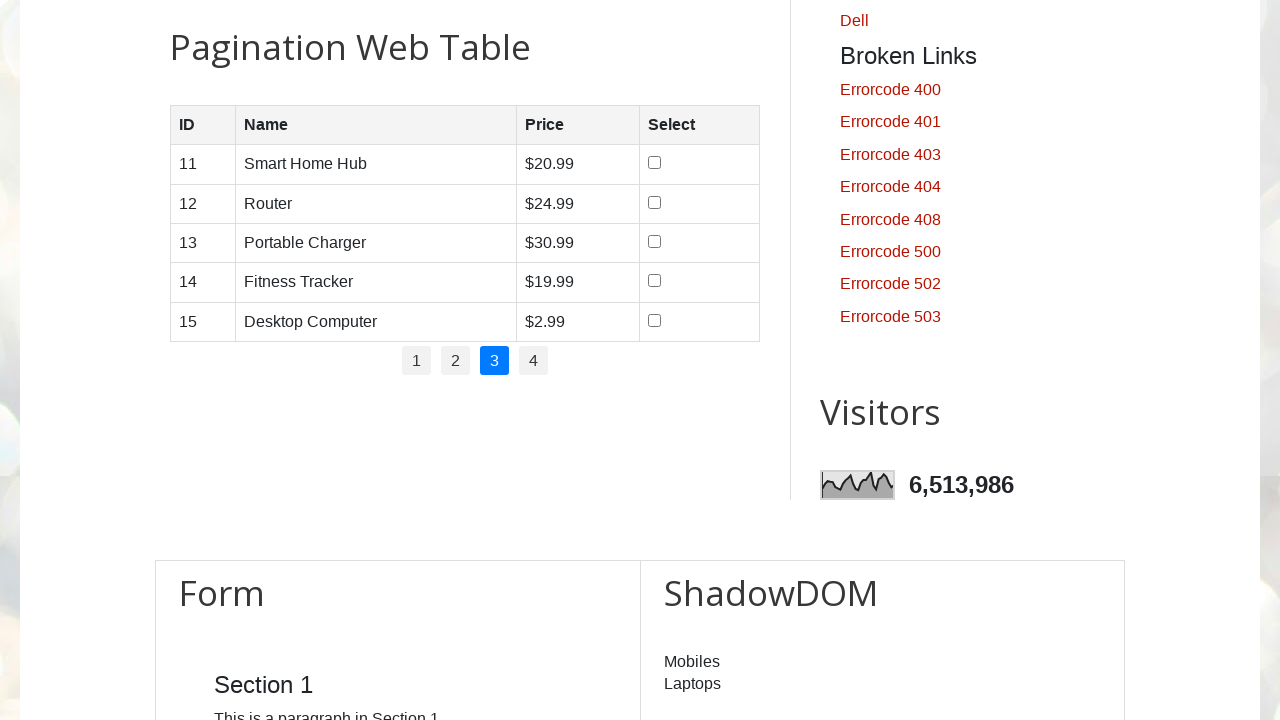

Processing row 2 with 4 cells
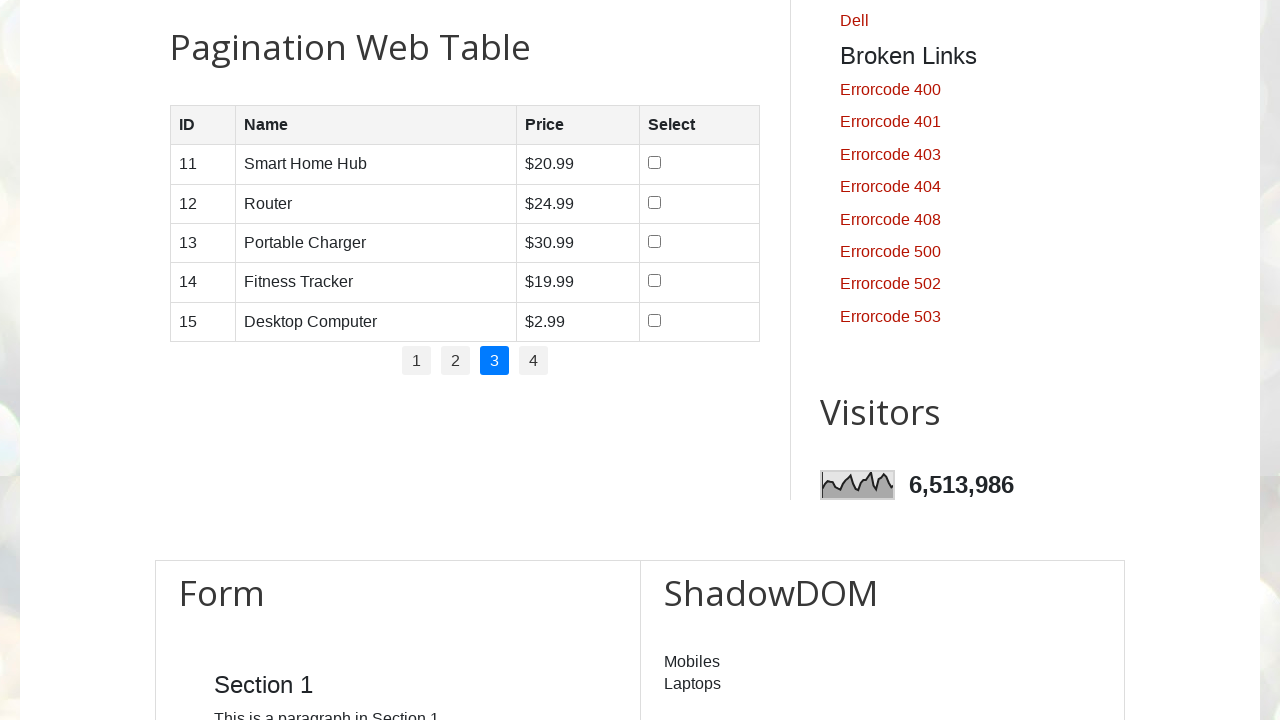

Read cell content from row 2, column 1: '12'
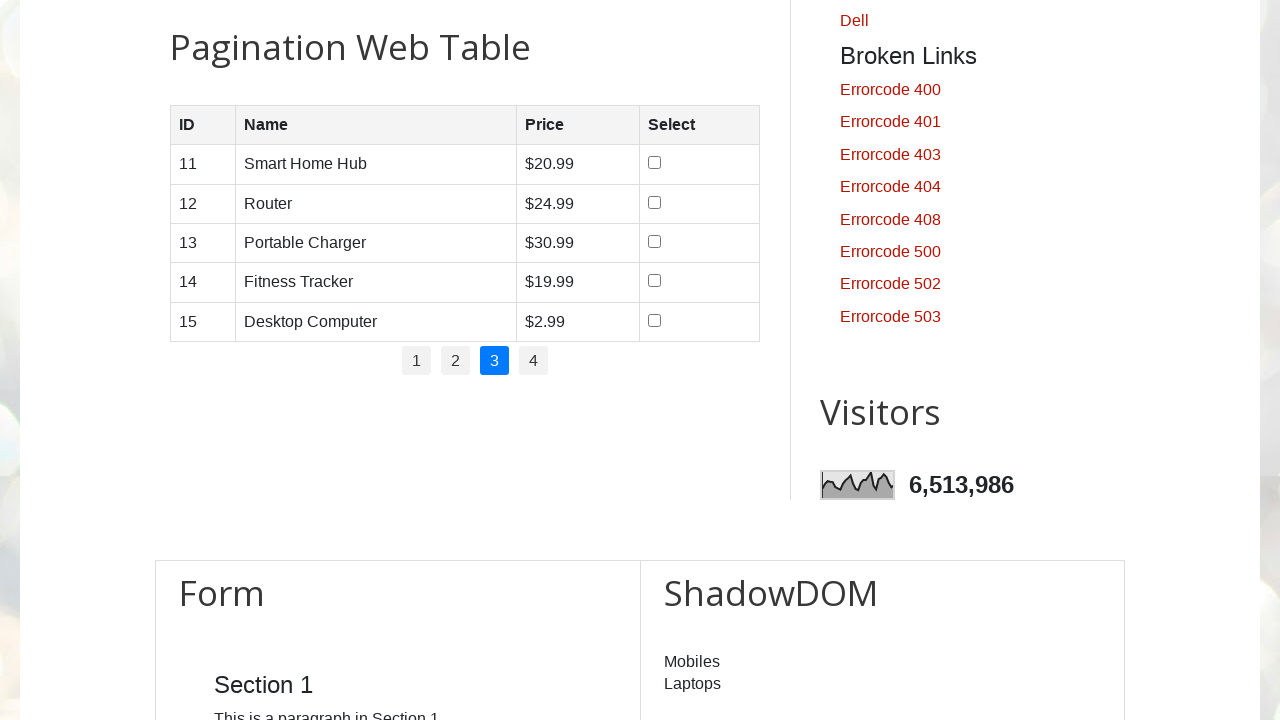

Read cell content from row 2, column 2: 'Router'
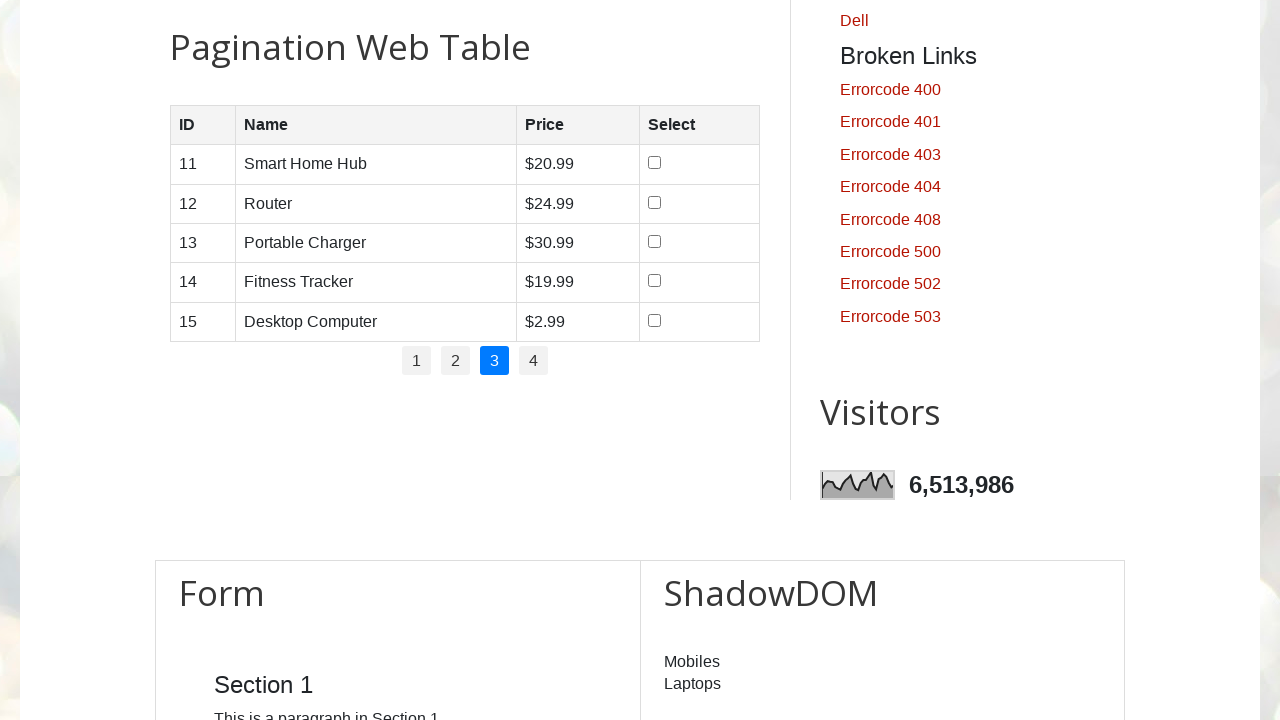

Read cell content from row 2, column 3: '$24.99'
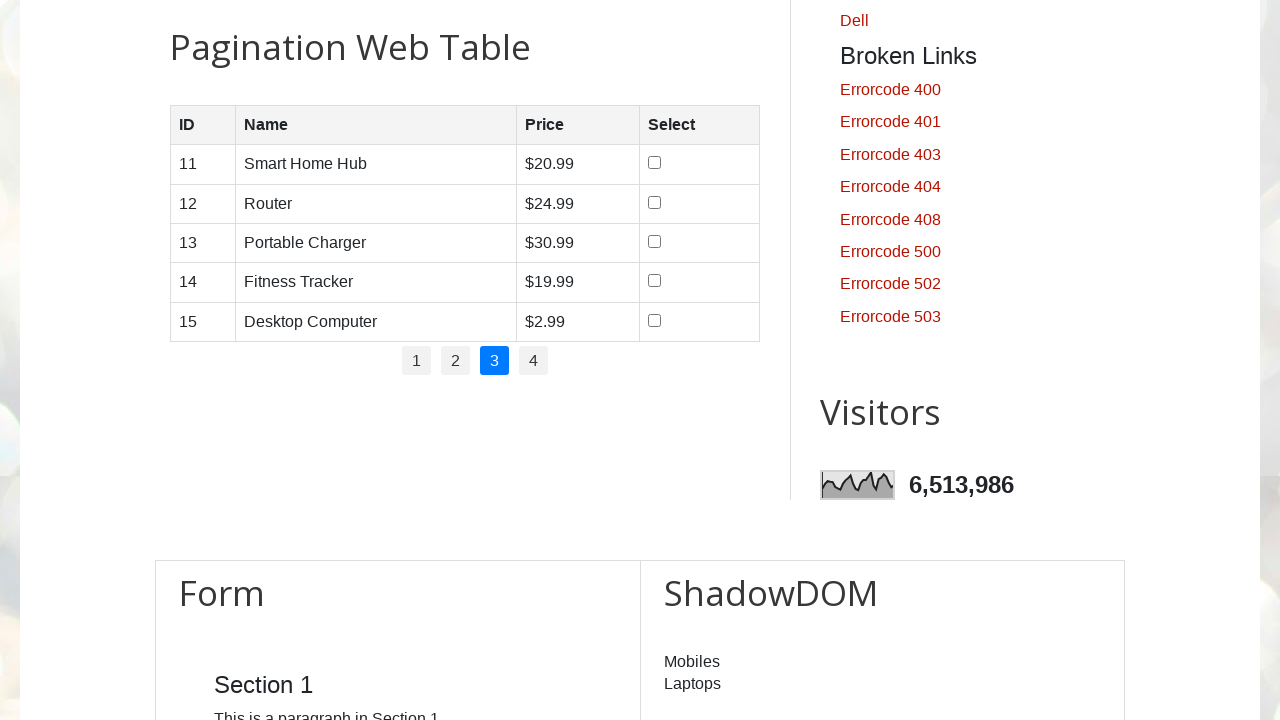

Read cell content from row 2, column 4: ''
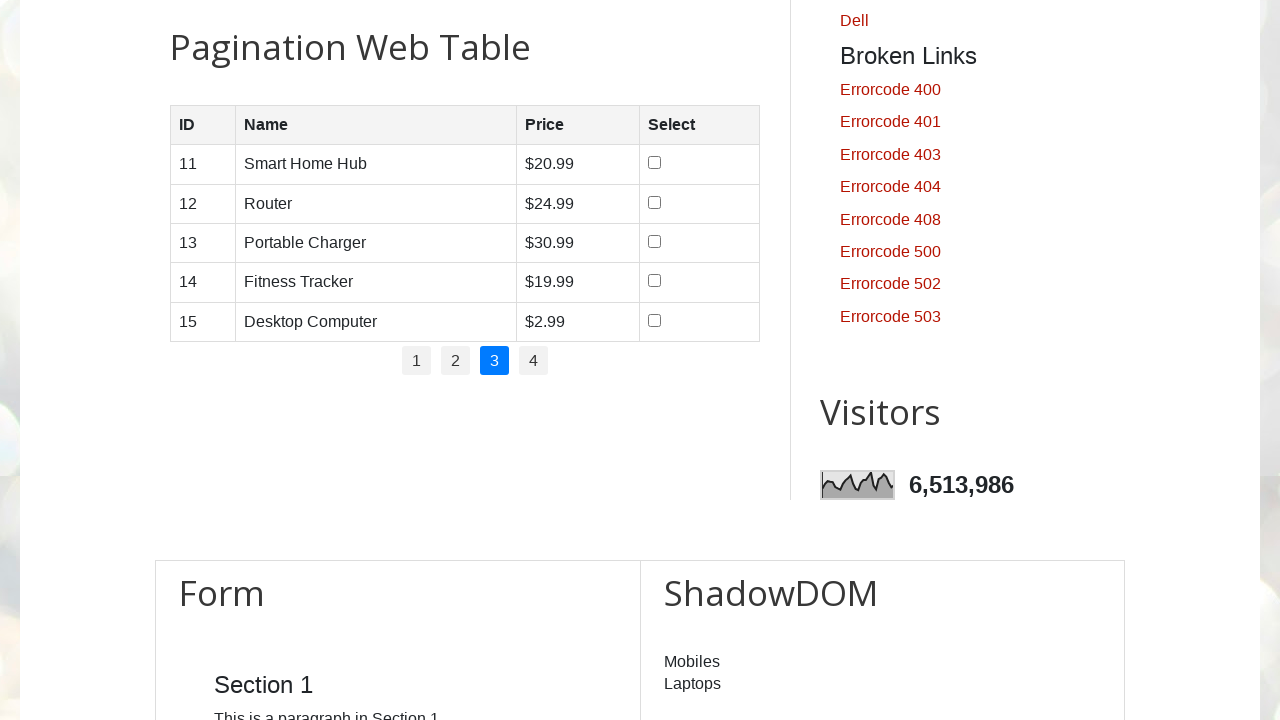

Processing row 3 with 4 cells
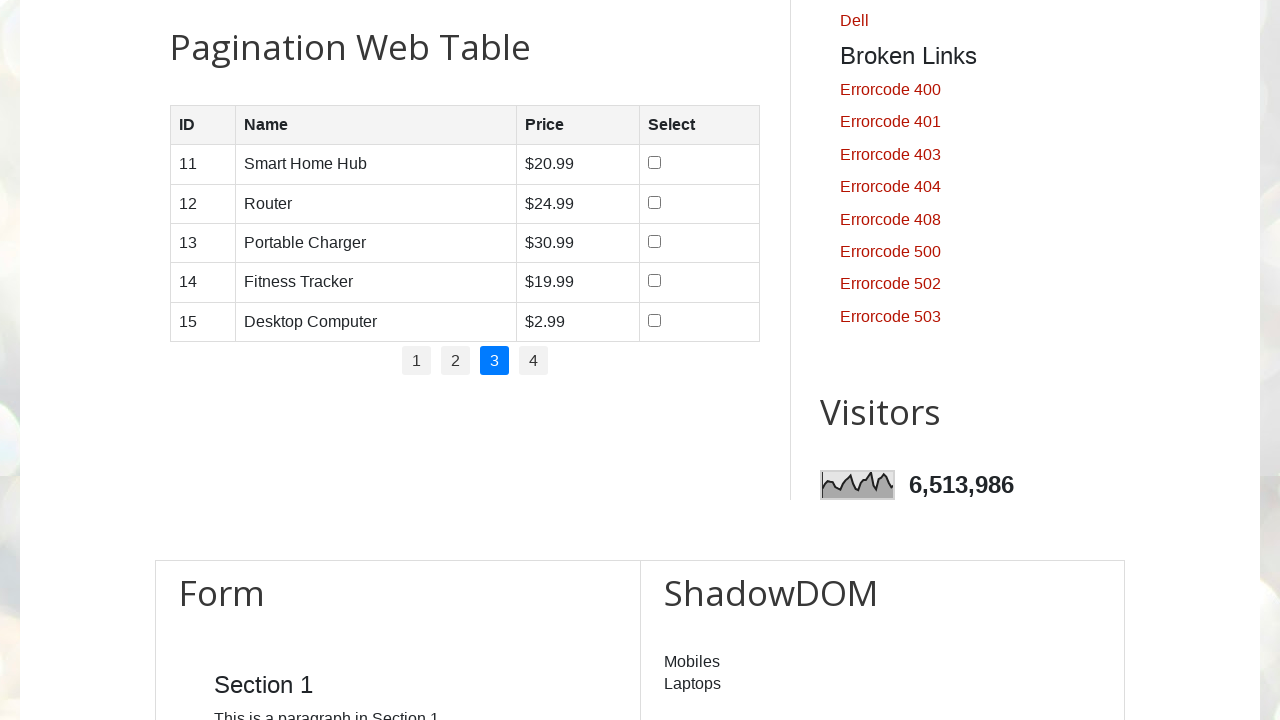

Read cell content from row 3, column 1: '13'
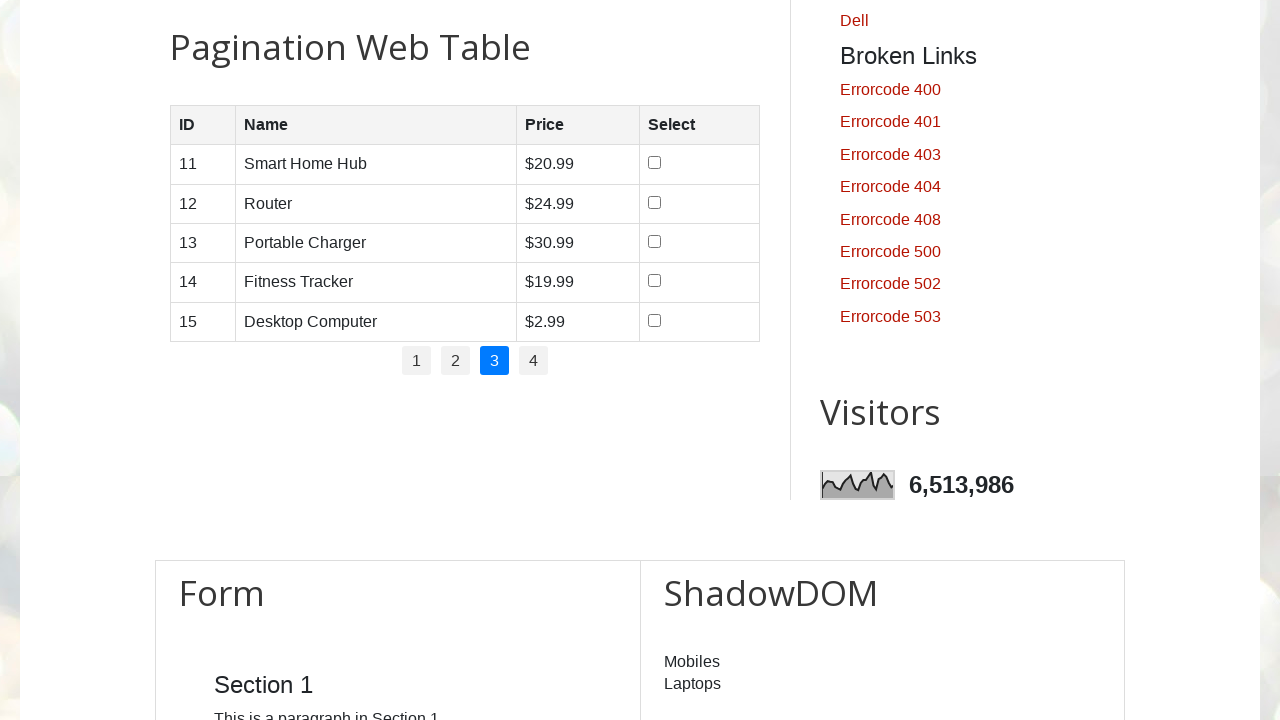

Read cell content from row 3, column 2: 'Portable Charger'
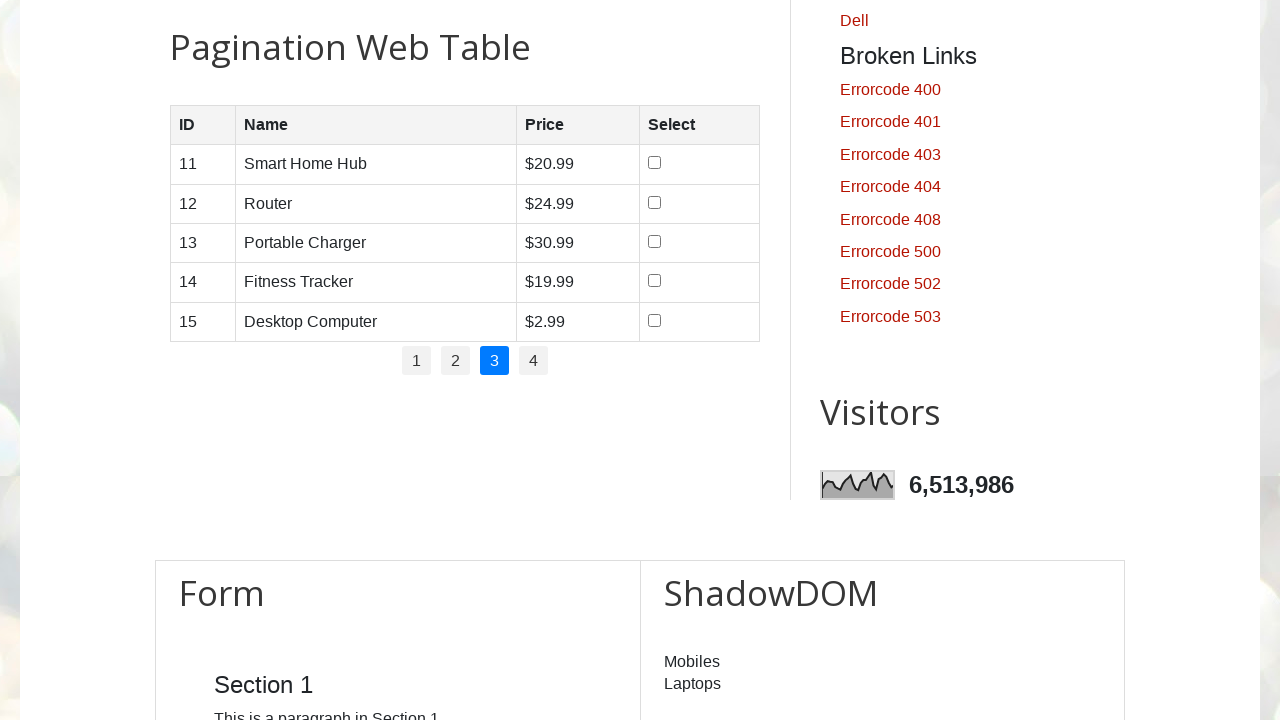

Read cell content from row 3, column 3: '$30.99'
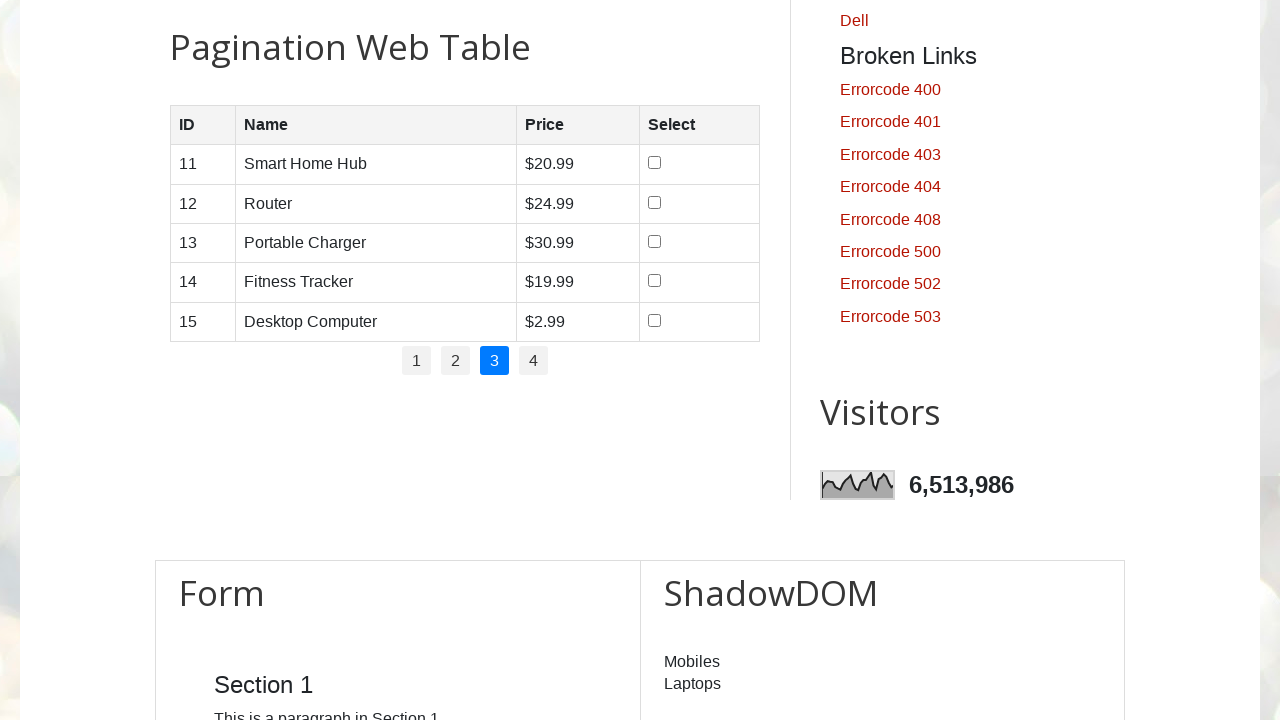

Read cell content from row 3, column 4: ''
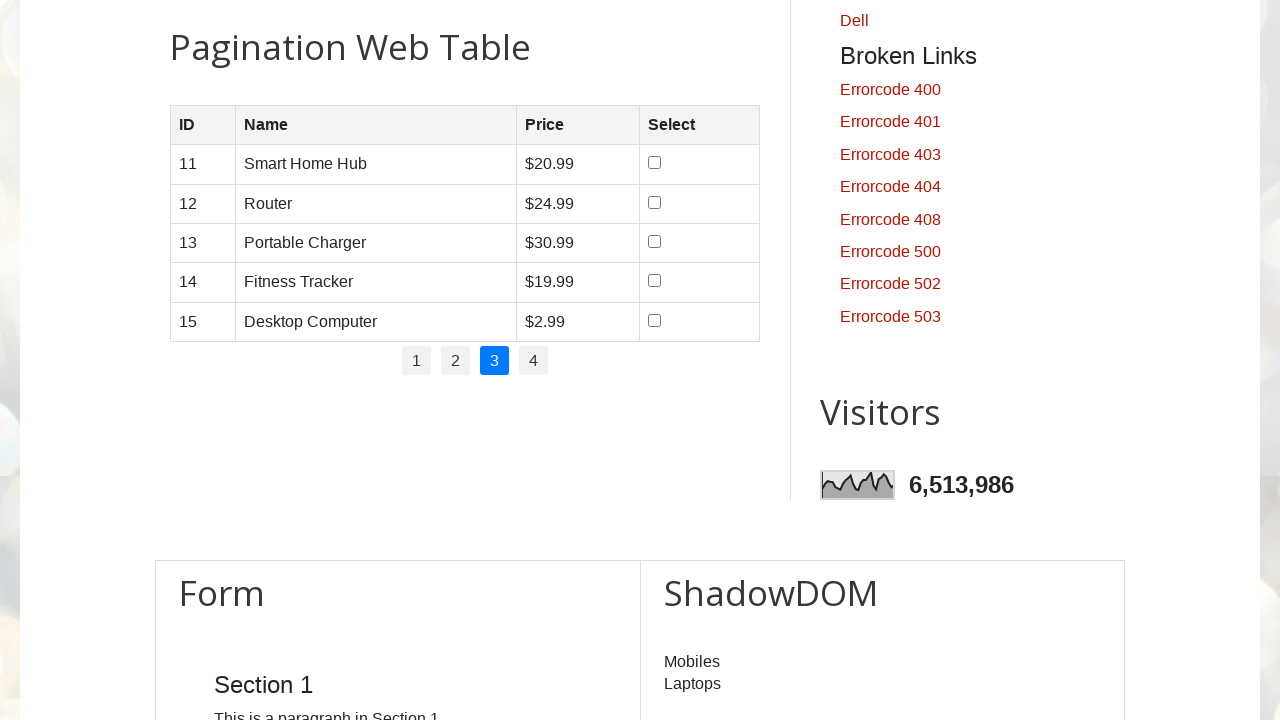

Processing row 4 with 4 cells
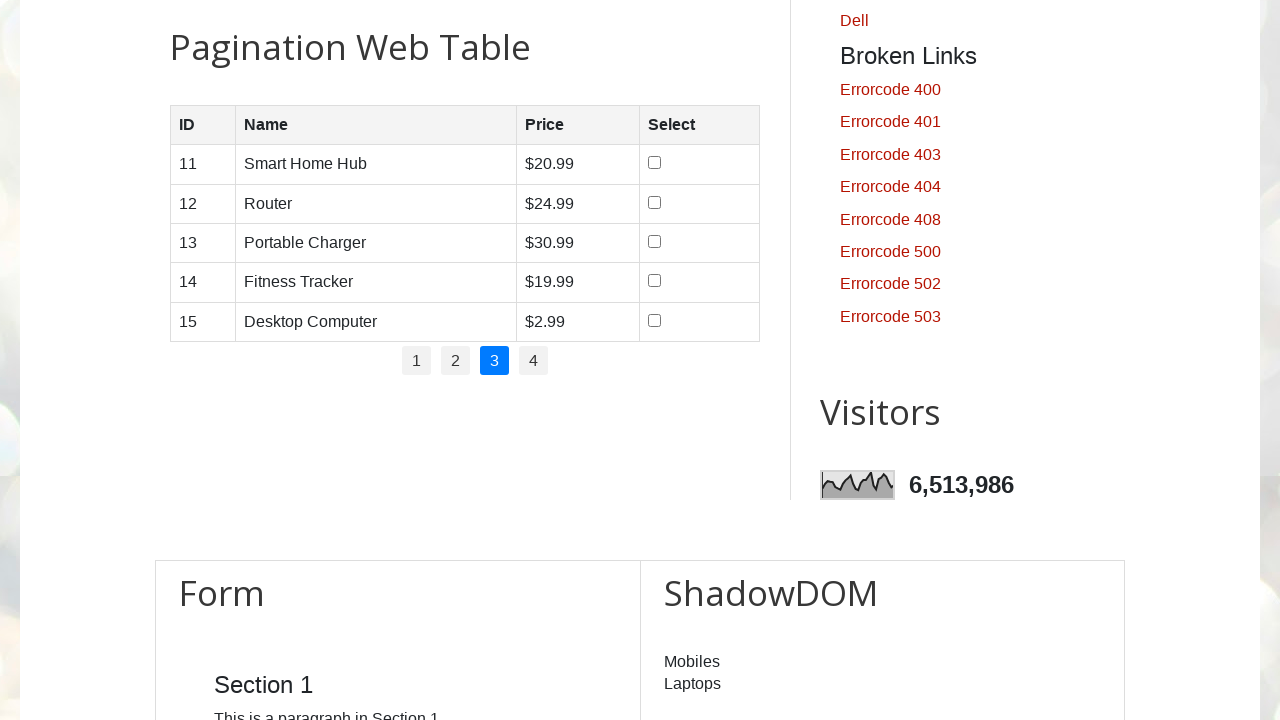

Read cell content from row 4, column 1: '14'
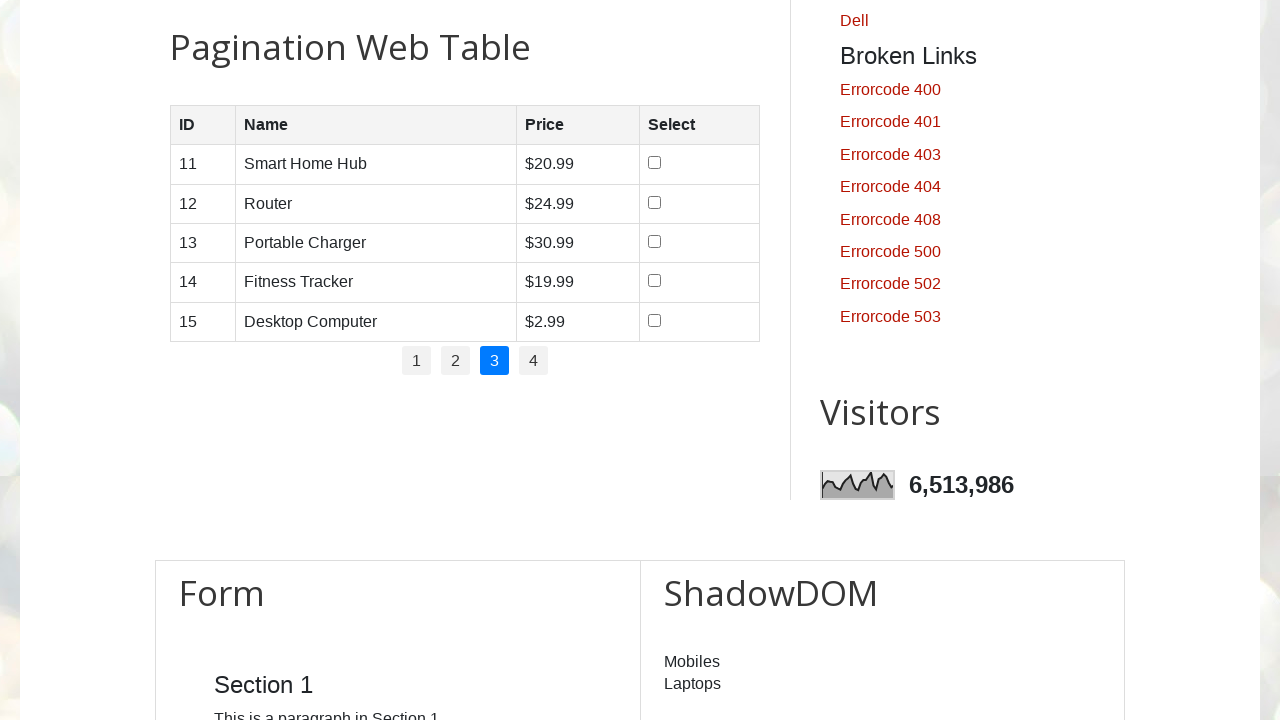

Read cell content from row 4, column 2: 'Fitness Tracker'
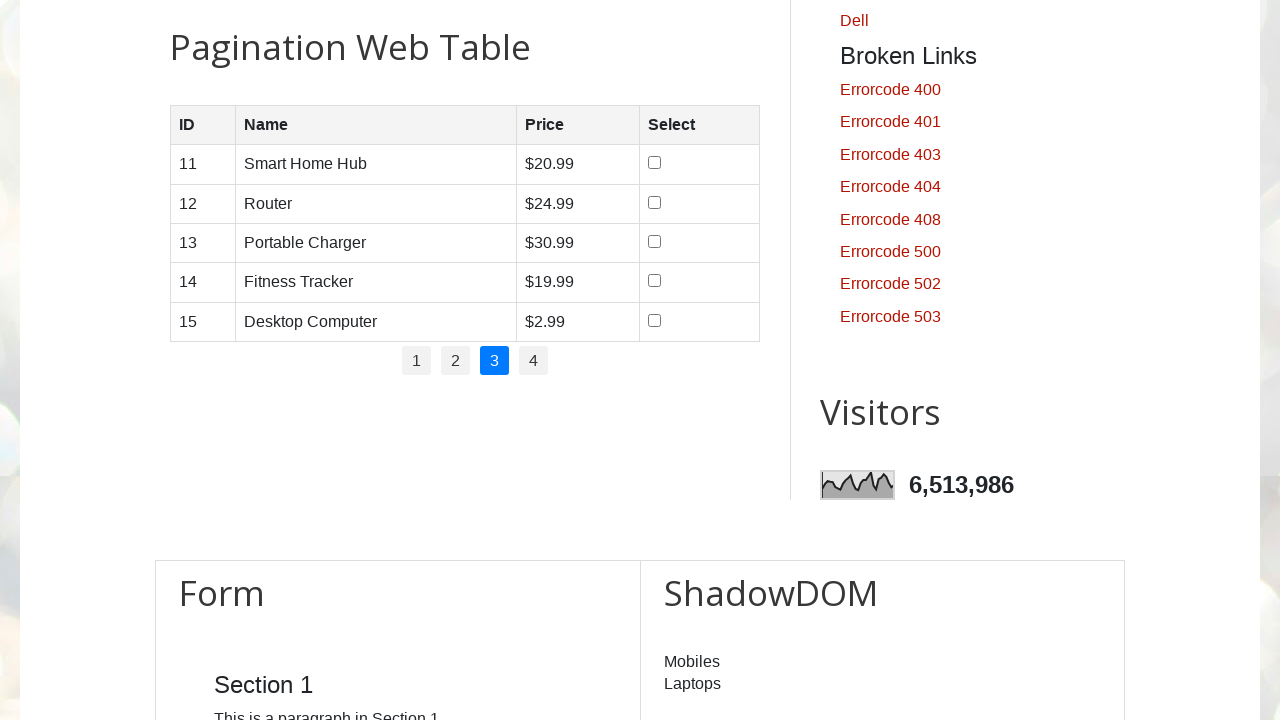

Read cell content from row 4, column 3: '$19.99'
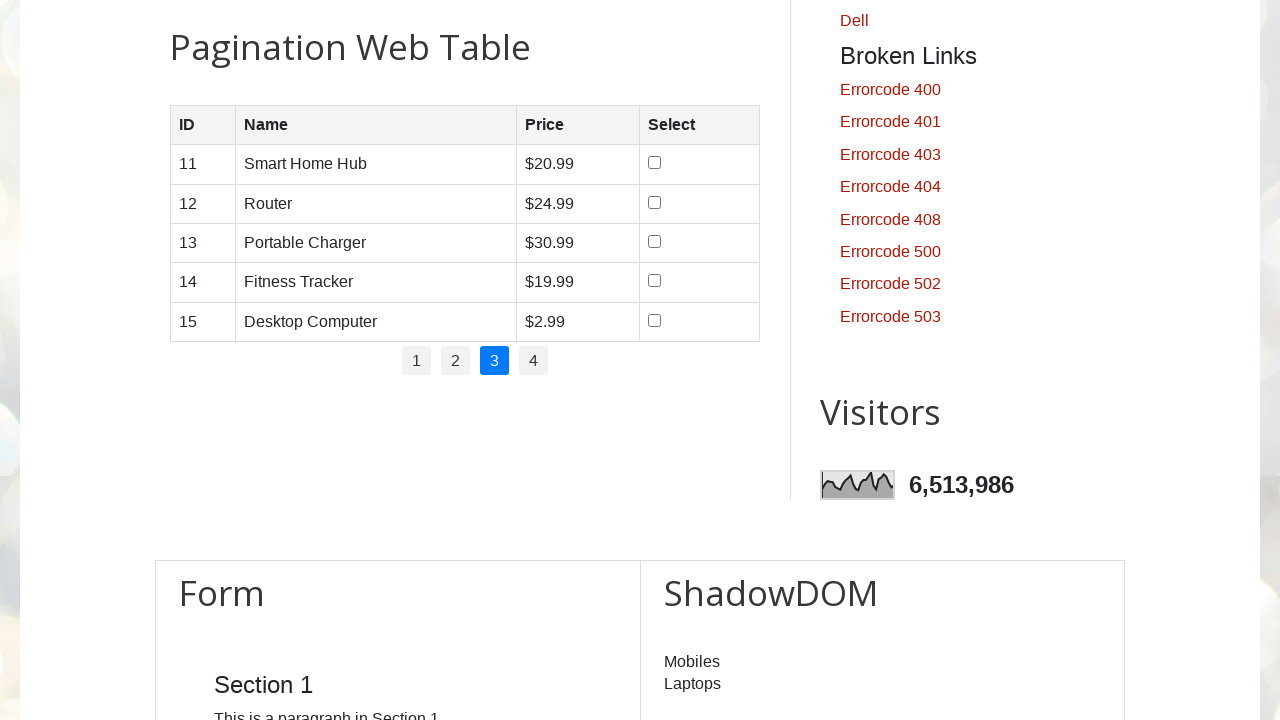

Read cell content from row 4, column 4: ''
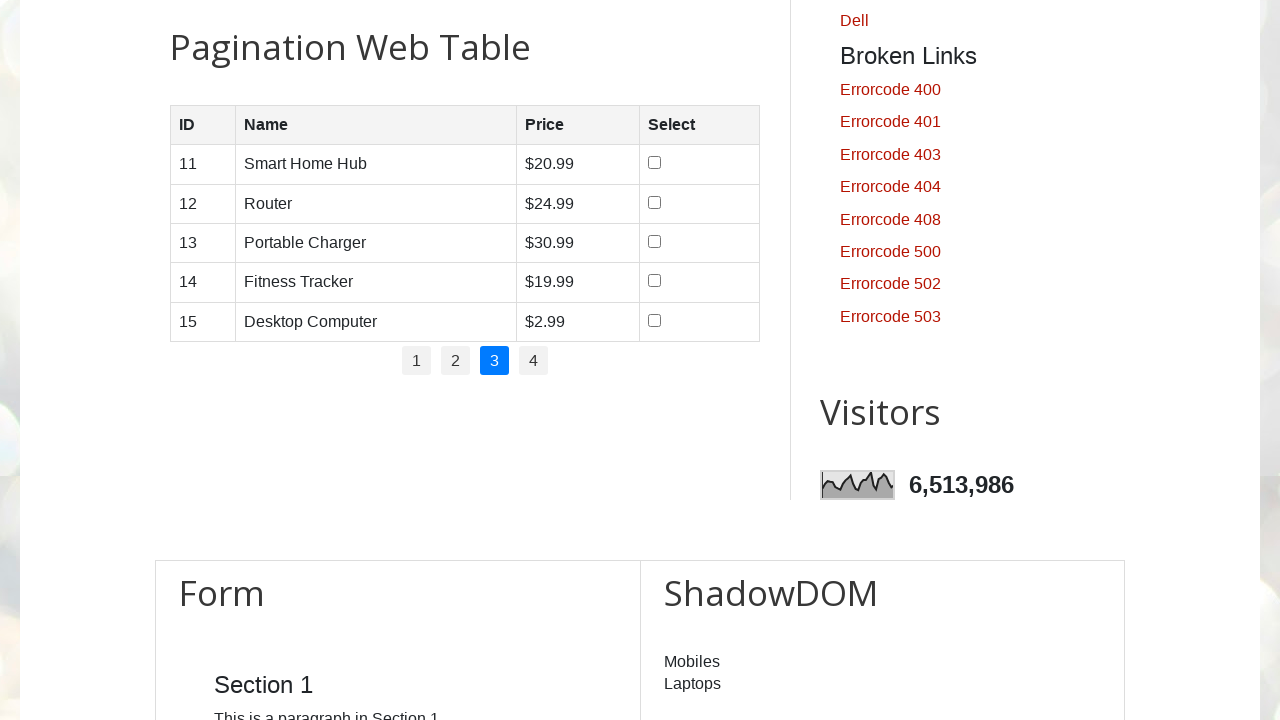

Processing row 5 with 4 cells
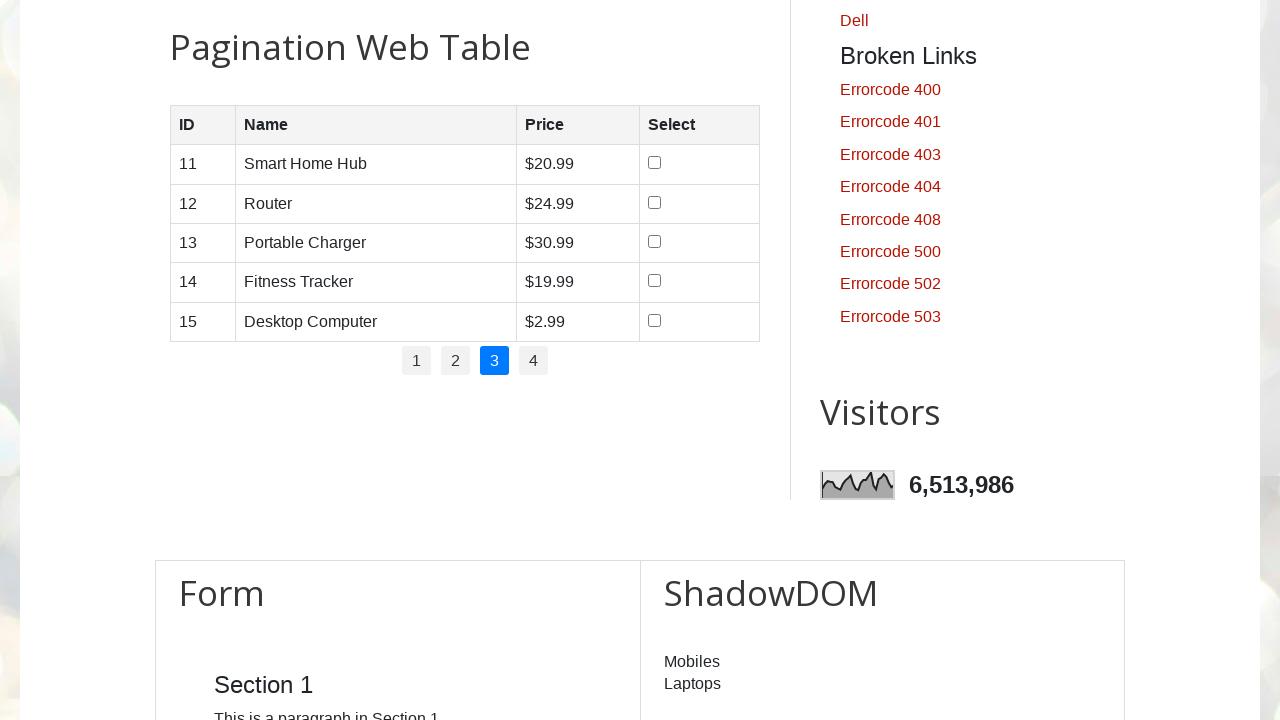

Read cell content from row 5, column 1: '15'
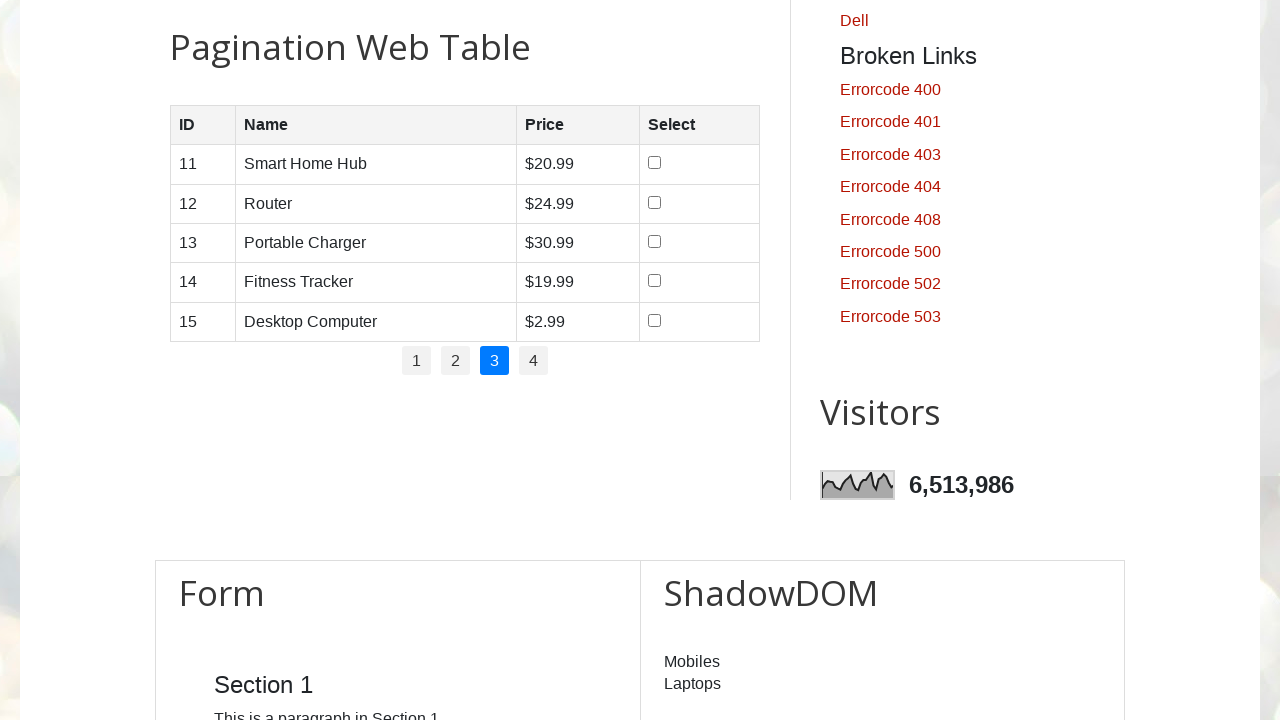

Read cell content from row 5, column 2: 'Desktop Computer'
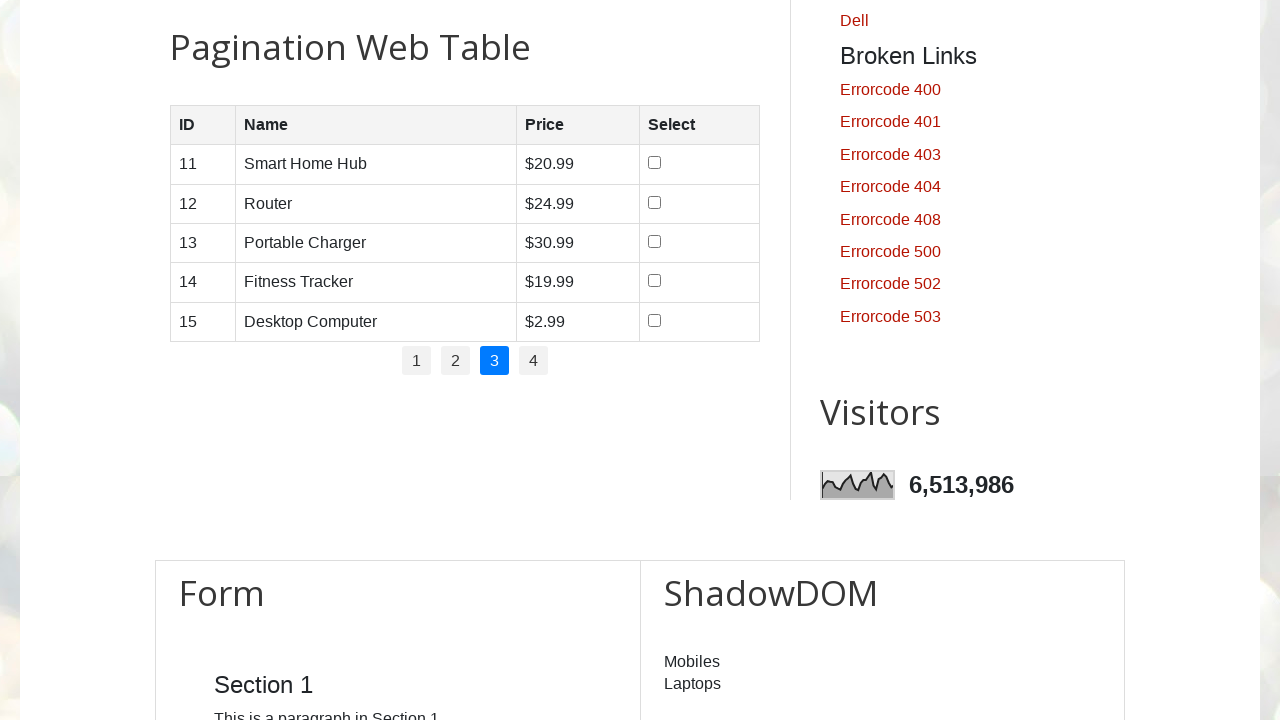

Read cell content from row 5, column 3: '$2.99'
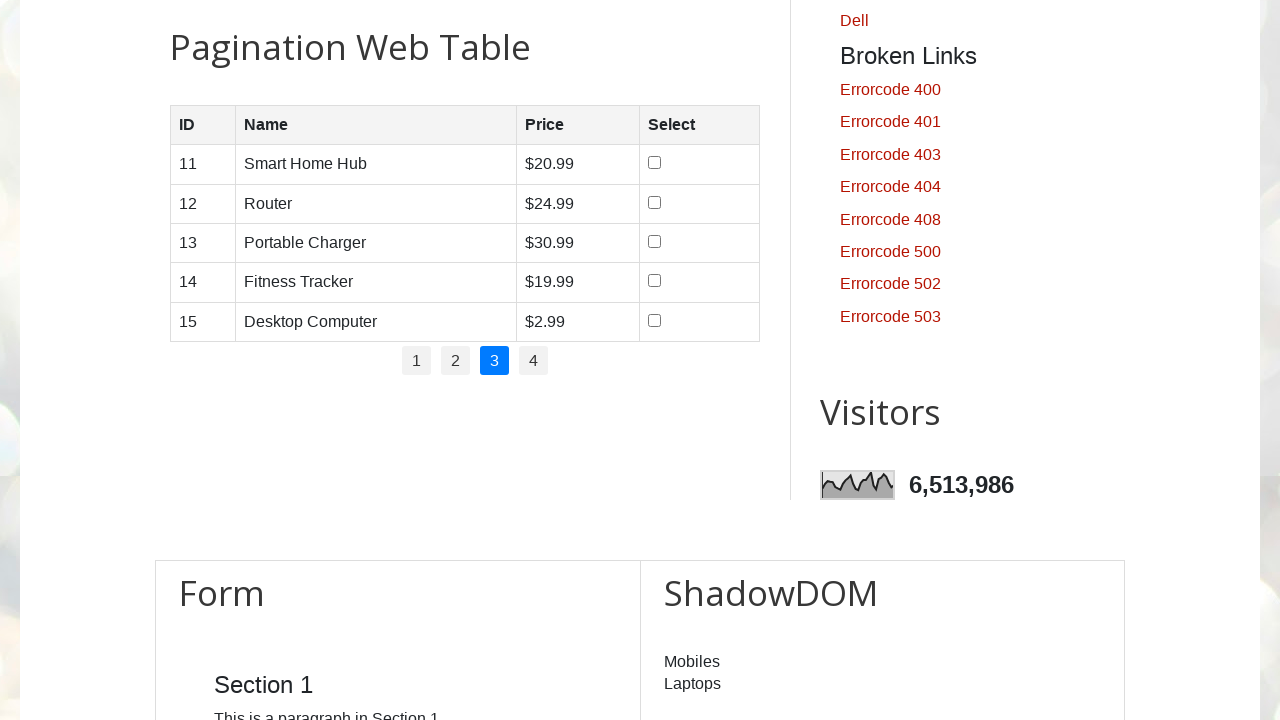

Read cell content from row 5, column 4: ''
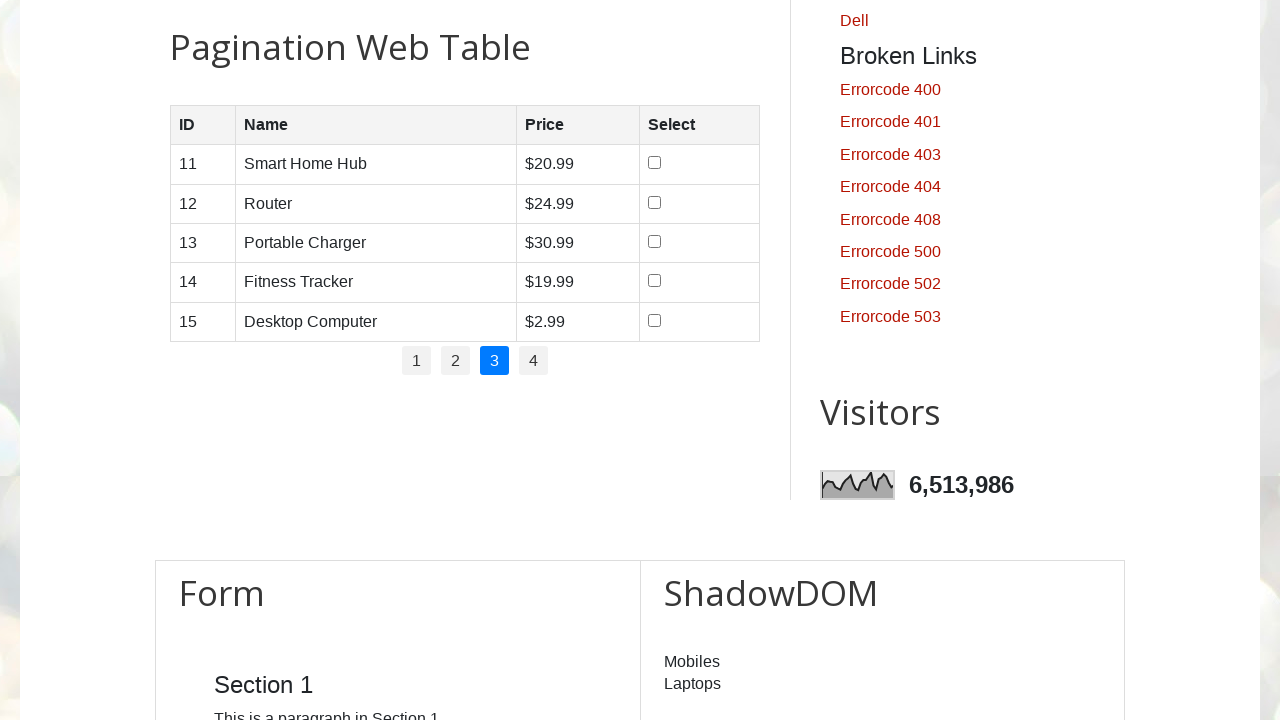

Clicked pagination link for page 4 at (534, 361) on #pagination li a >> nth=3
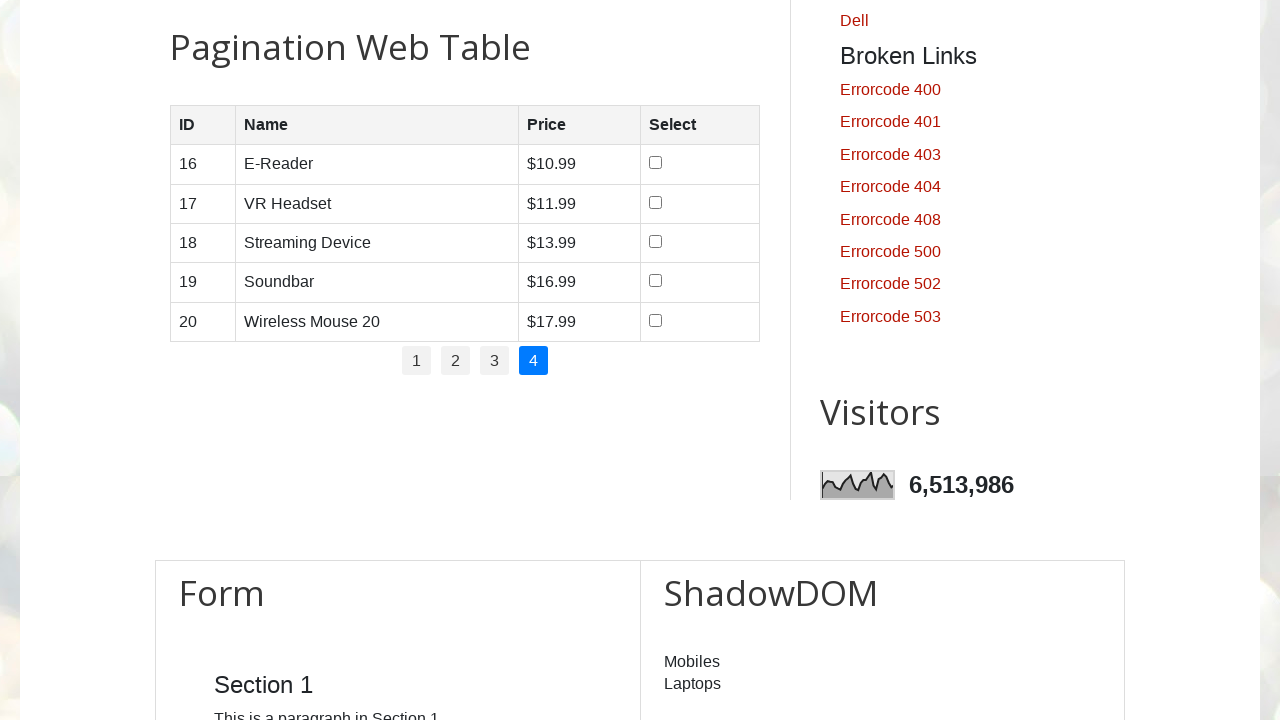

Waited for page content to update
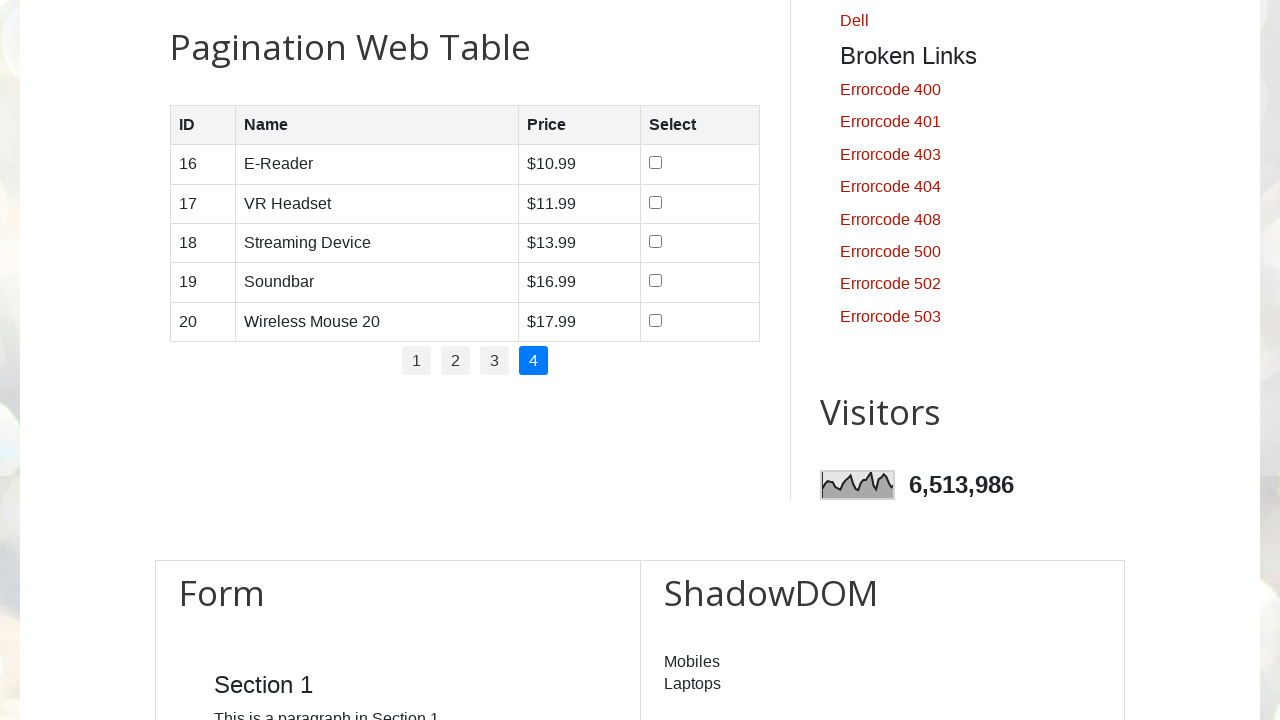

Found 5 rows on page 4
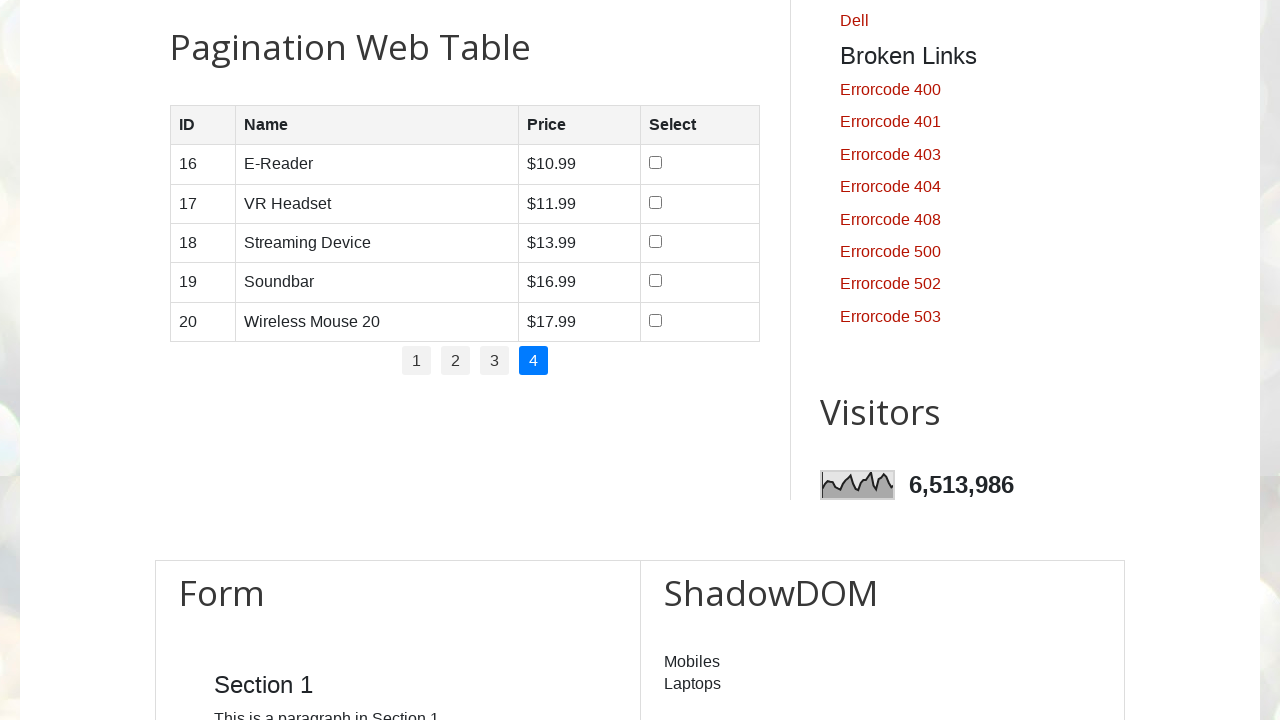

Processing row 1 with 4 cells
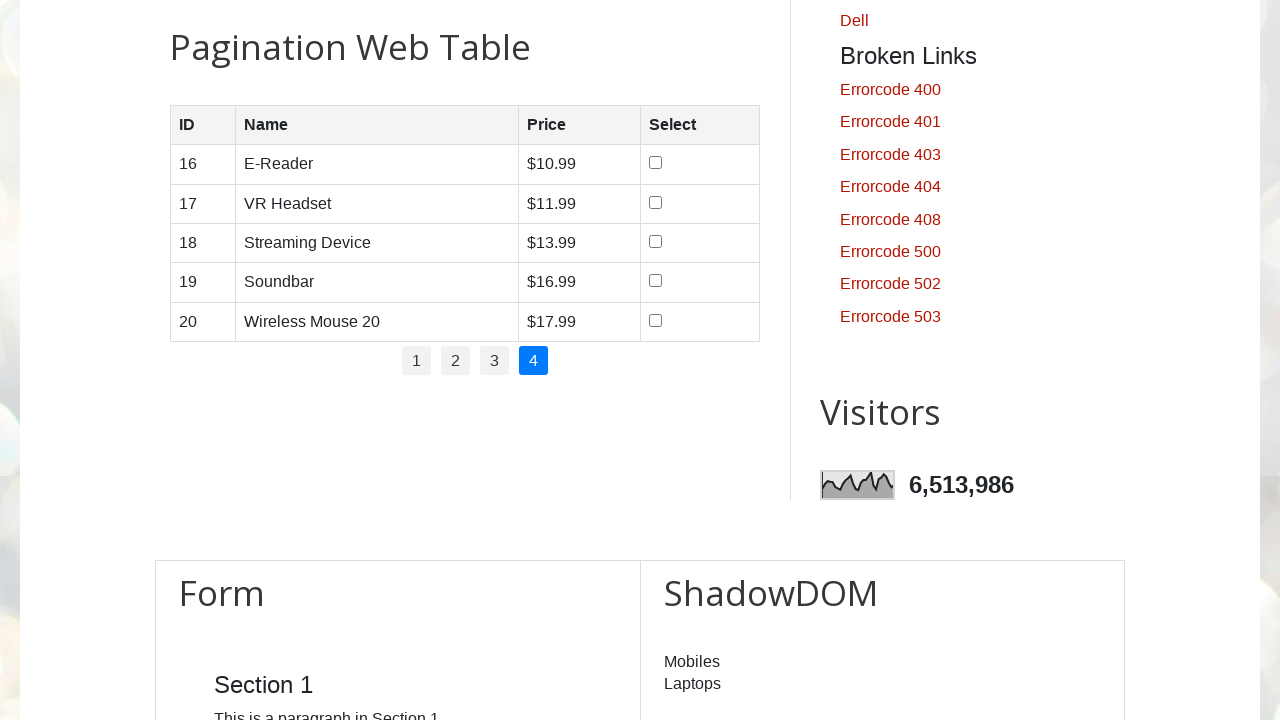

Read cell content from row 1, column 1: '16'
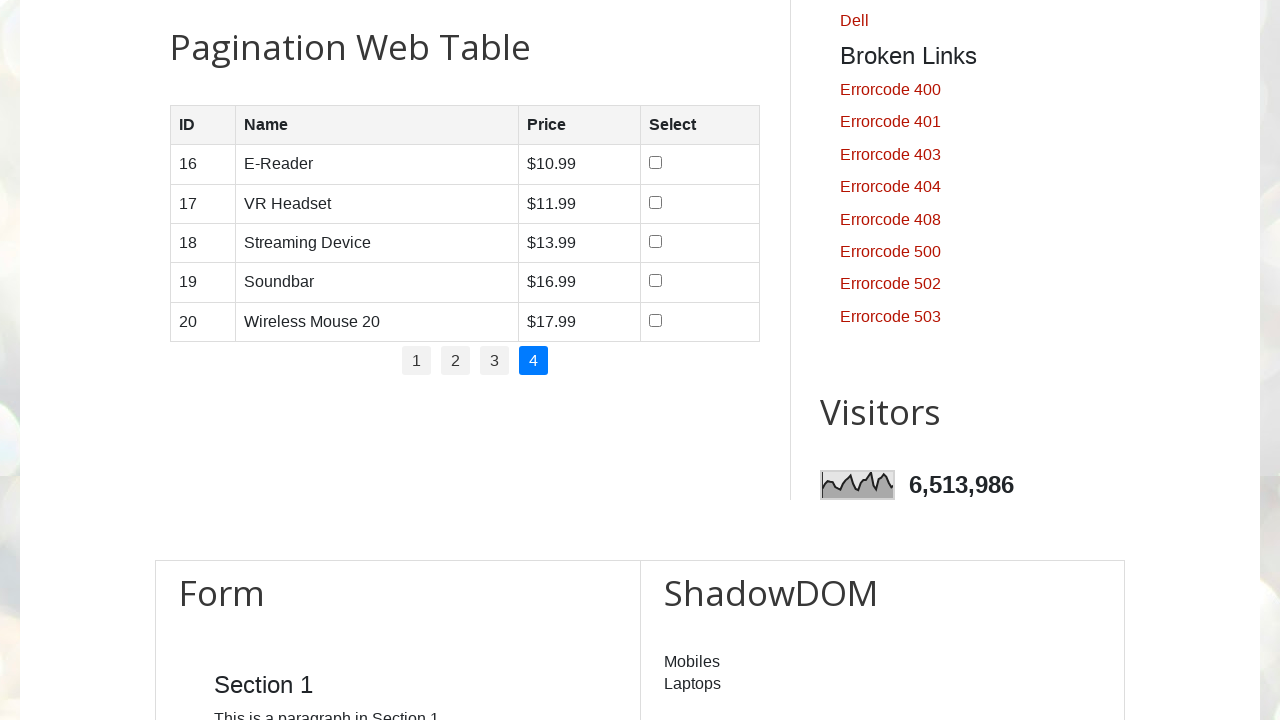

Read cell content from row 1, column 2: 'E-Reader'
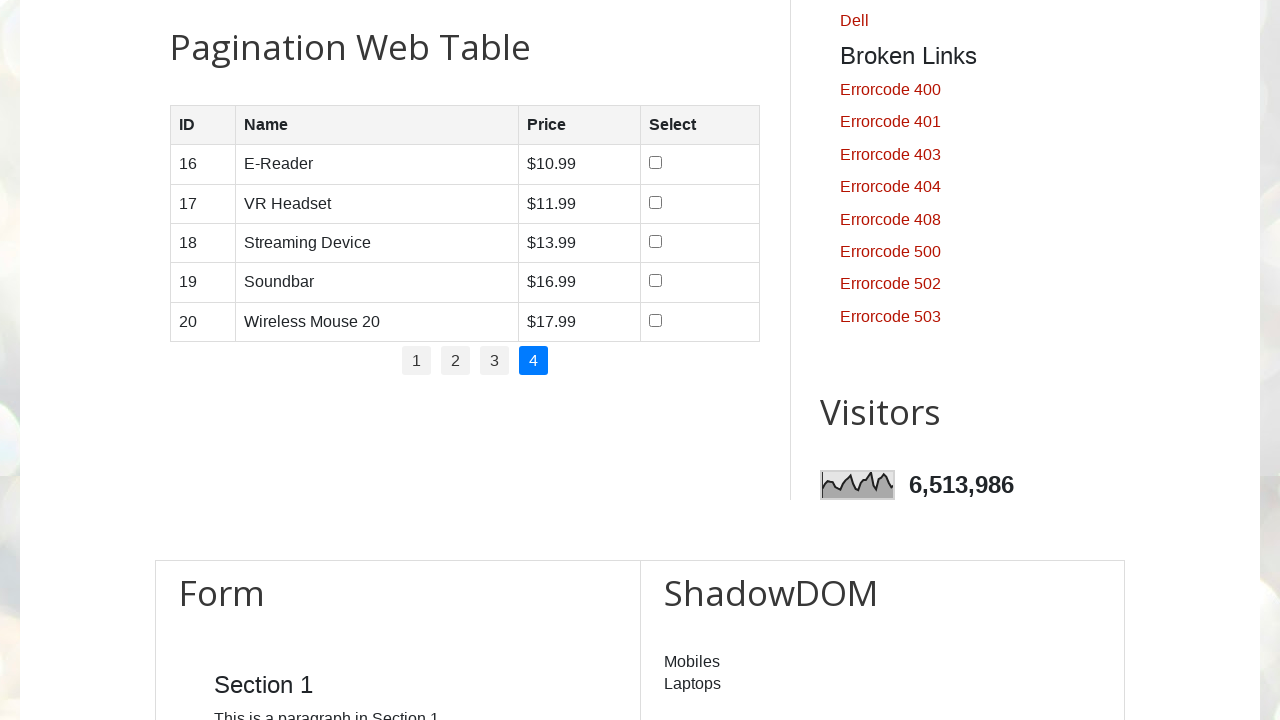

Read cell content from row 1, column 3: '$10.99'
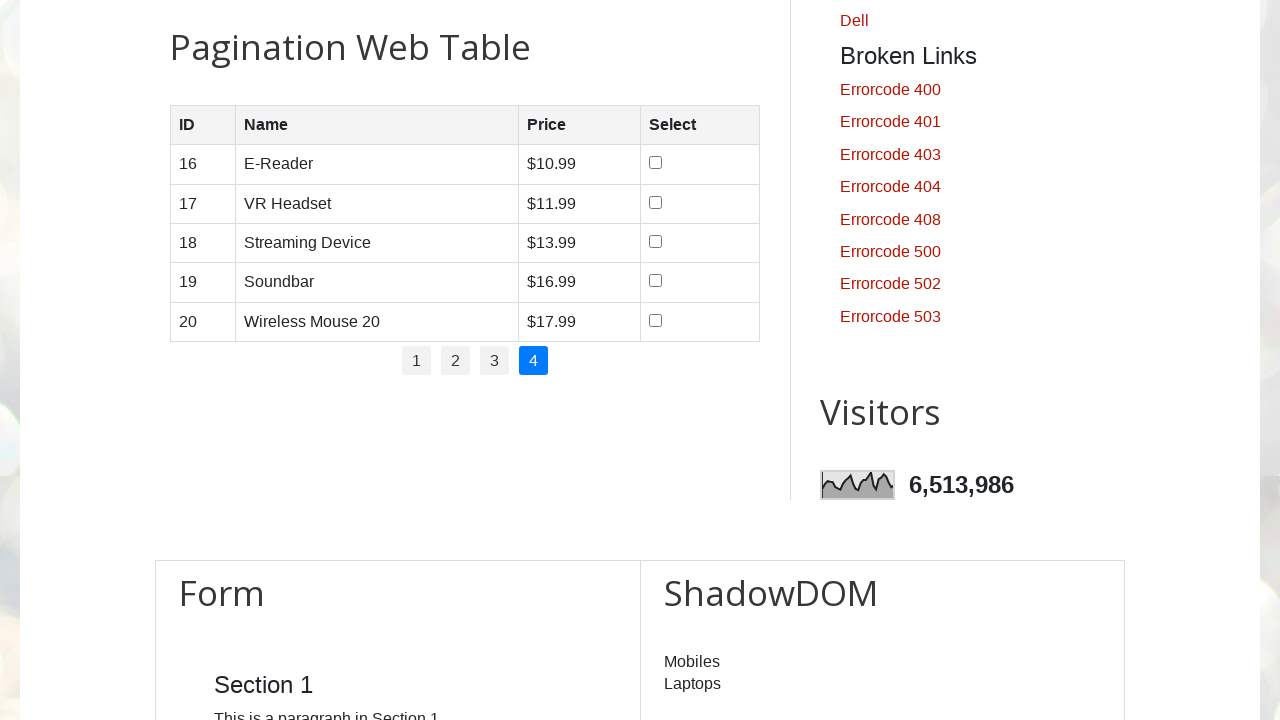

Read cell content from row 1, column 4: ''
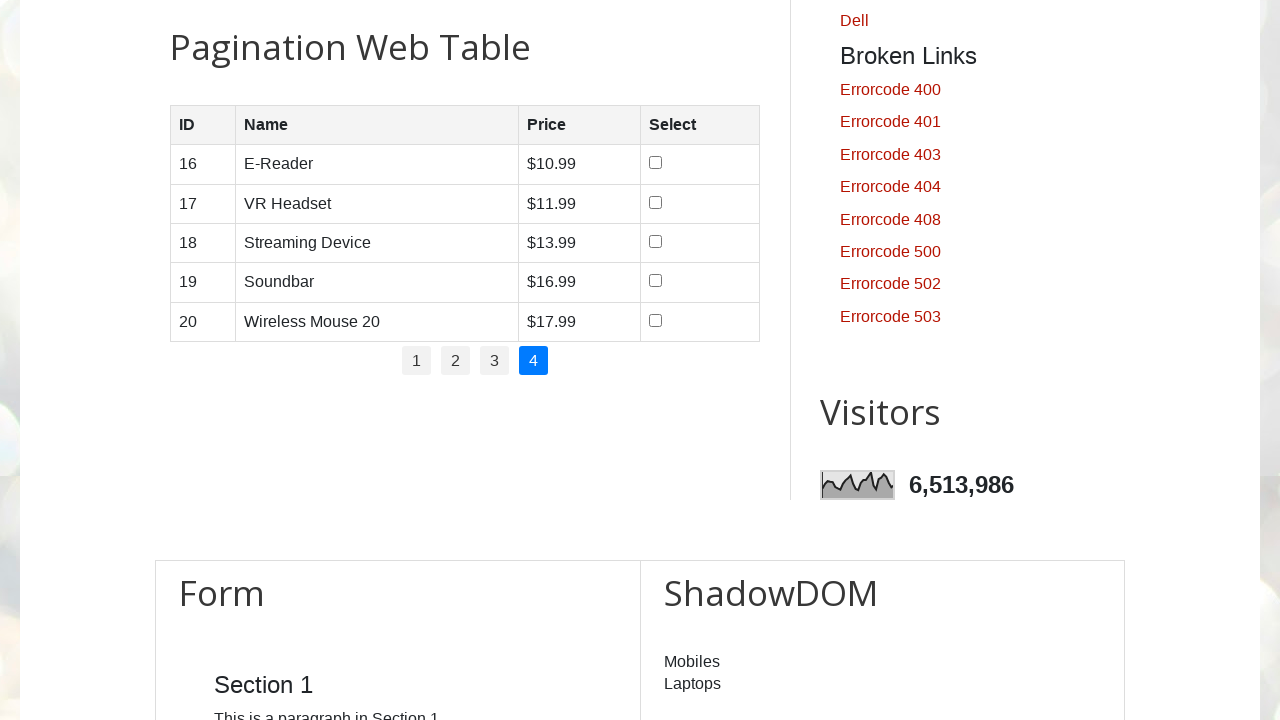

Processing row 2 with 4 cells
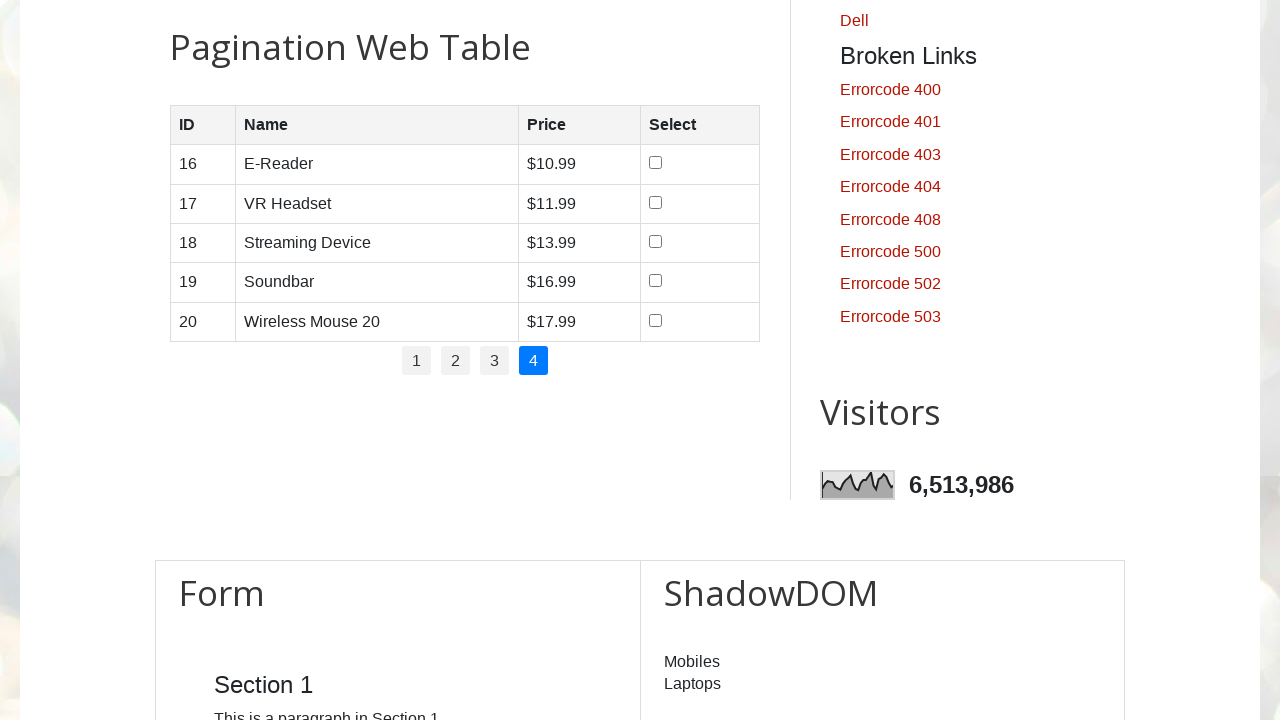

Read cell content from row 2, column 1: '17'
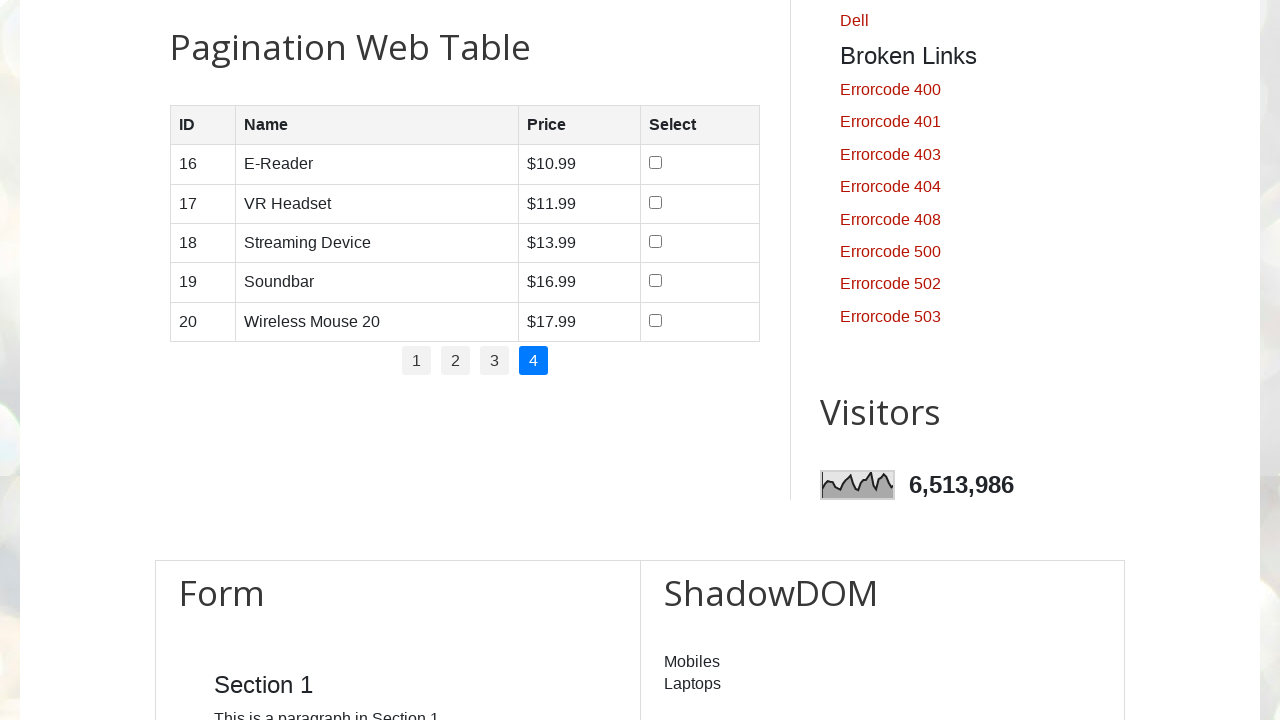

Read cell content from row 2, column 2: 'VR Headset'
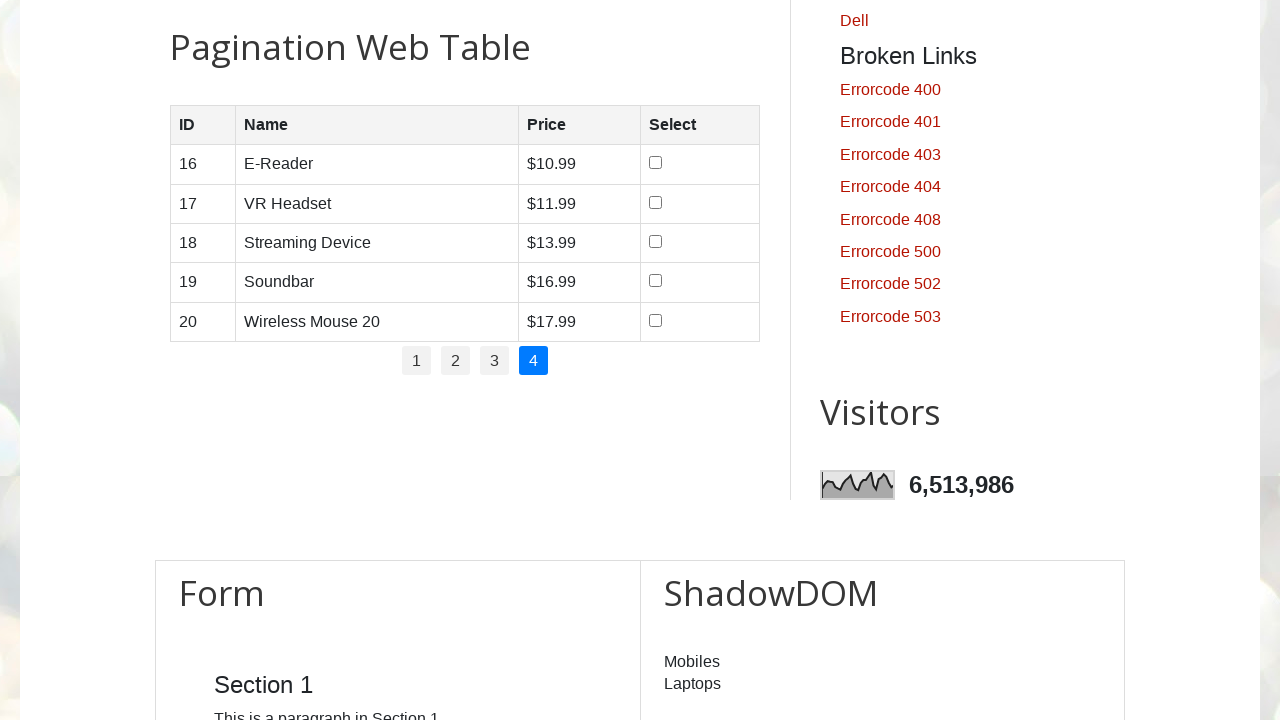

Read cell content from row 2, column 3: '$11.99'
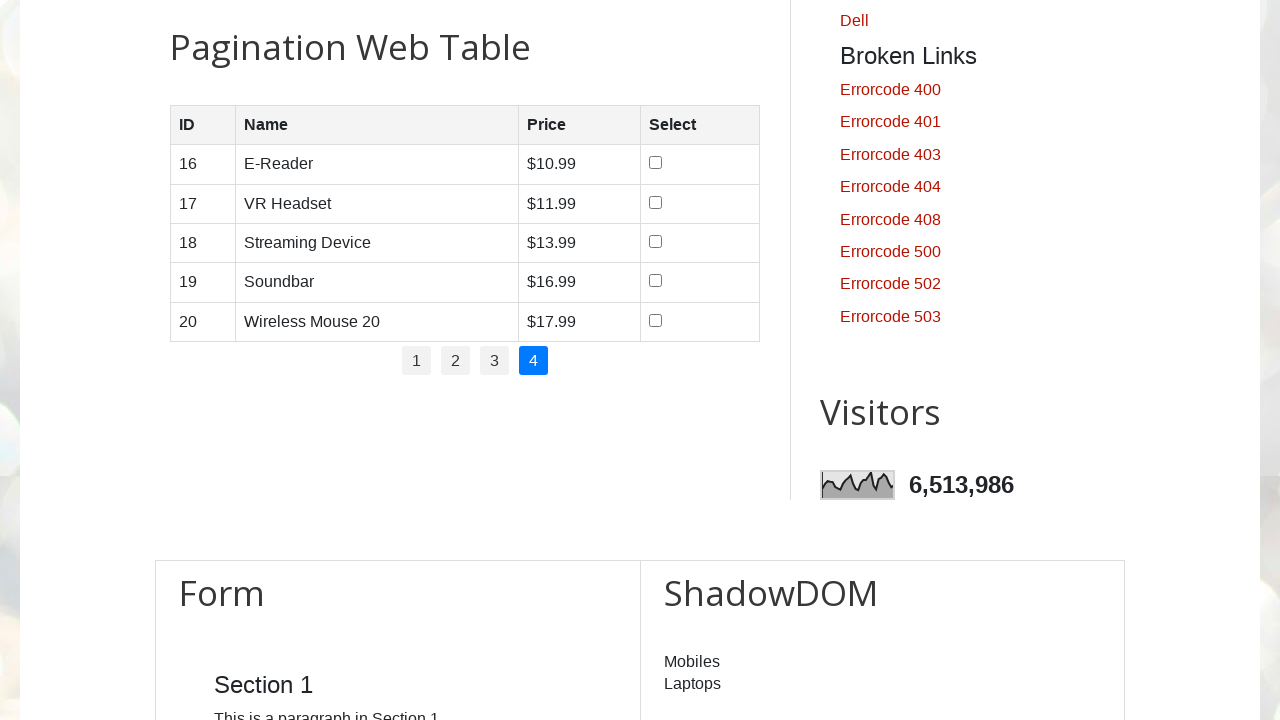

Read cell content from row 2, column 4: ''
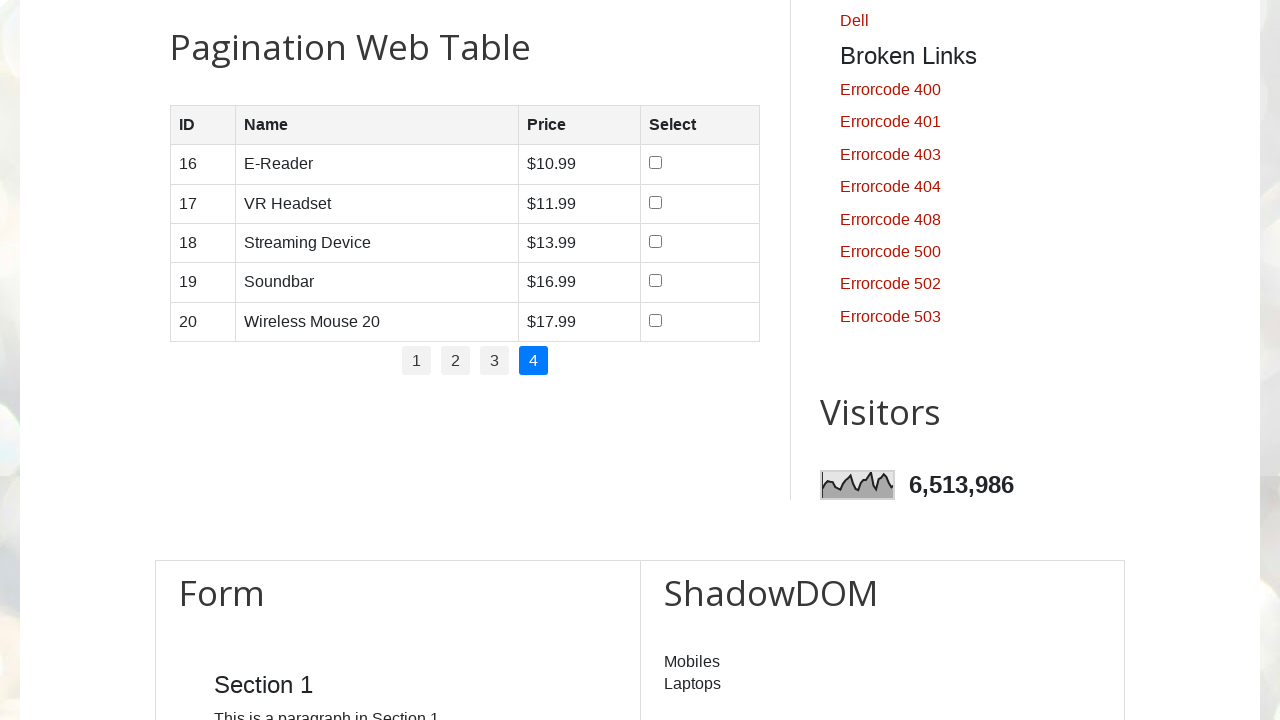

Processing row 3 with 4 cells
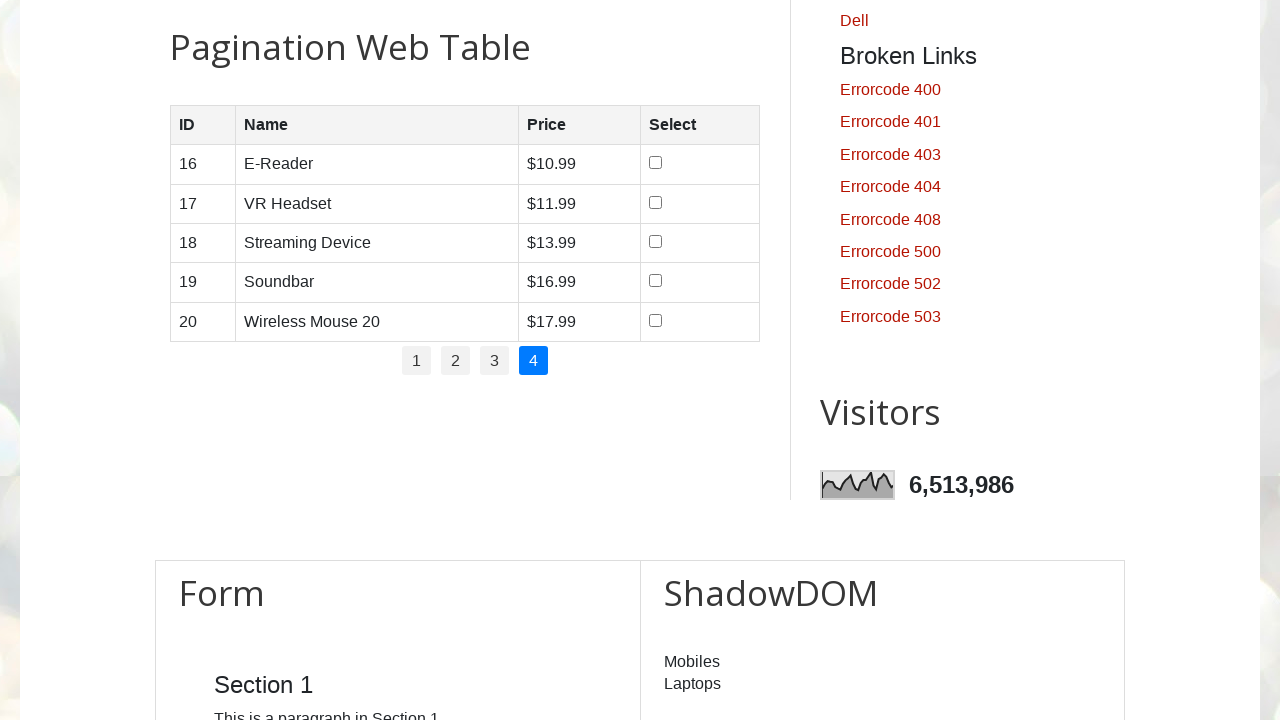

Read cell content from row 3, column 1: '18'
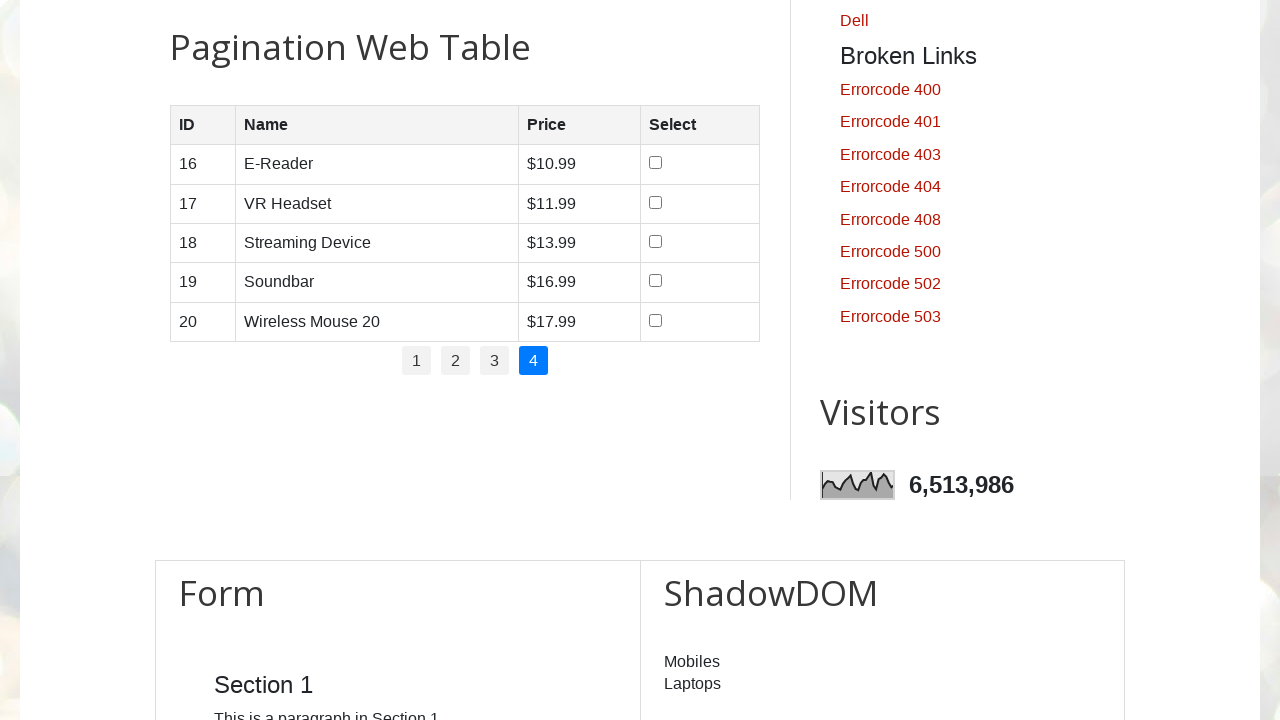

Read cell content from row 3, column 2: 'Streaming Device'
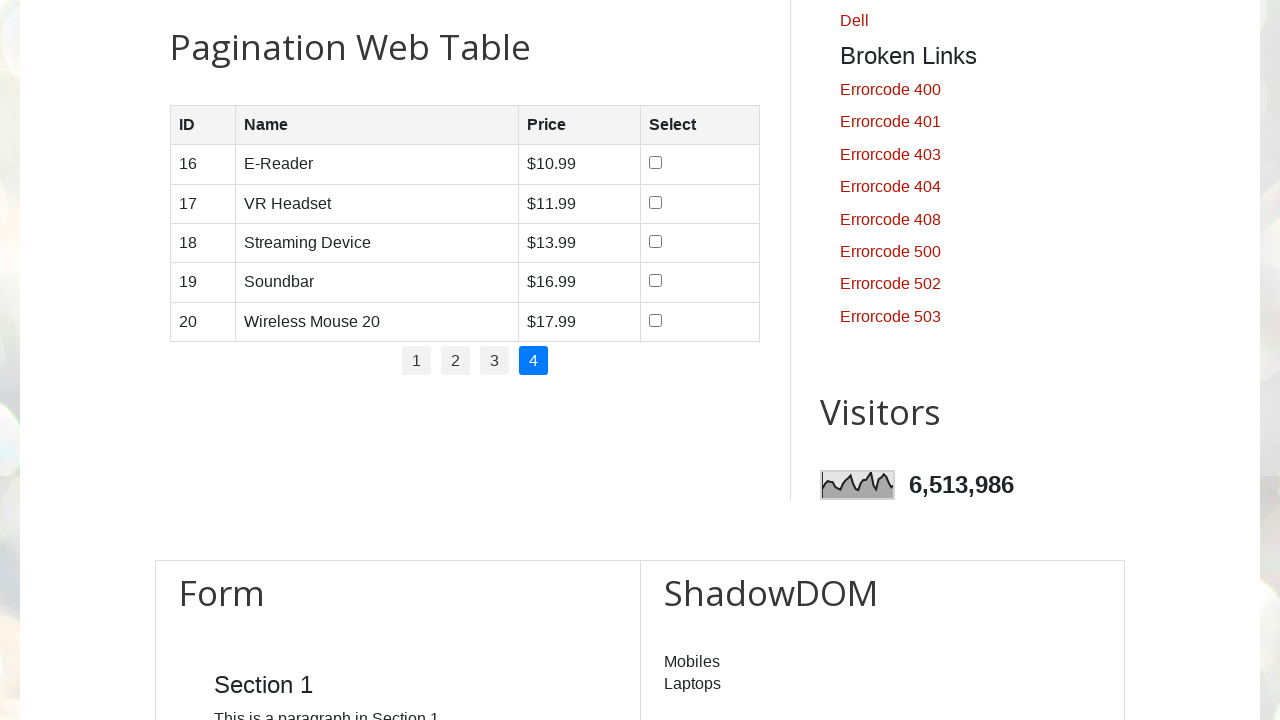

Read cell content from row 3, column 3: '$13.99'
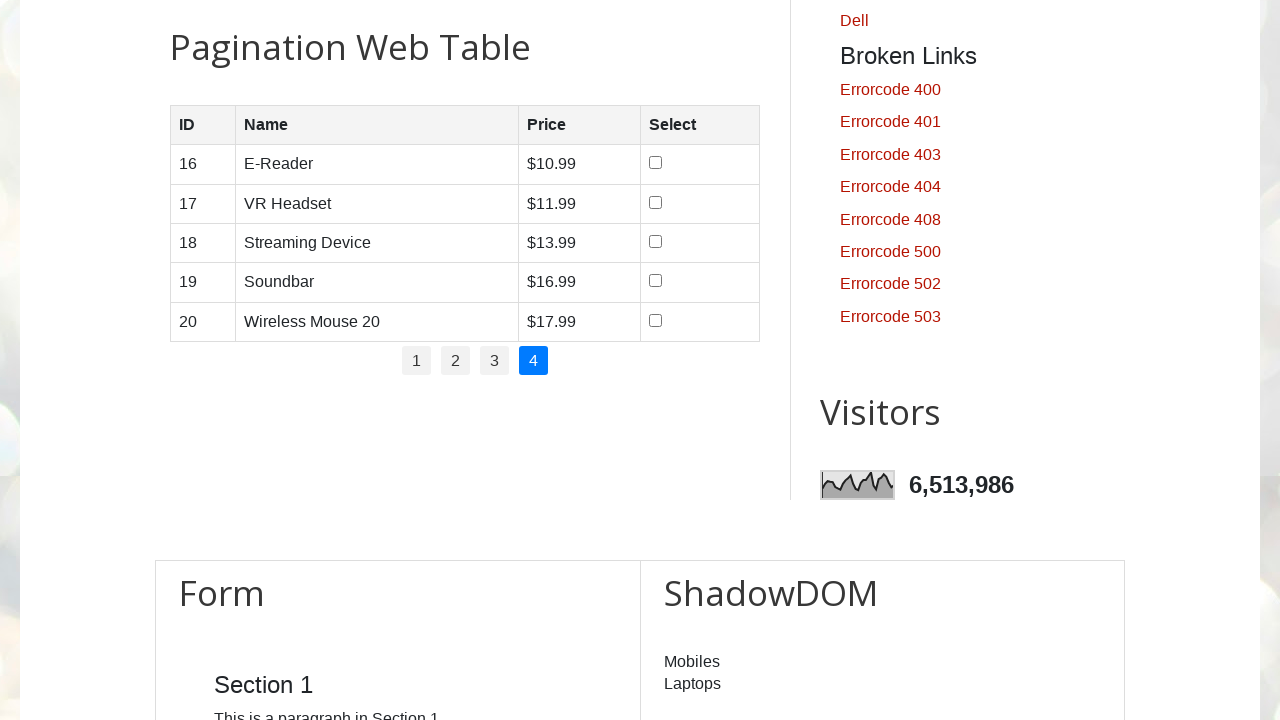

Read cell content from row 3, column 4: ''
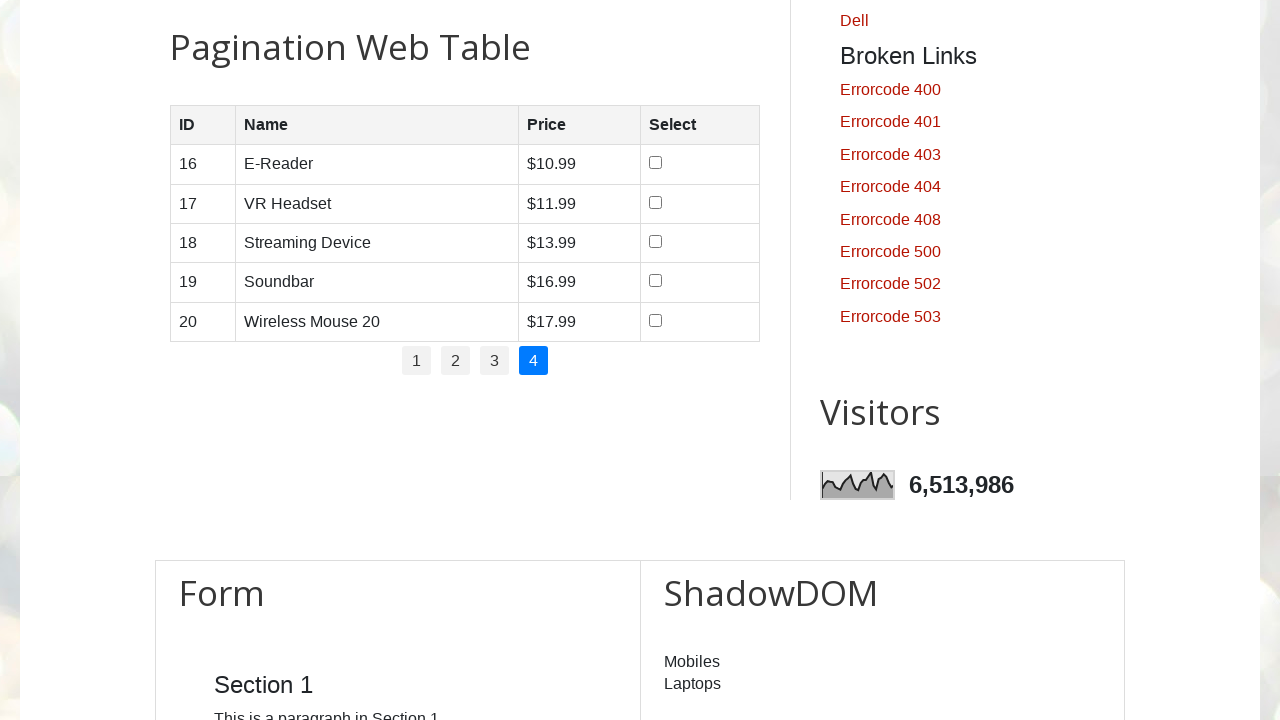

Processing row 4 with 4 cells
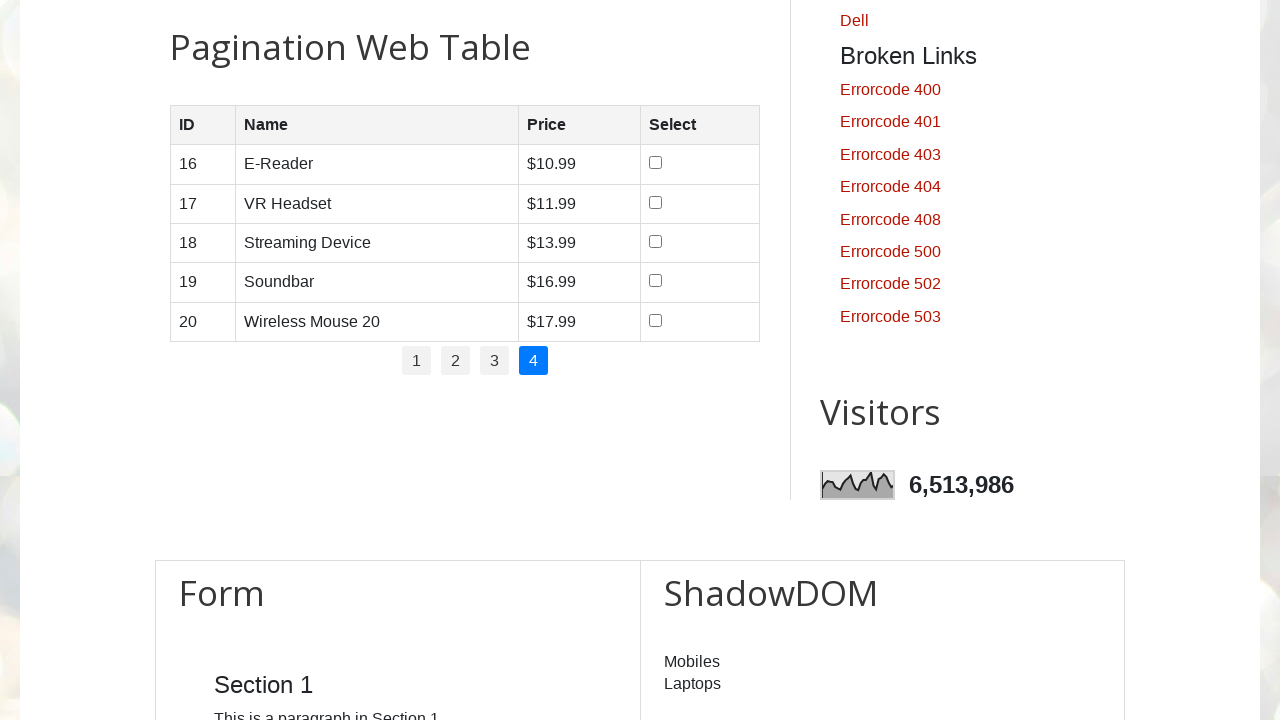

Read cell content from row 4, column 1: '19'
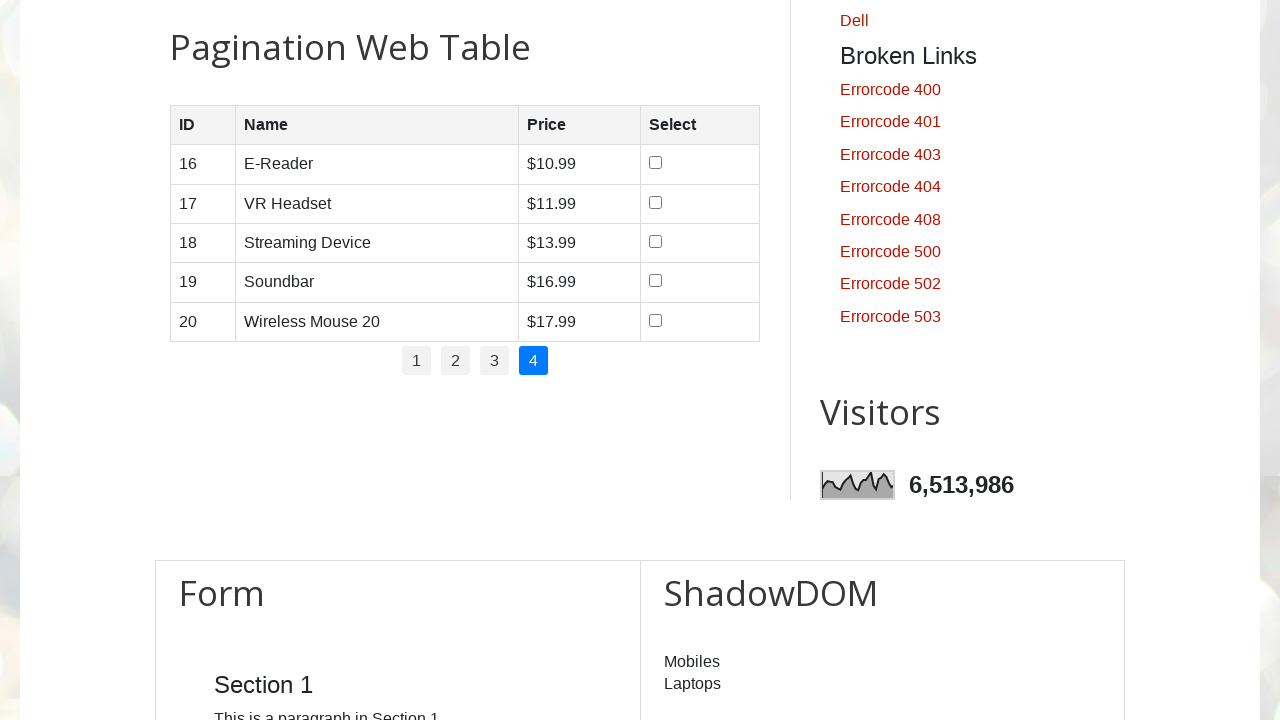

Read cell content from row 4, column 2: 'Soundbar'
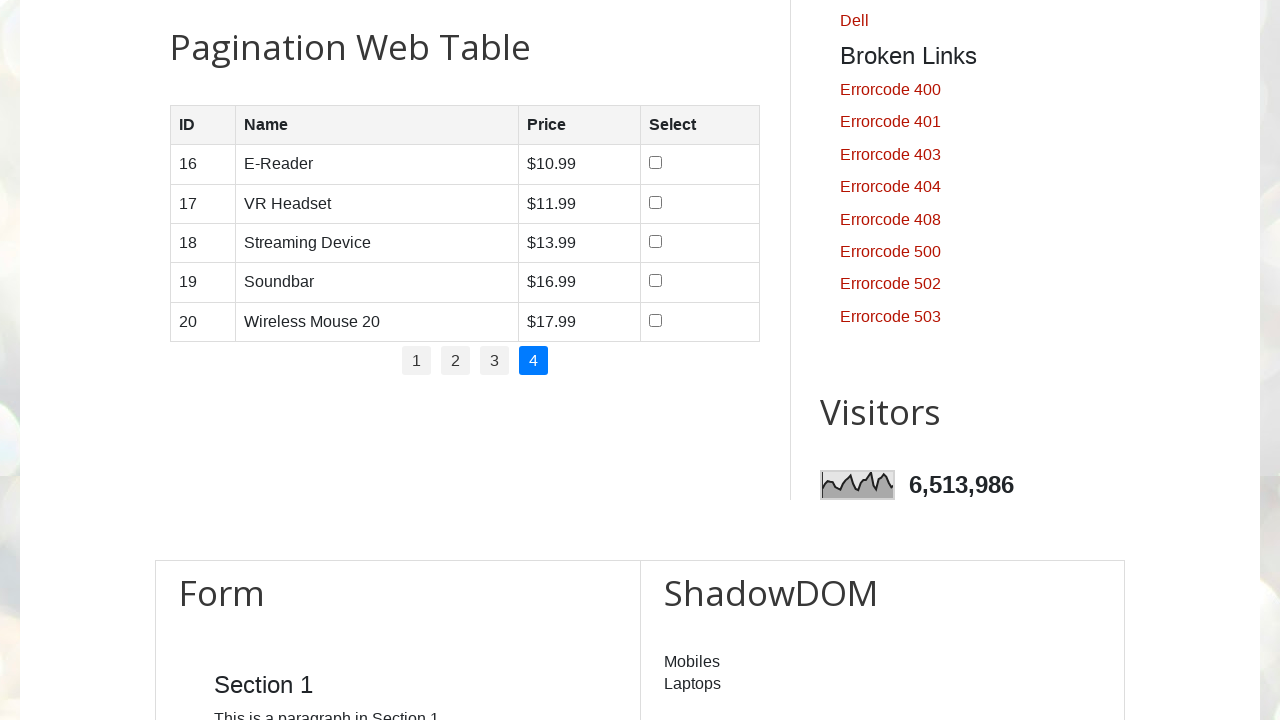

Read cell content from row 4, column 3: '$16.99'
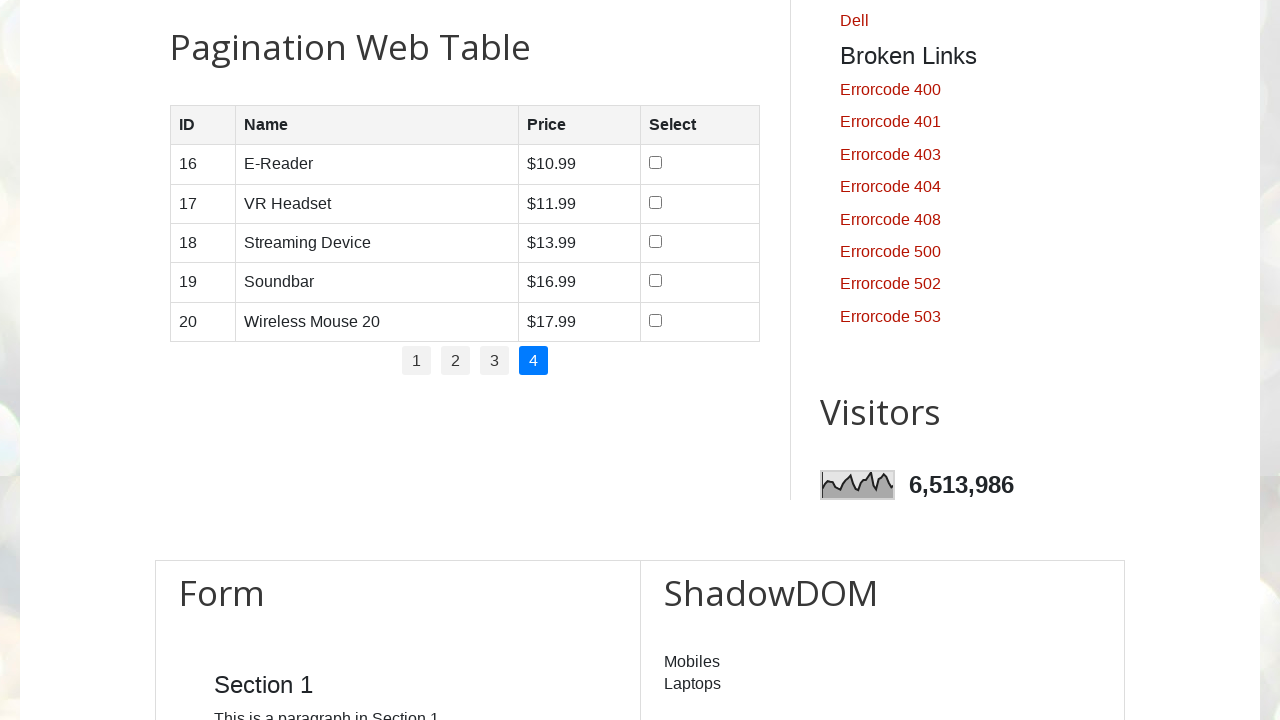

Read cell content from row 4, column 4: ''
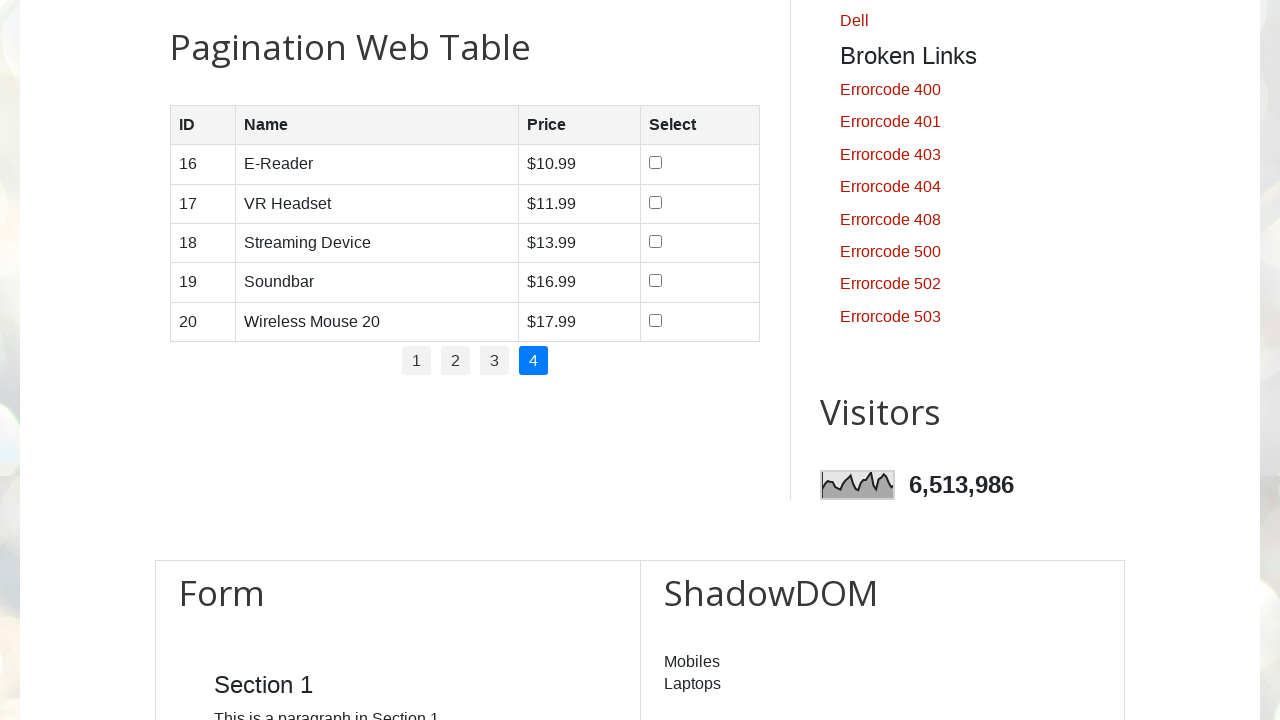

Processing row 5 with 4 cells
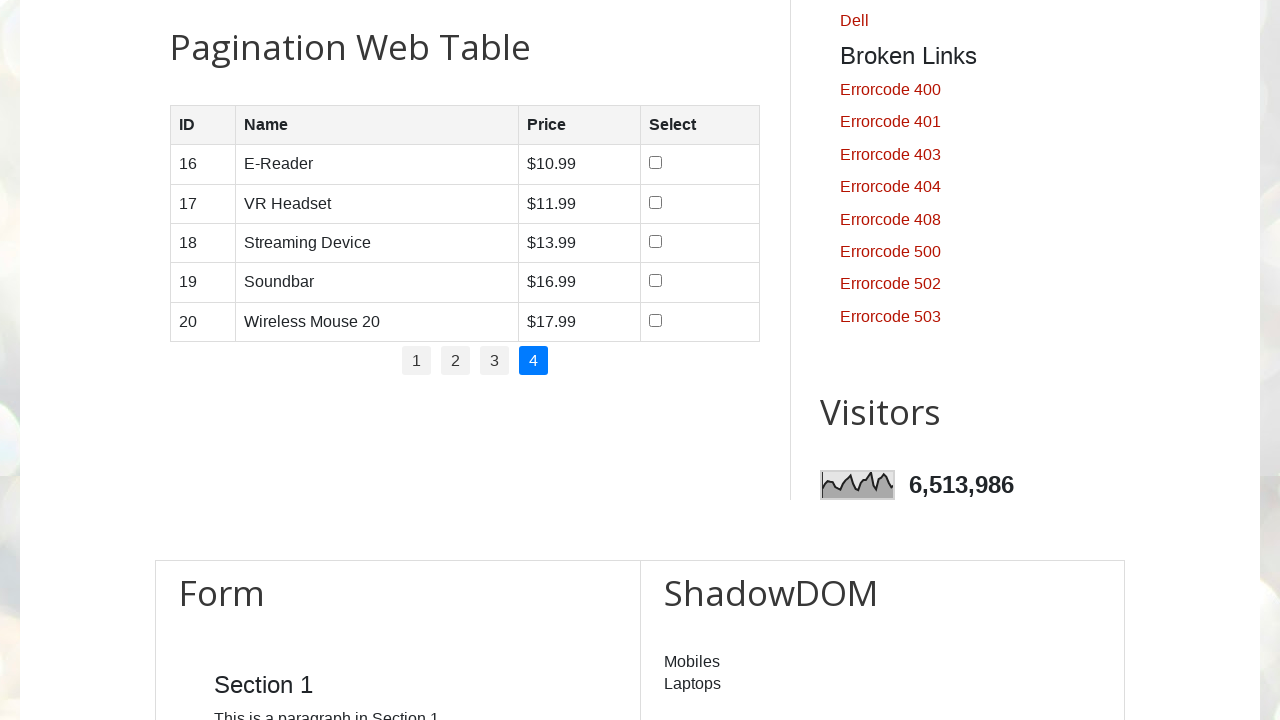

Read cell content from row 5, column 1: '20'
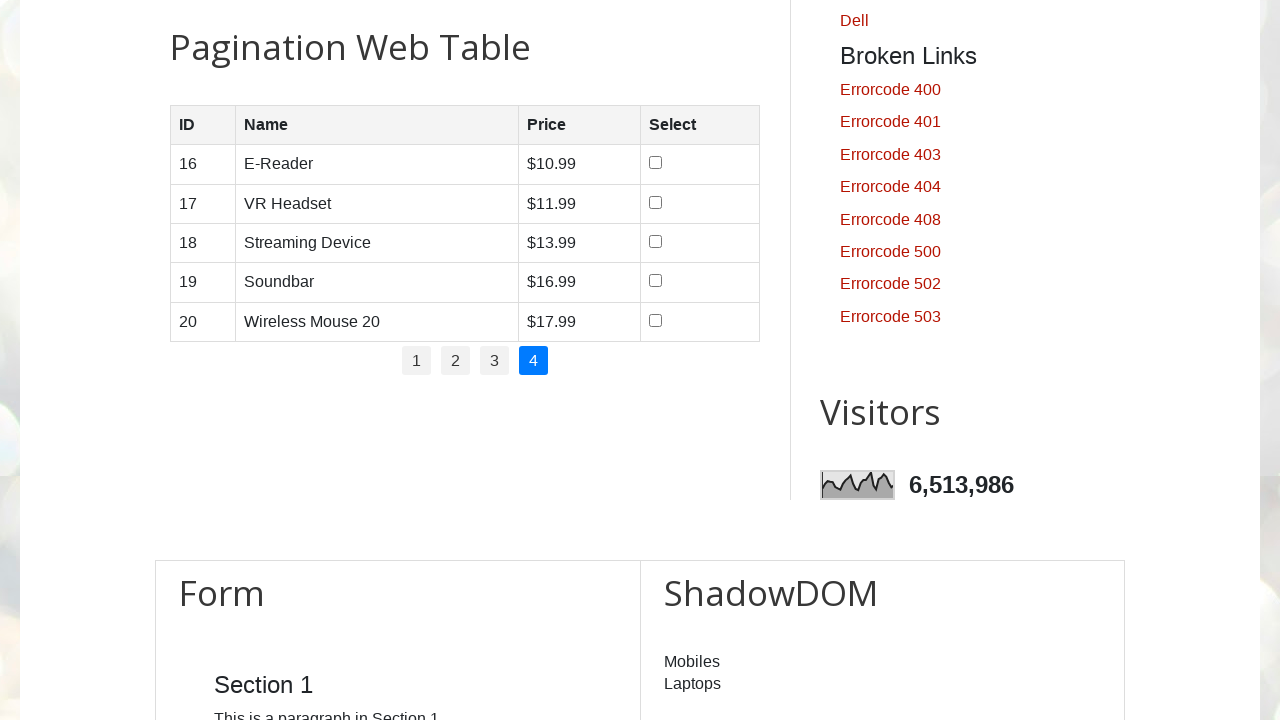

Read cell content from row 5, column 2: 'Wireless Mouse 20'
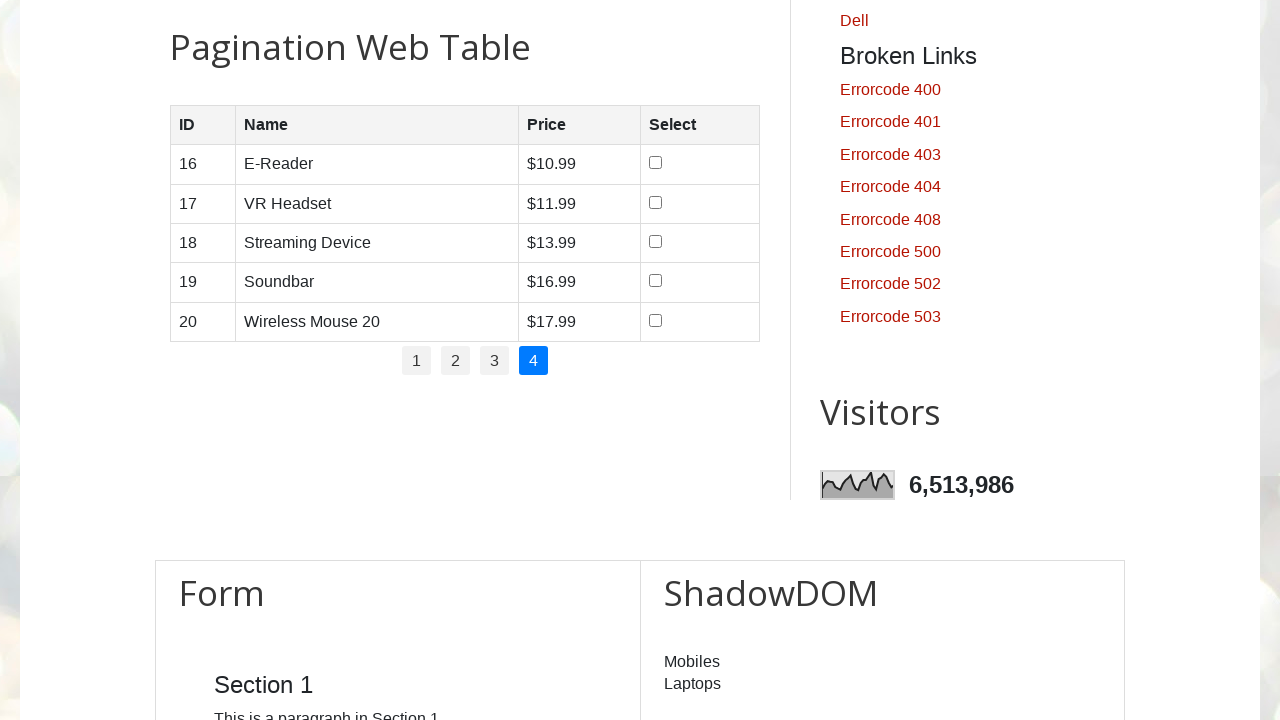

Read cell content from row 5, column 3: '$17.99'
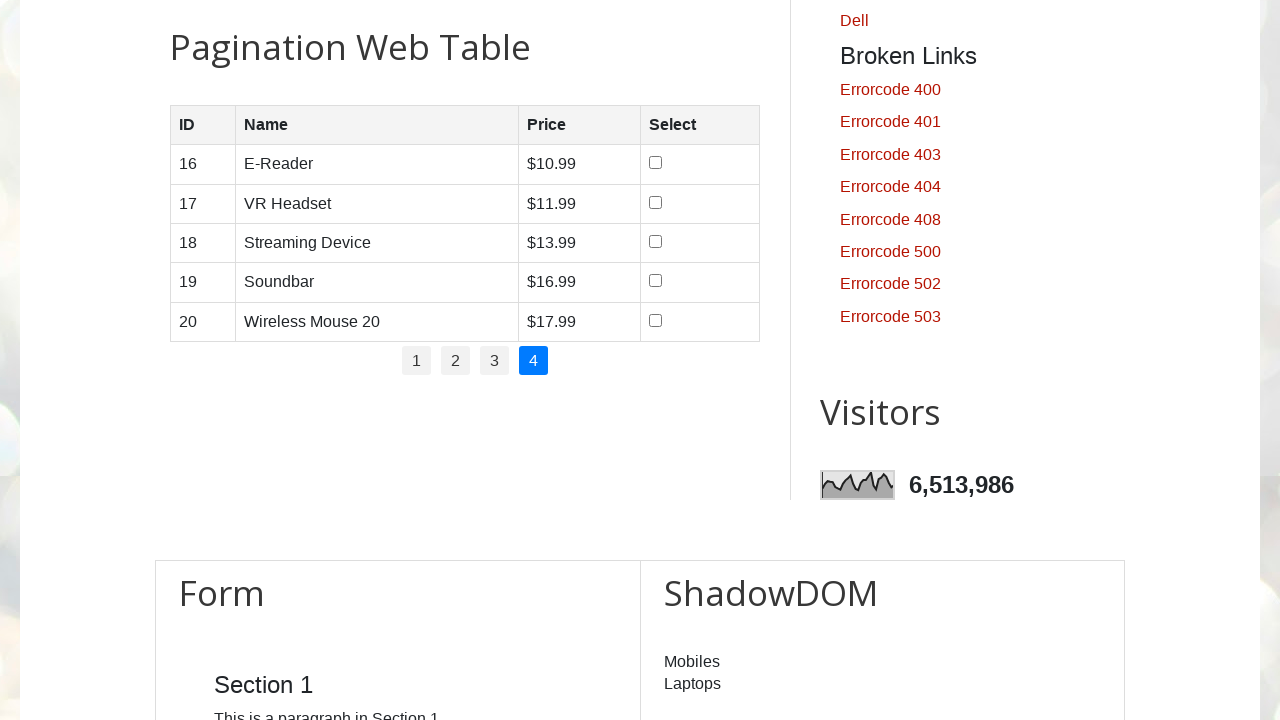

Read cell content from row 5, column 4: ''
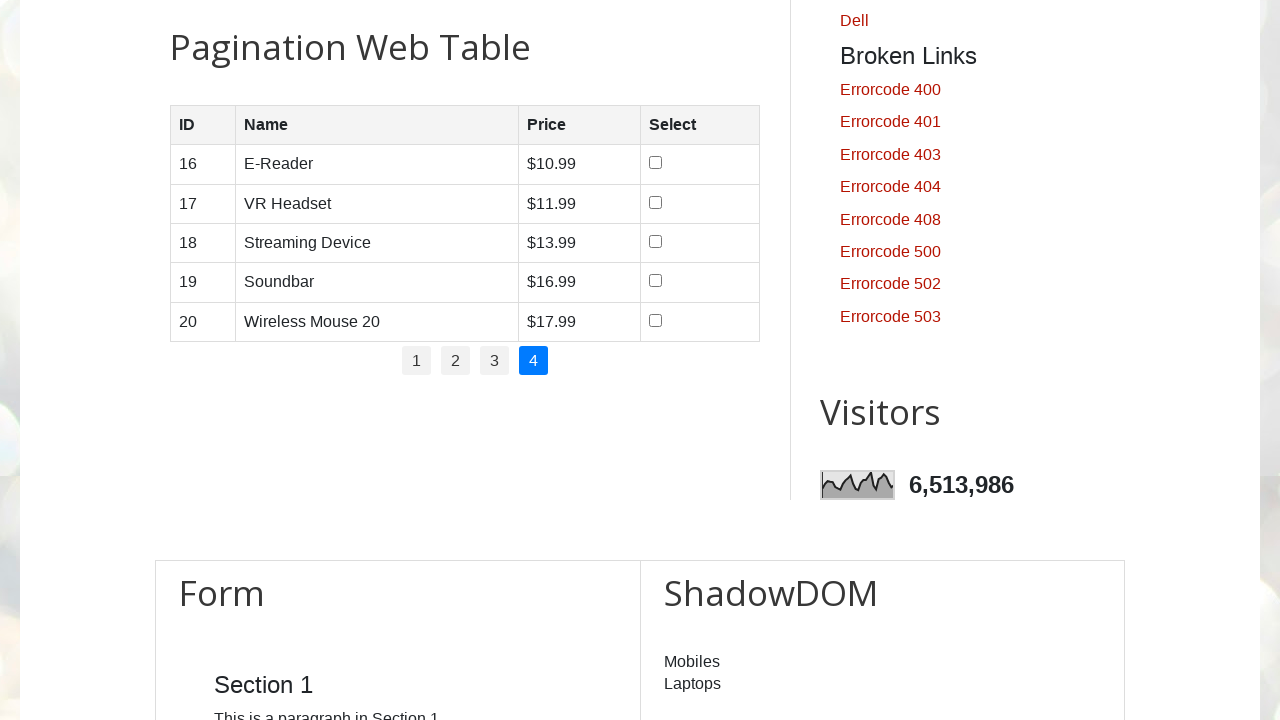

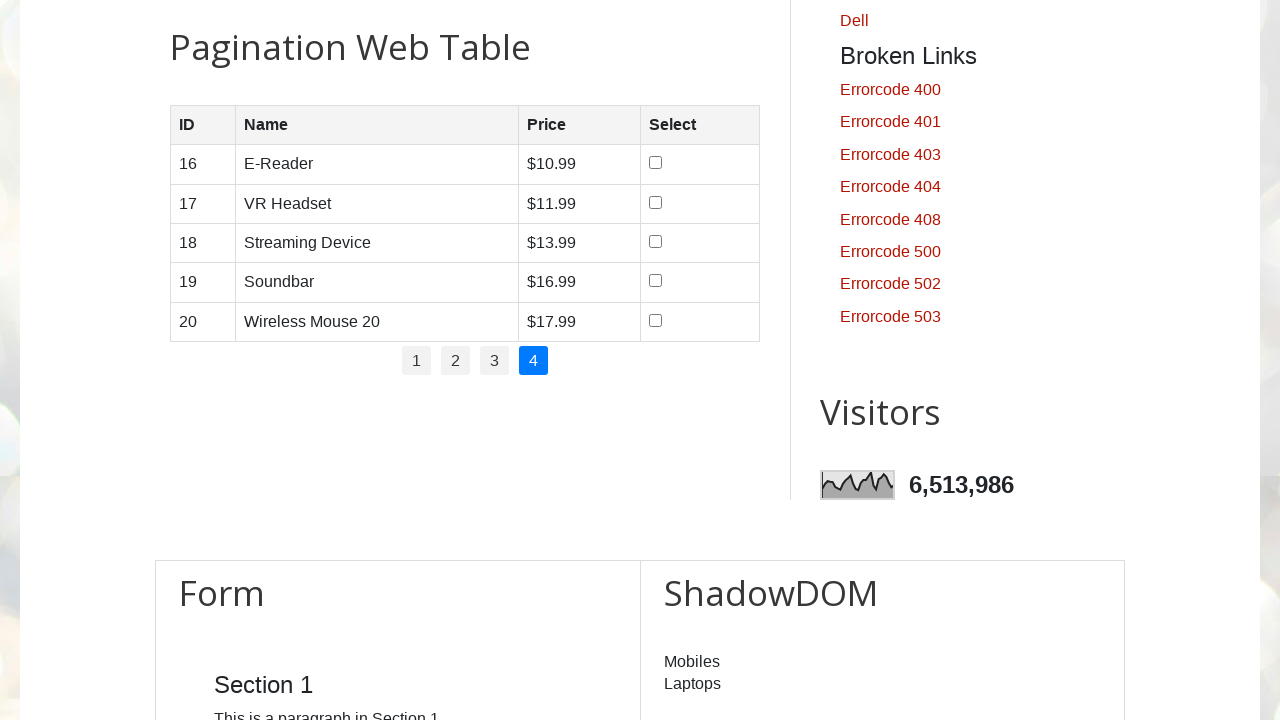